Tests a large form by filling all input fields with a name and submitting the form by clicking the submit button.

Starting URL: http://suninjuly.github.io/huge_form.html

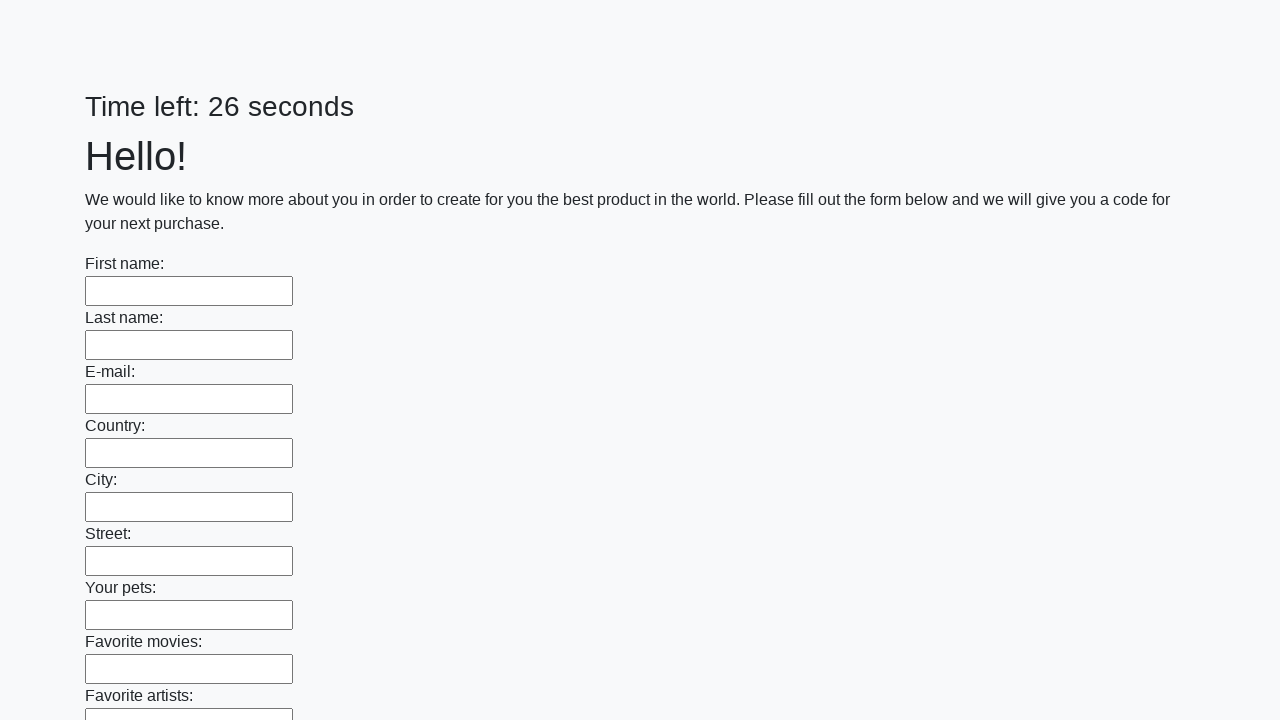

Located all input elements on the form
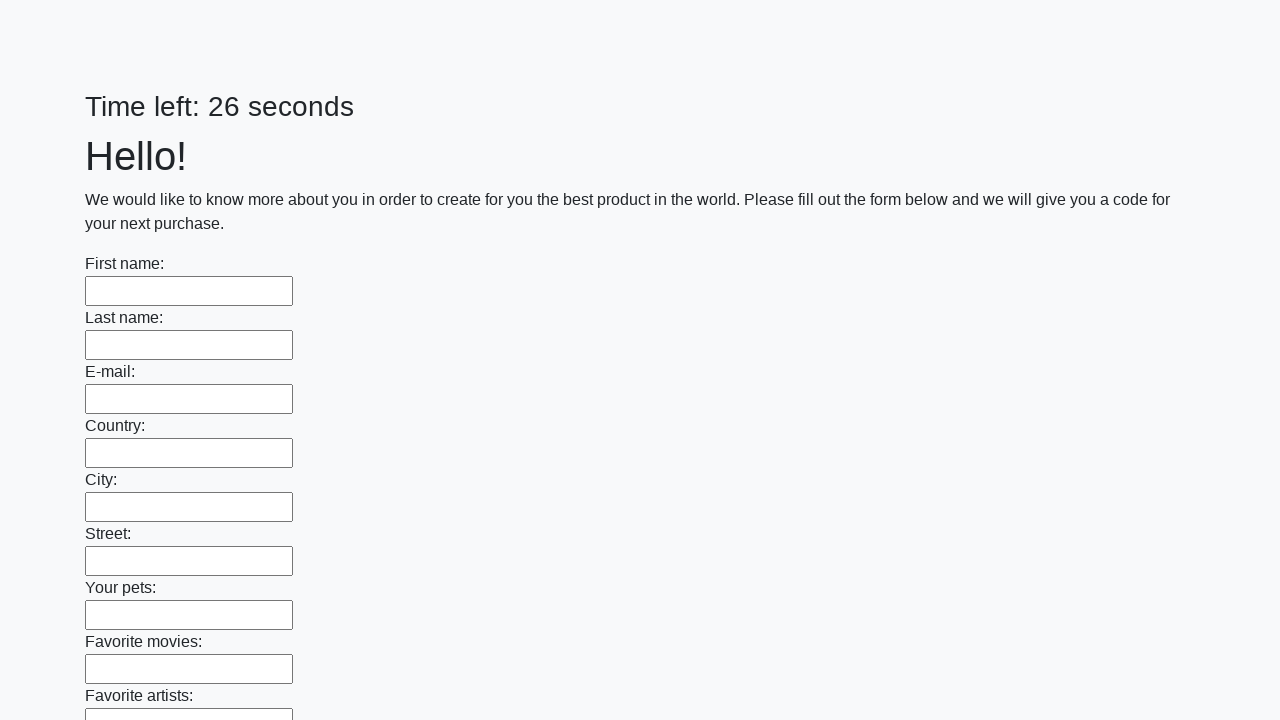

Filled input field with name 'Богдан' on input >> nth=0
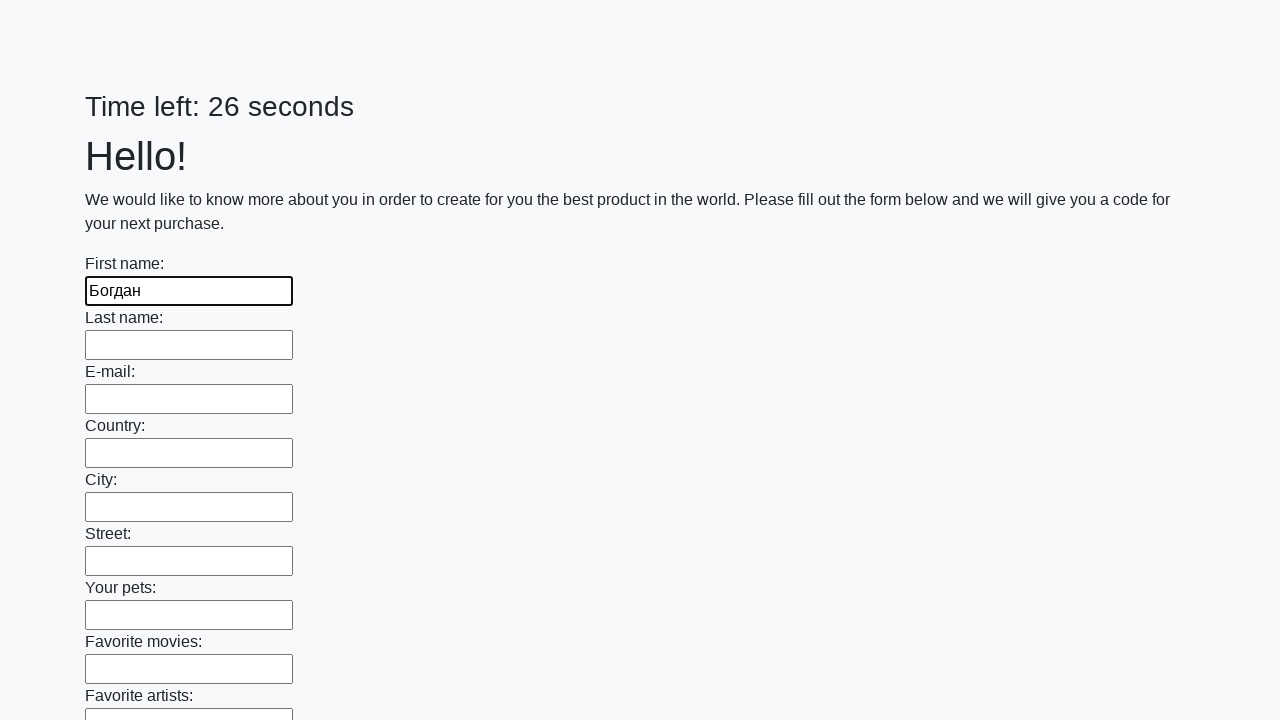

Filled input field with name 'Богдан' on input >> nth=1
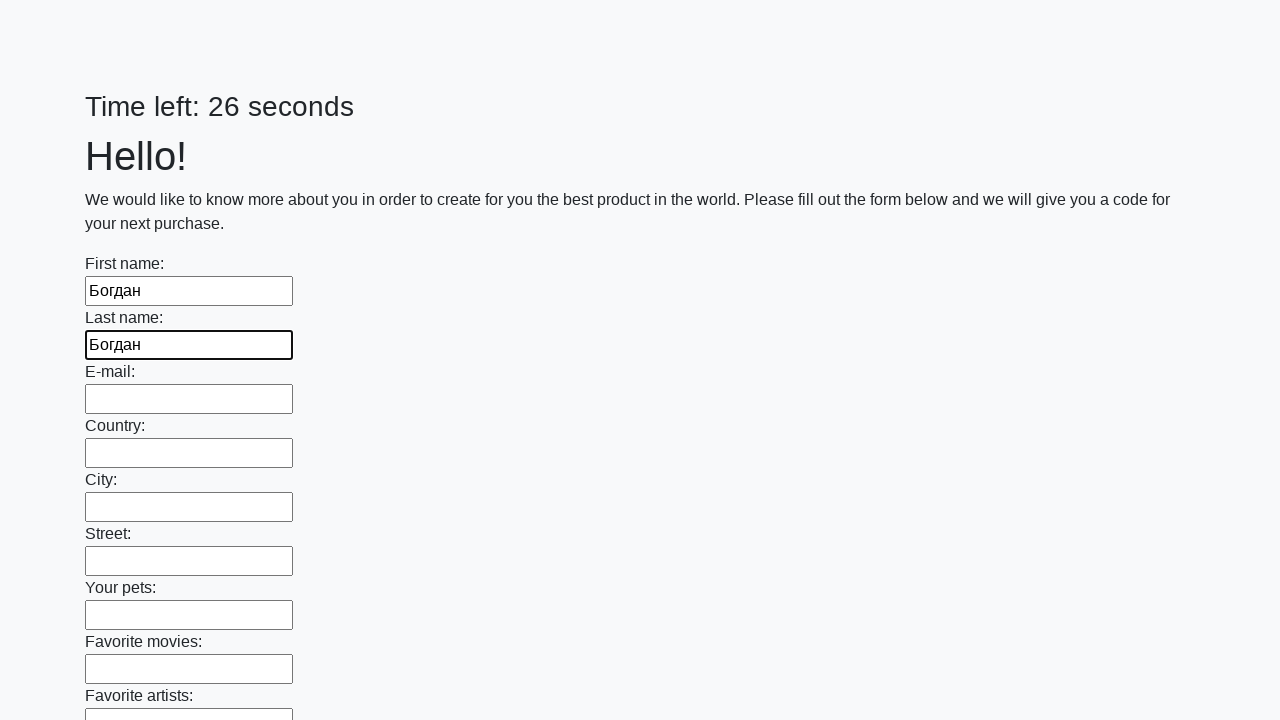

Filled input field with name 'Богдан' on input >> nth=2
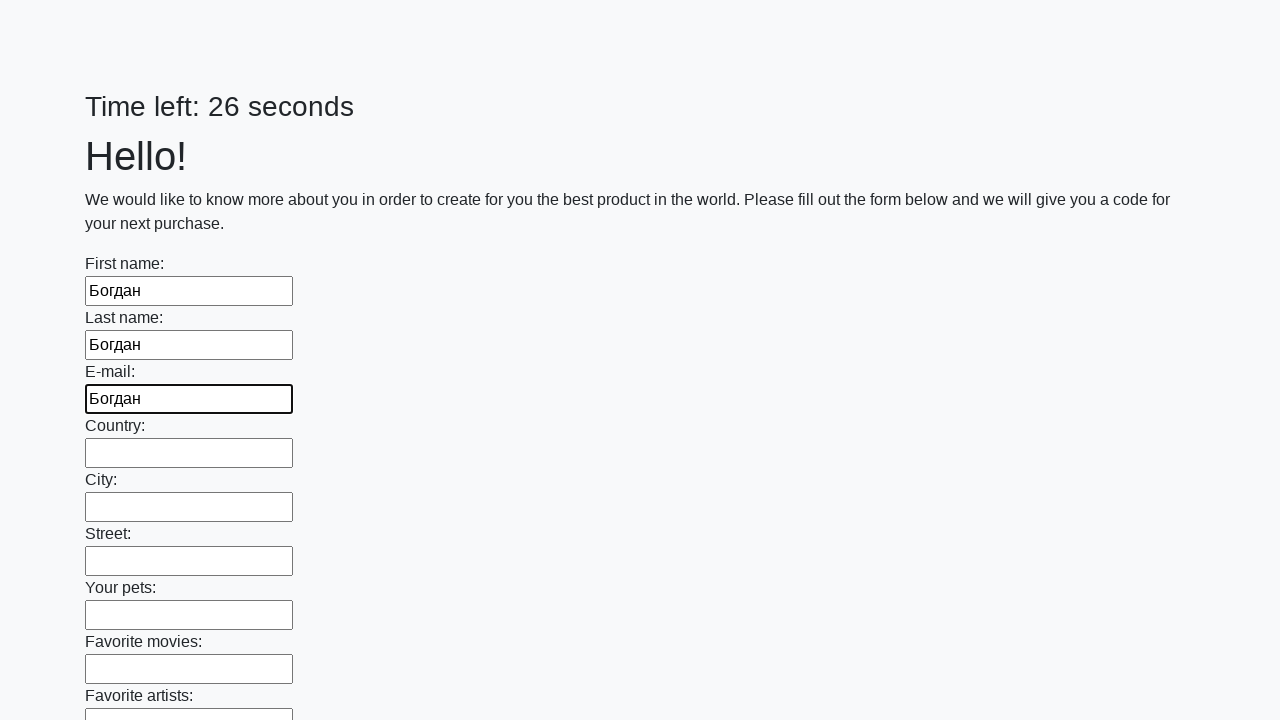

Filled input field with name 'Богдан' on input >> nth=3
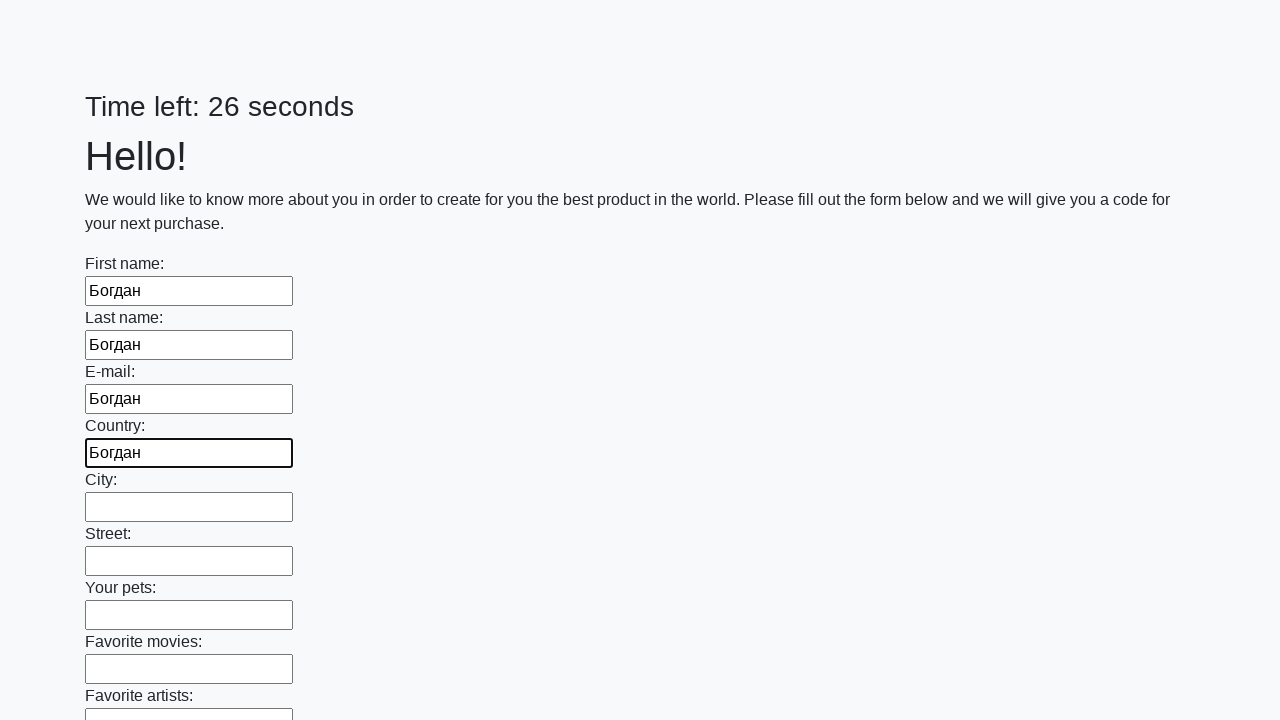

Filled input field with name 'Богдан' on input >> nth=4
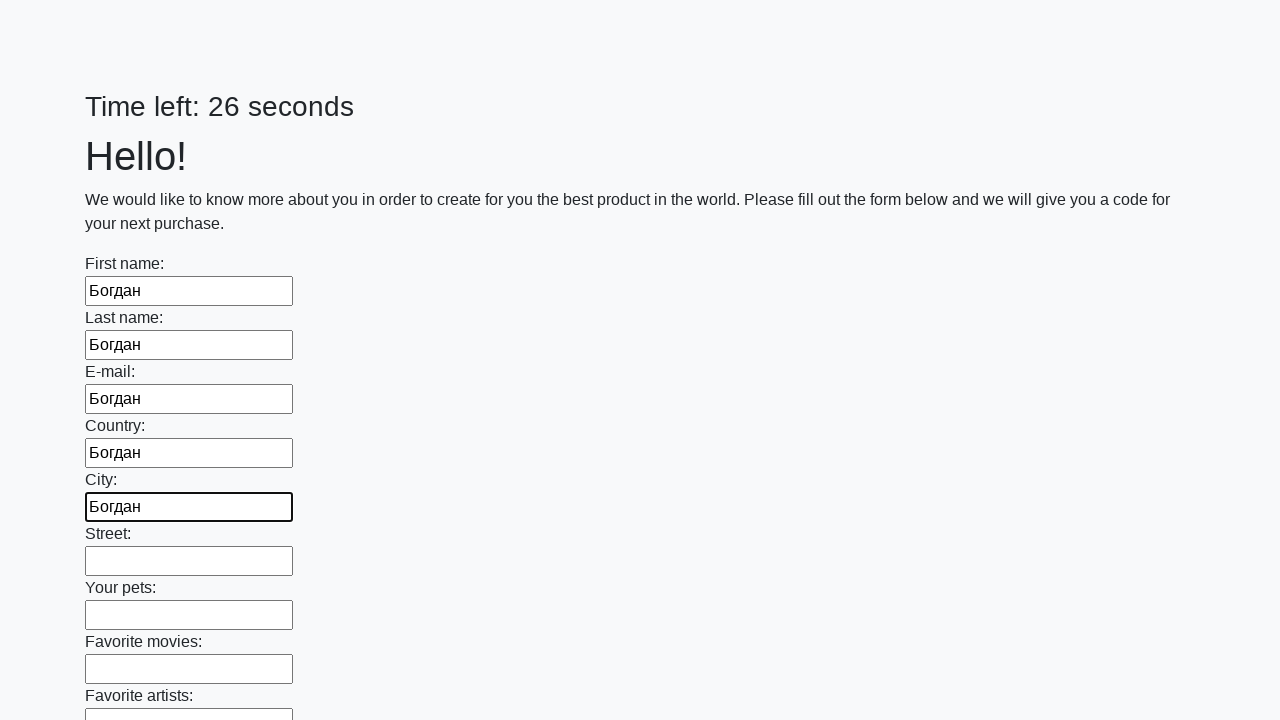

Filled input field with name 'Богдан' on input >> nth=5
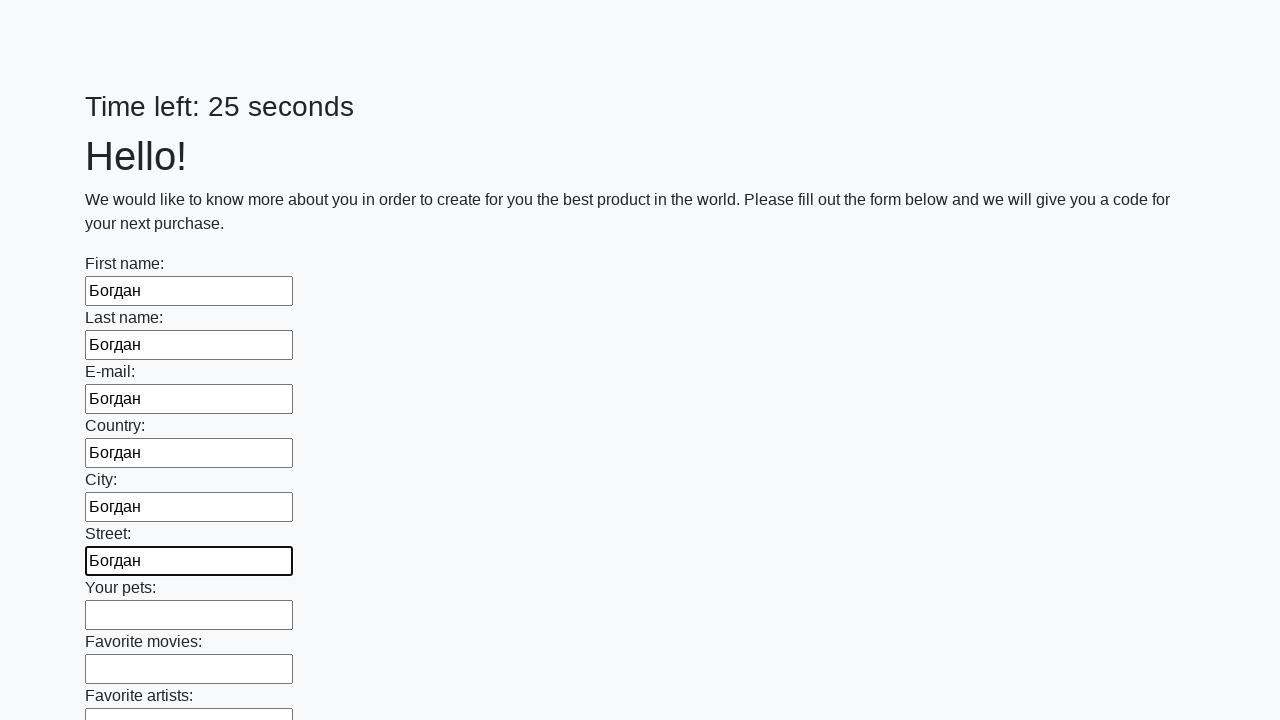

Filled input field with name 'Богдан' on input >> nth=6
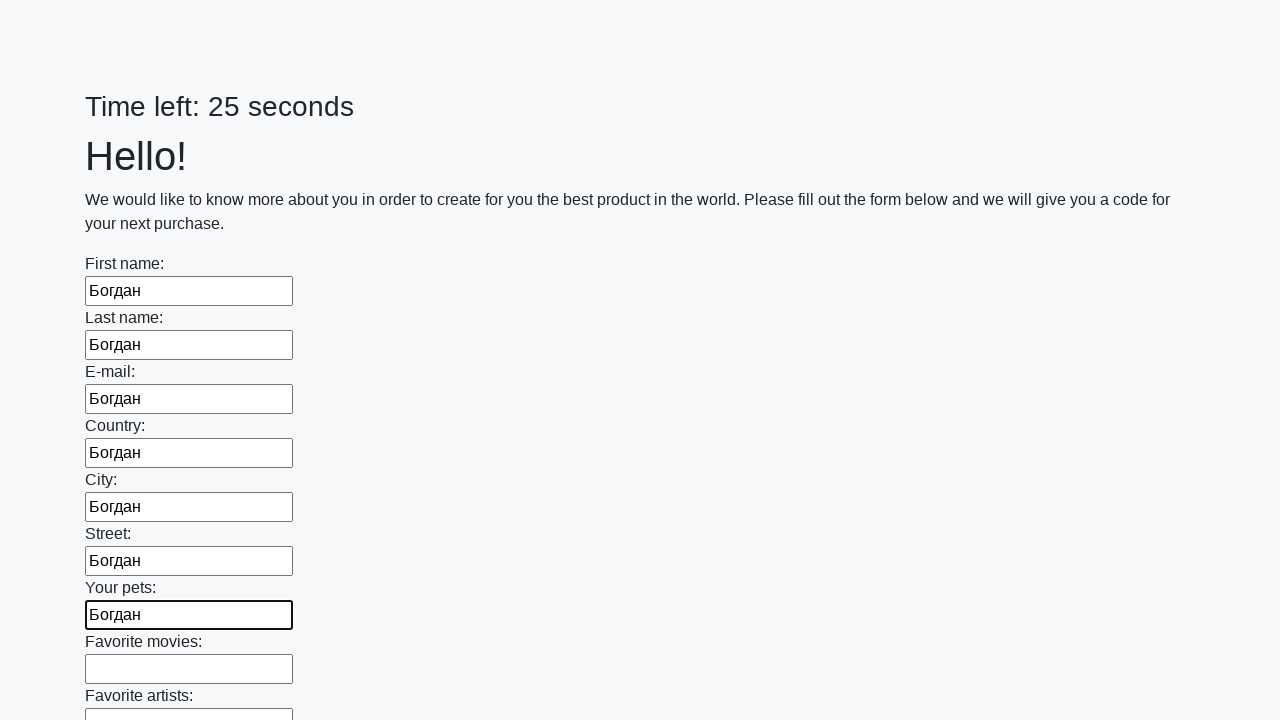

Filled input field with name 'Богдан' on input >> nth=7
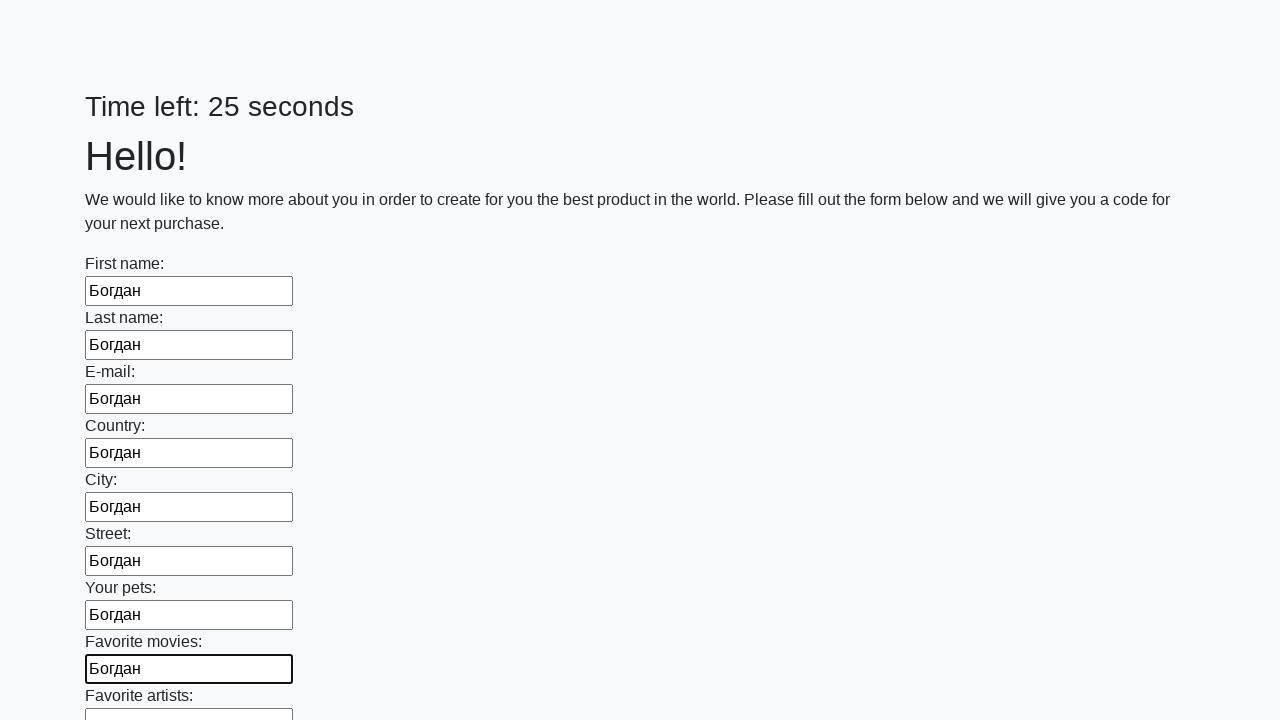

Filled input field with name 'Богдан' on input >> nth=8
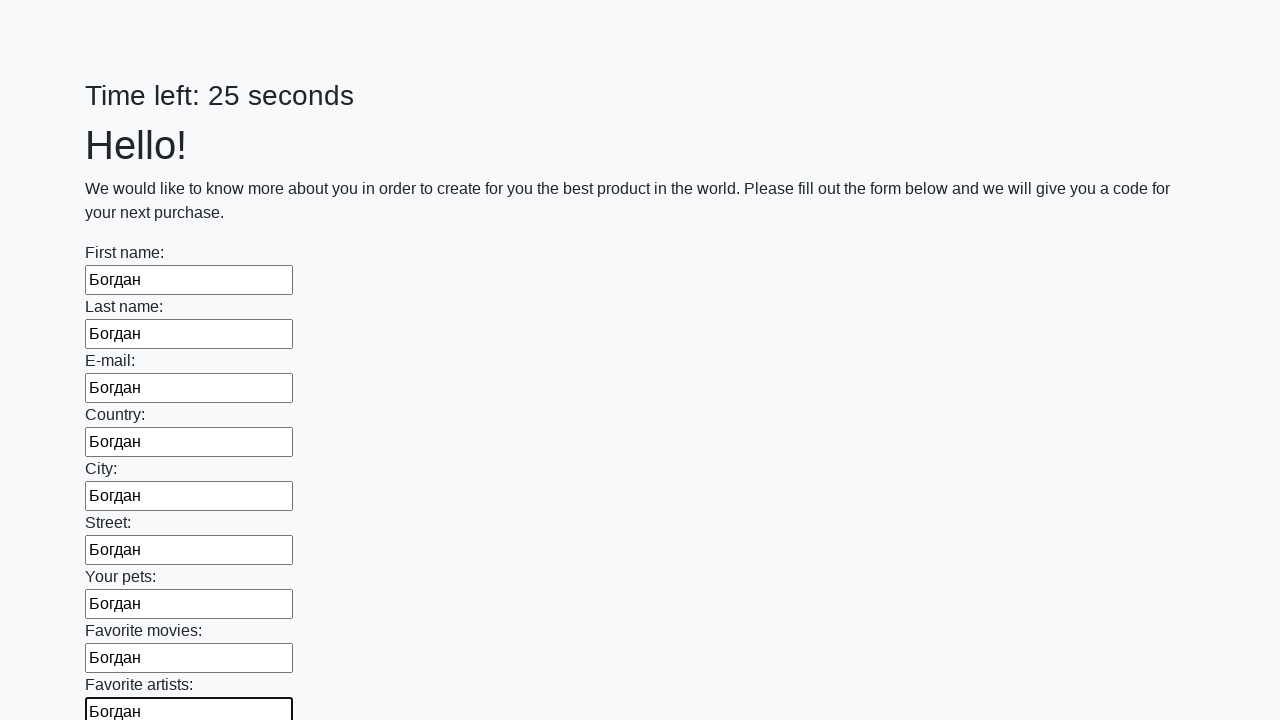

Filled input field with name 'Богдан' on input >> nth=9
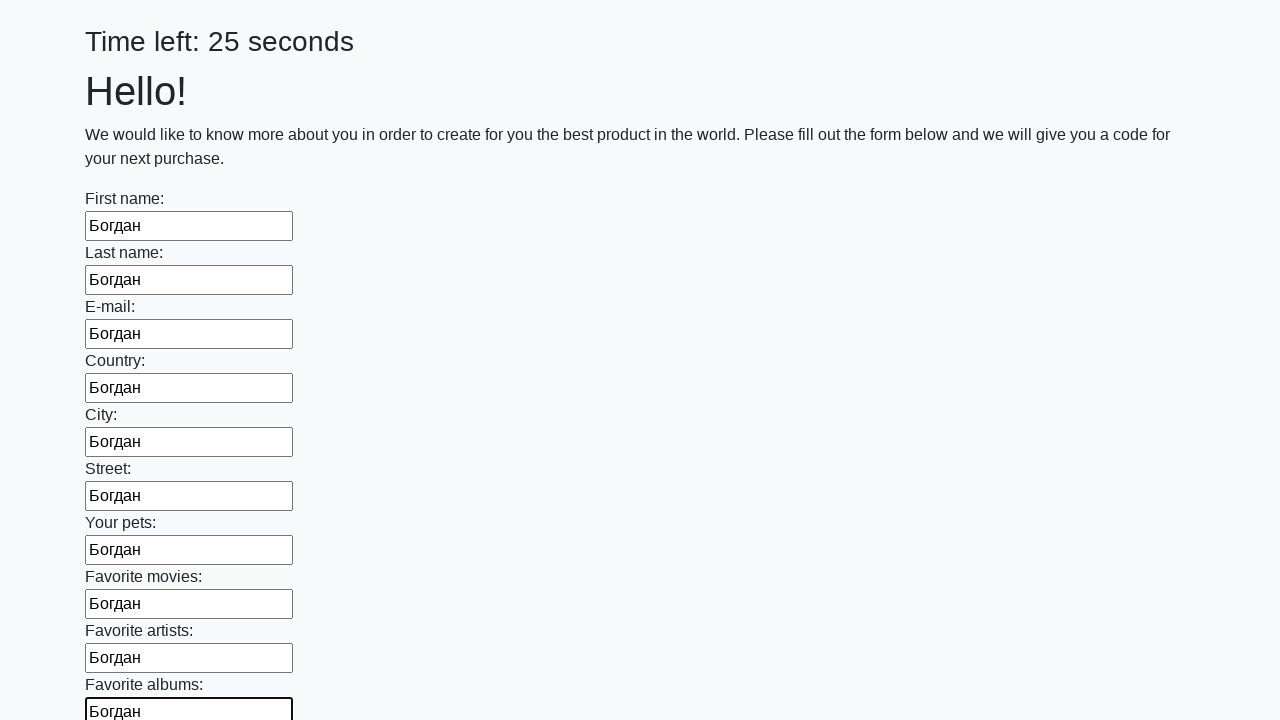

Filled input field with name 'Богдан' on input >> nth=10
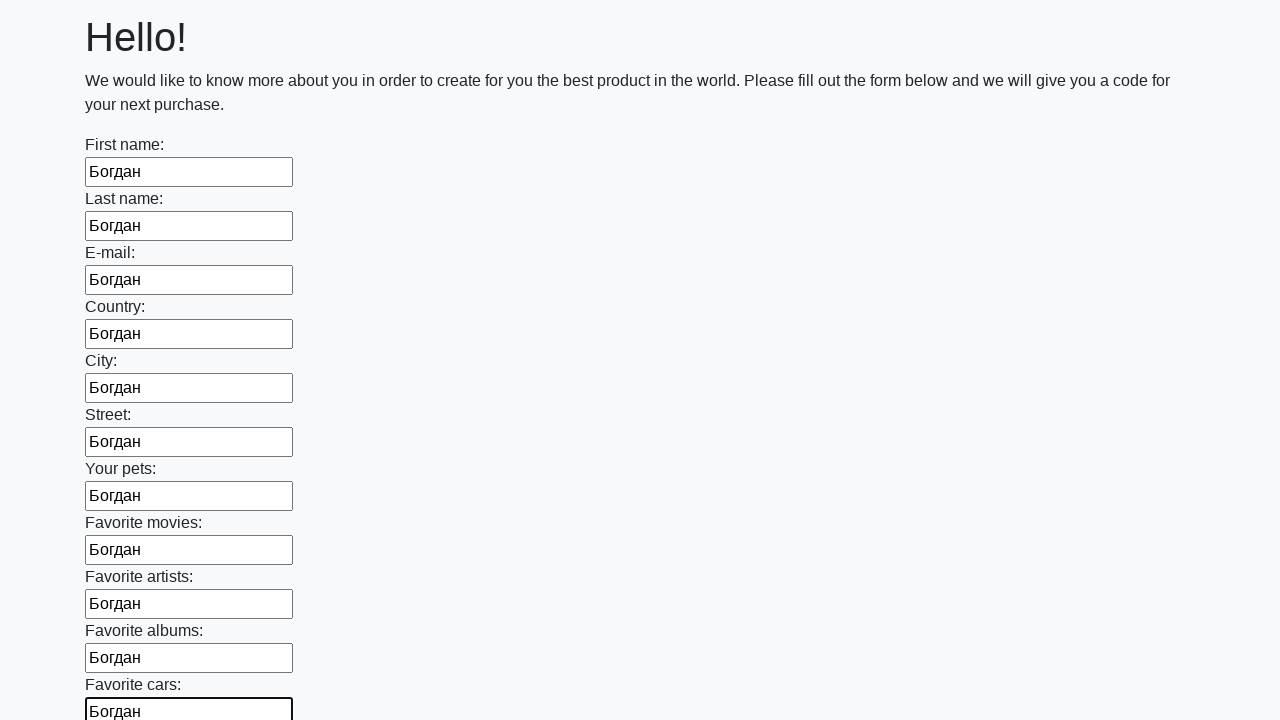

Filled input field with name 'Богдан' on input >> nth=11
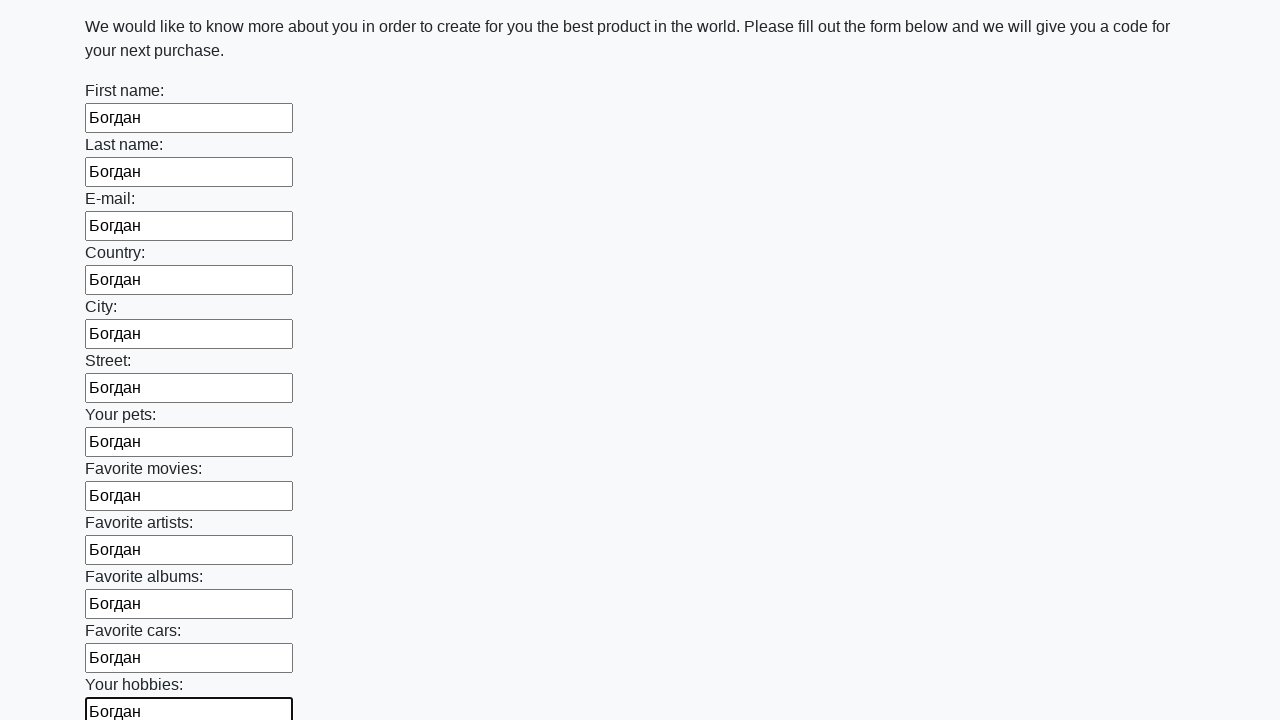

Filled input field with name 'Богдан' on input >> nth=12
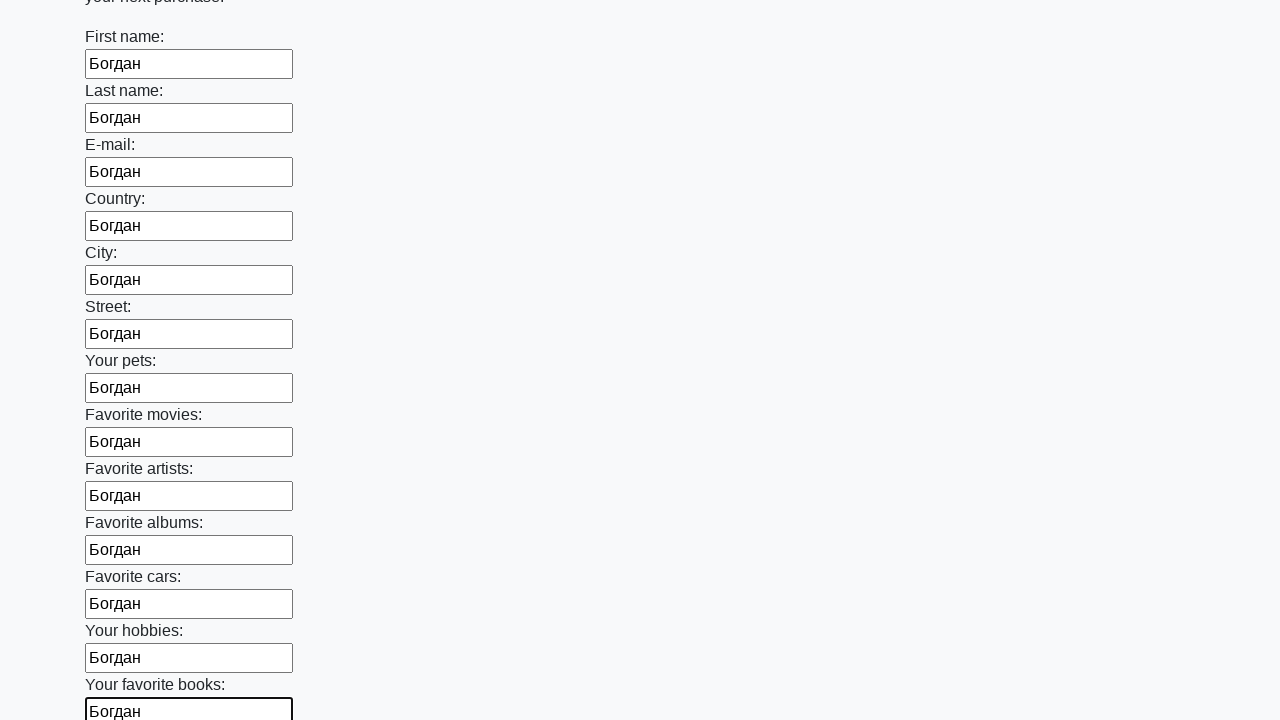

Filled input field with name 'Богдан' on input >> nth=13
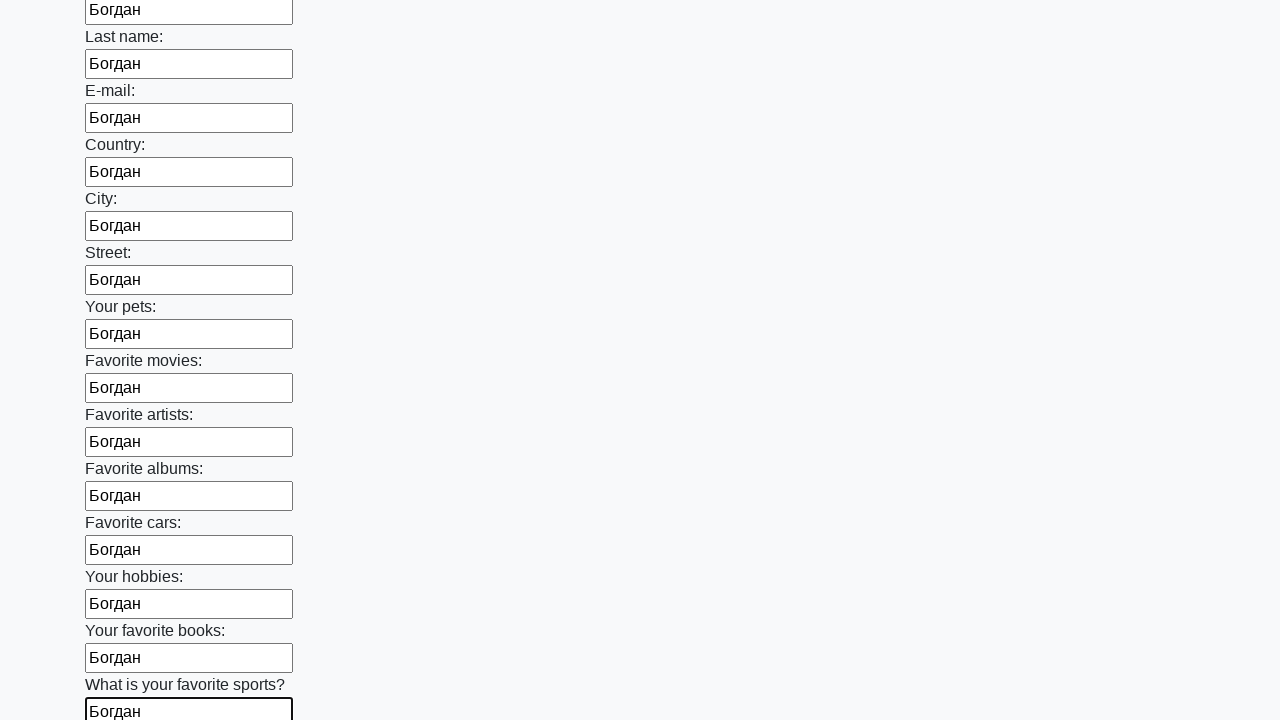

Filled input field with name 'Богдан' on input >> nth=14
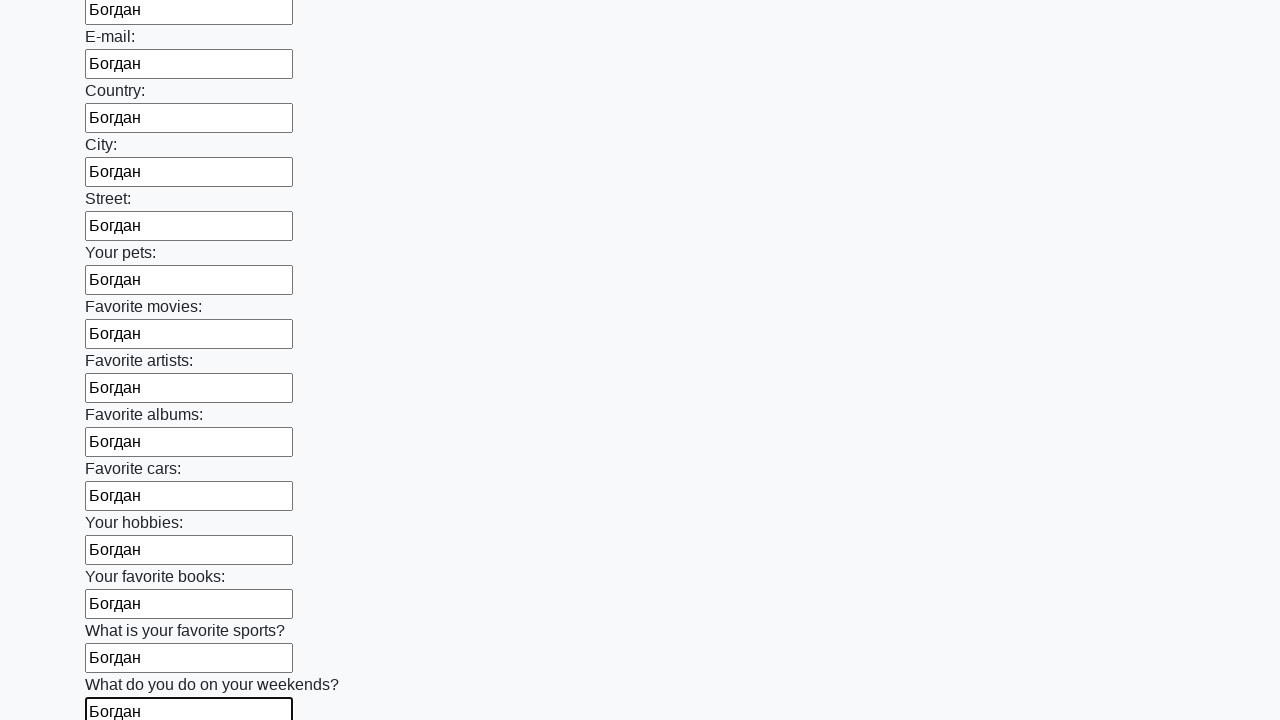

Filled input field with name 'Богдан' on input >> nth=15
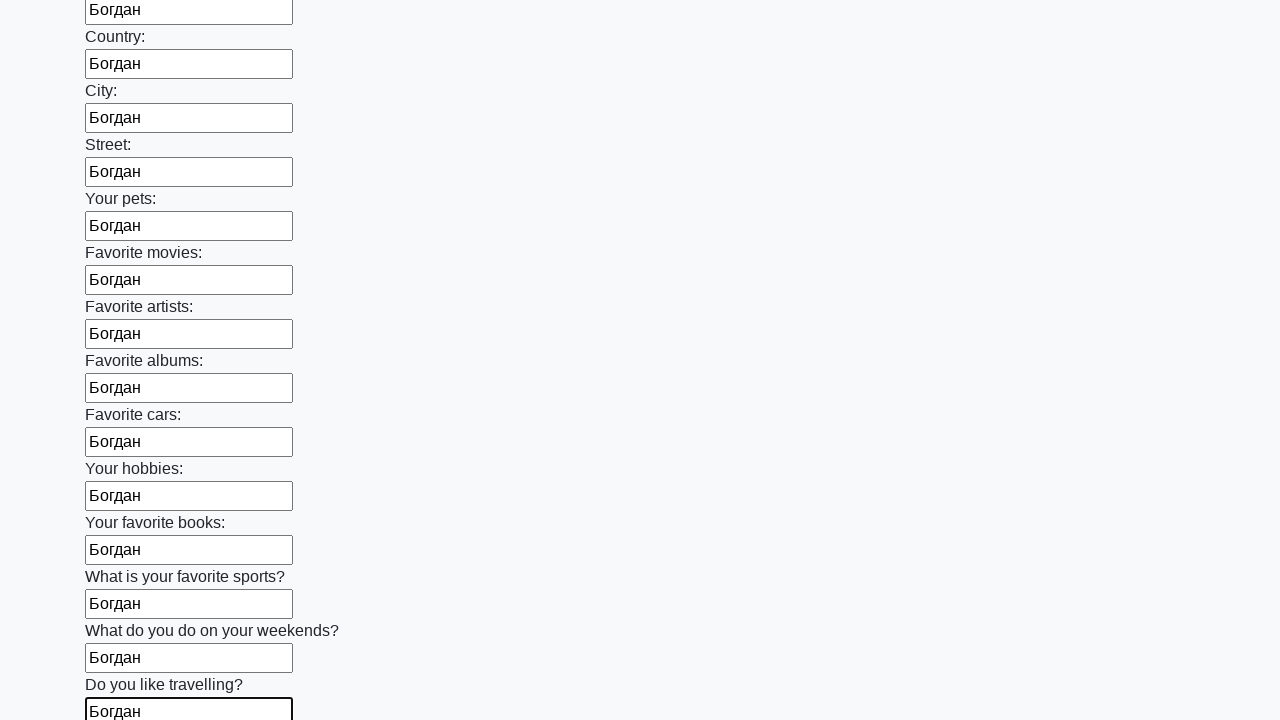

Filled input field with name 'Богдан' on input >> nth=16
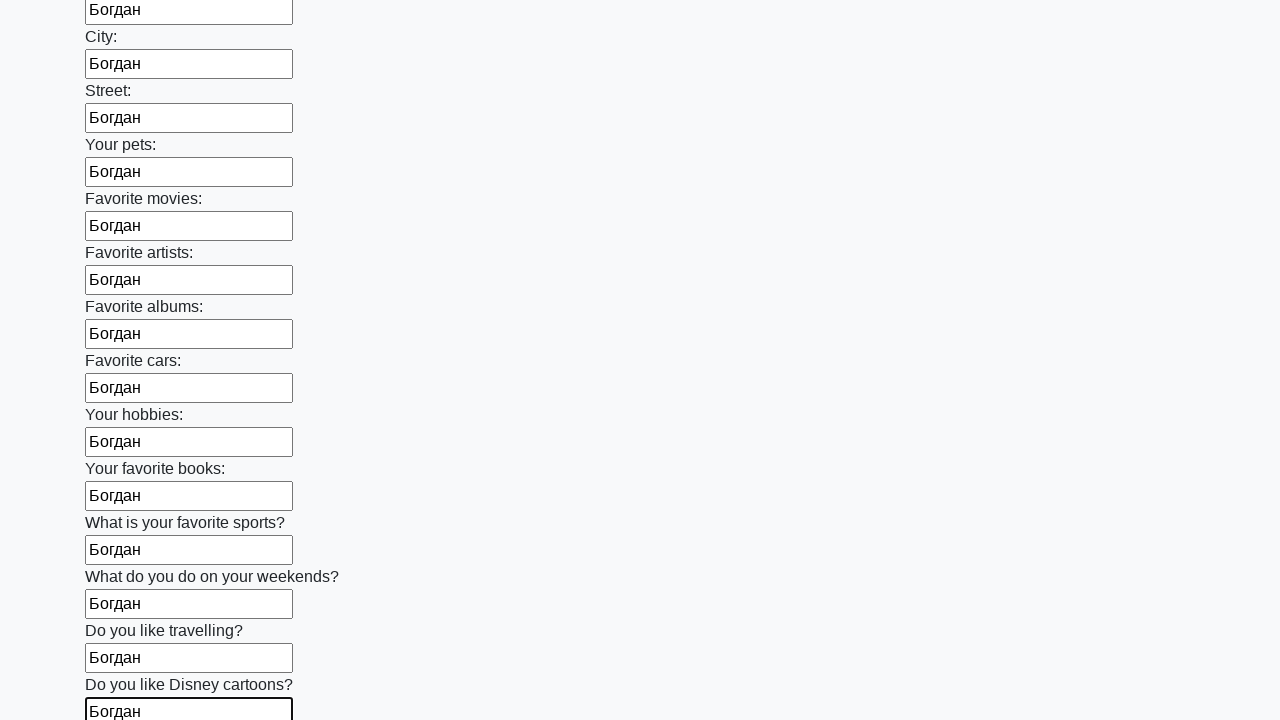

Filled input field with name 'Богдан' on input >> nth=17
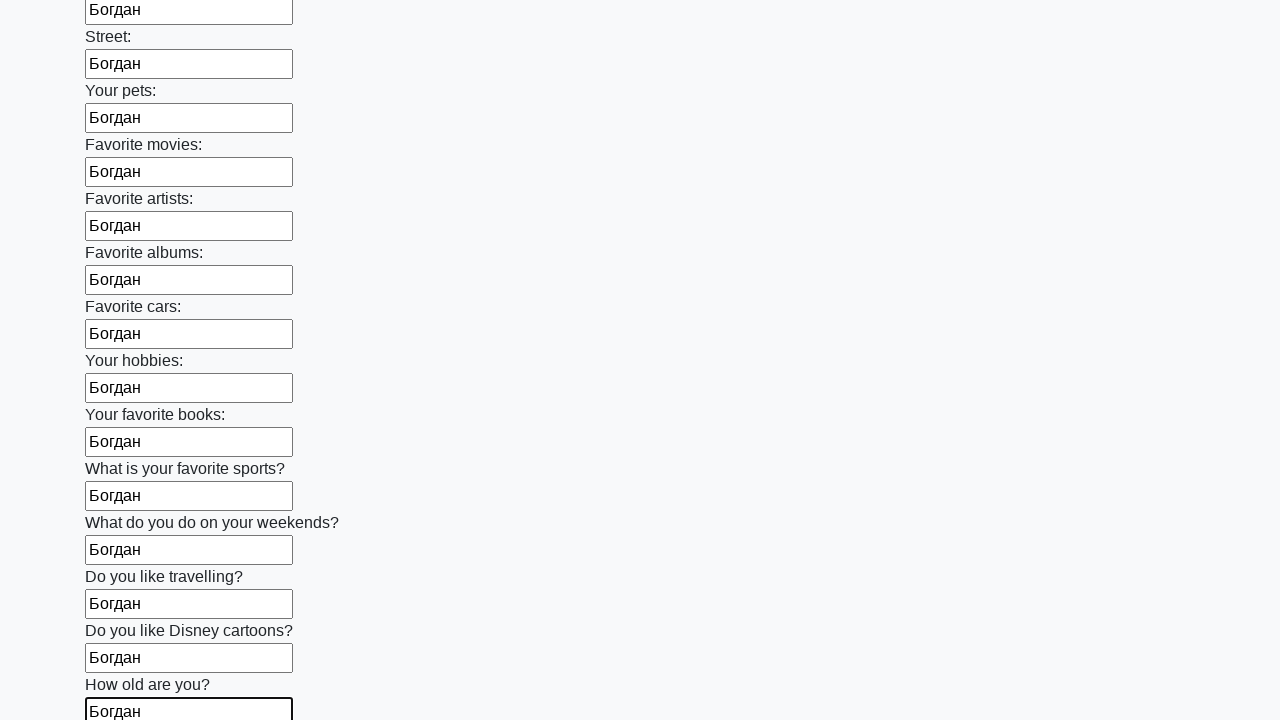

Filled input field with name 'Богдан' on input >> nth=18
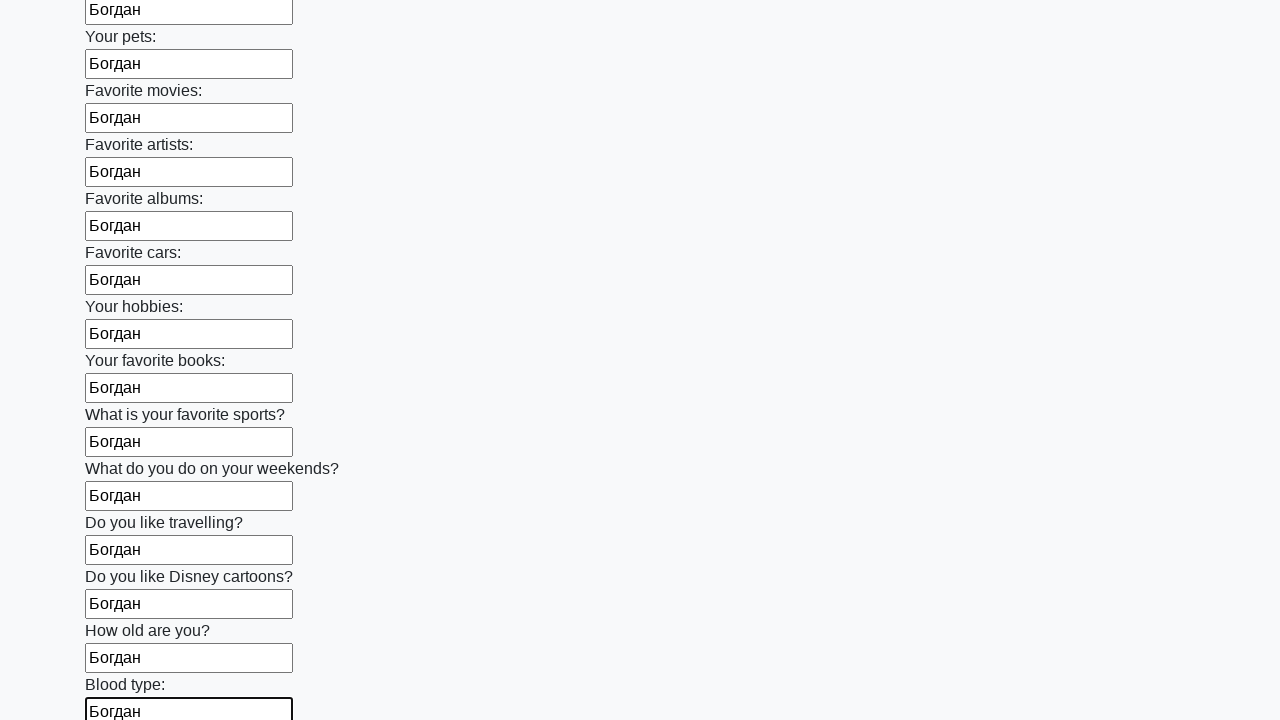

Filled input field with name 'Богдан' on input >> nth=19
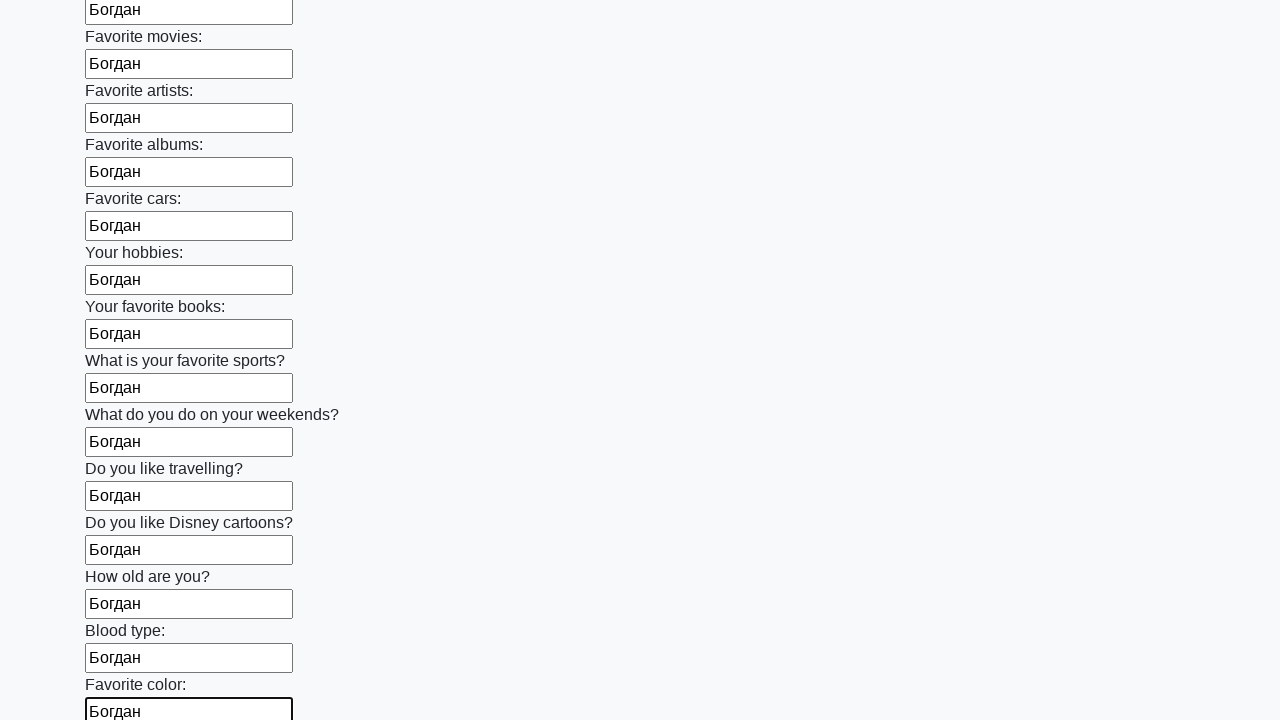

Filled input field with name 'Богдан' on input >> nth=20
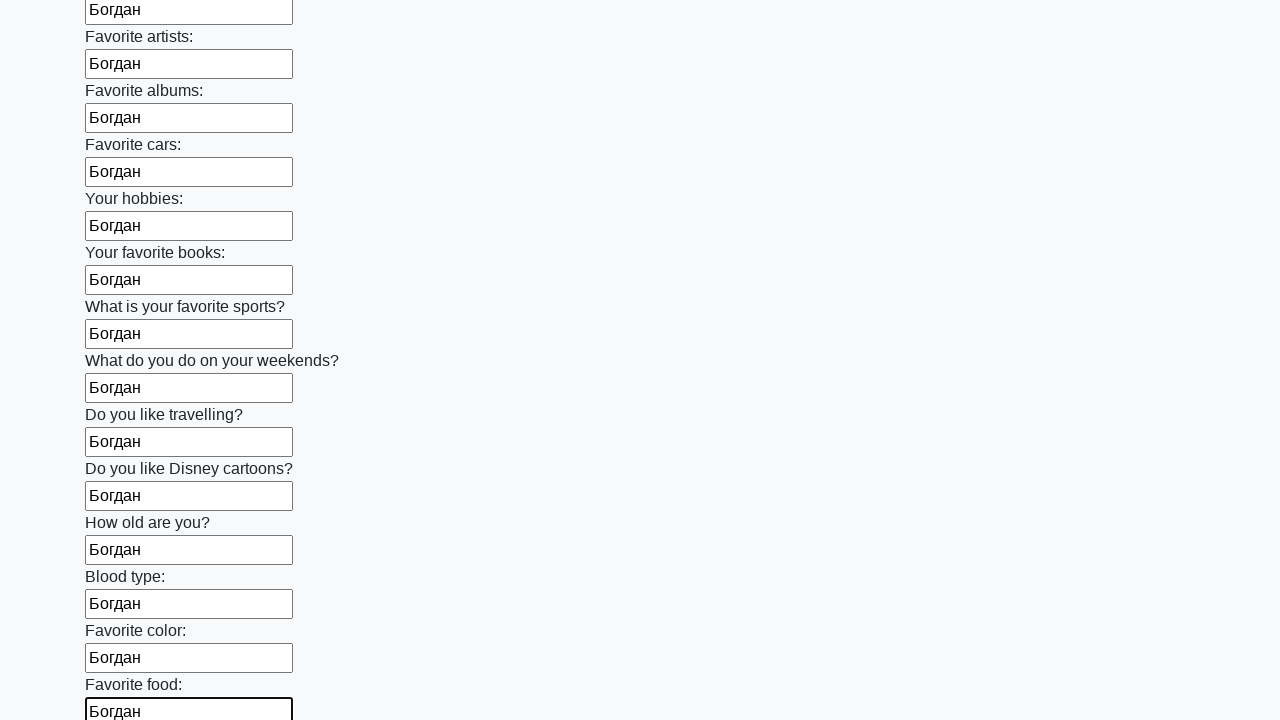

Filled input field with name 'Богдан' on input >> nth=21
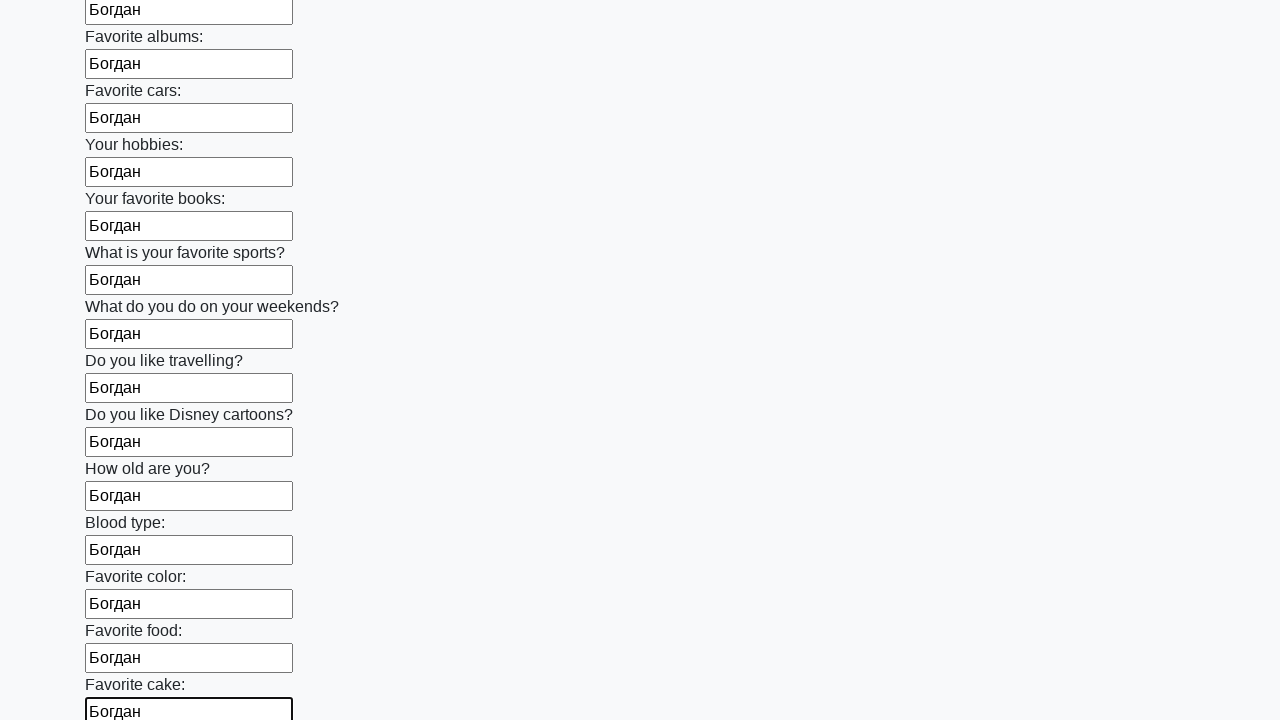

Filled input field with name 'Богдан' on input >> nth=22
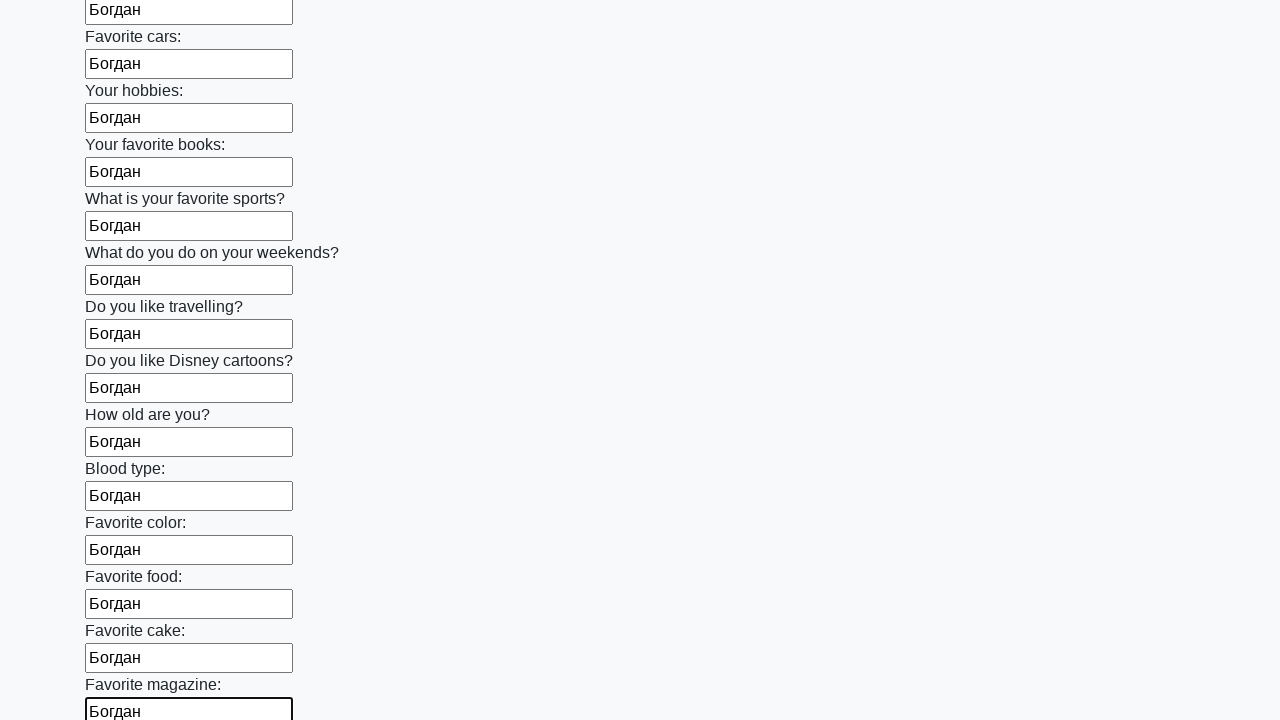

Filled input field with name 'Богдан' on input >> nth=23
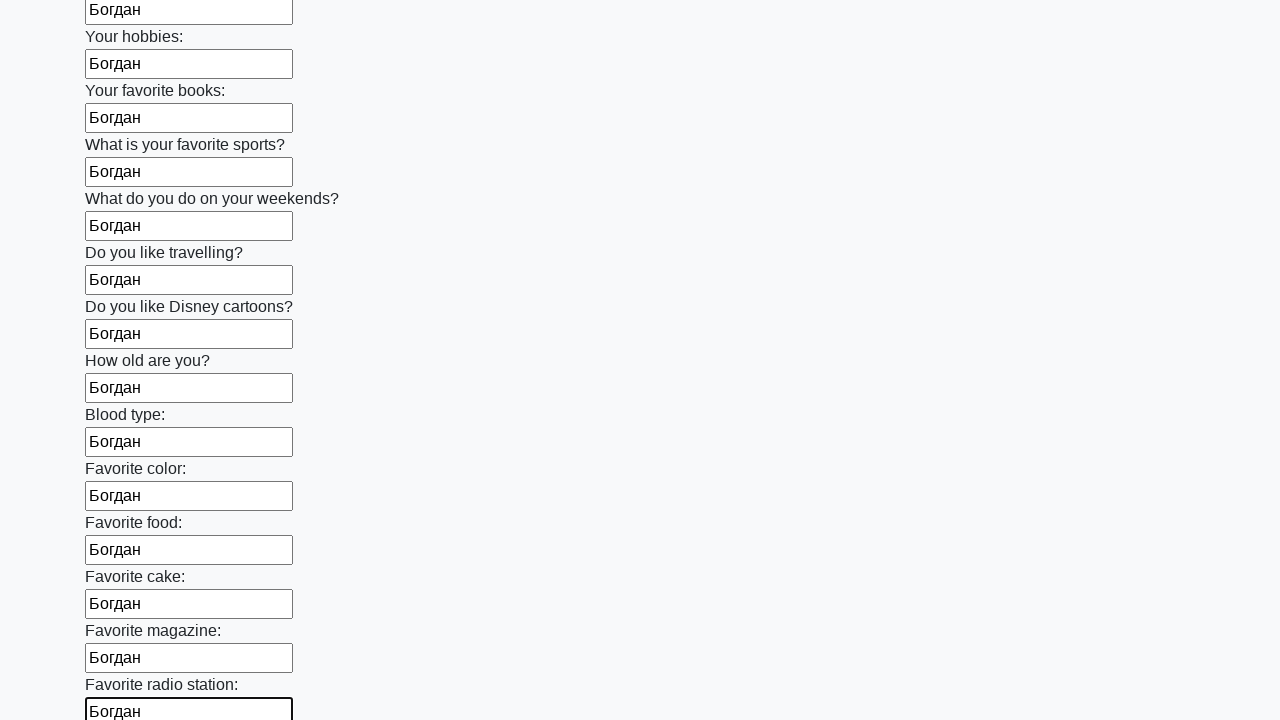

Filled input field with name 'Богдан' on input >> nth=24
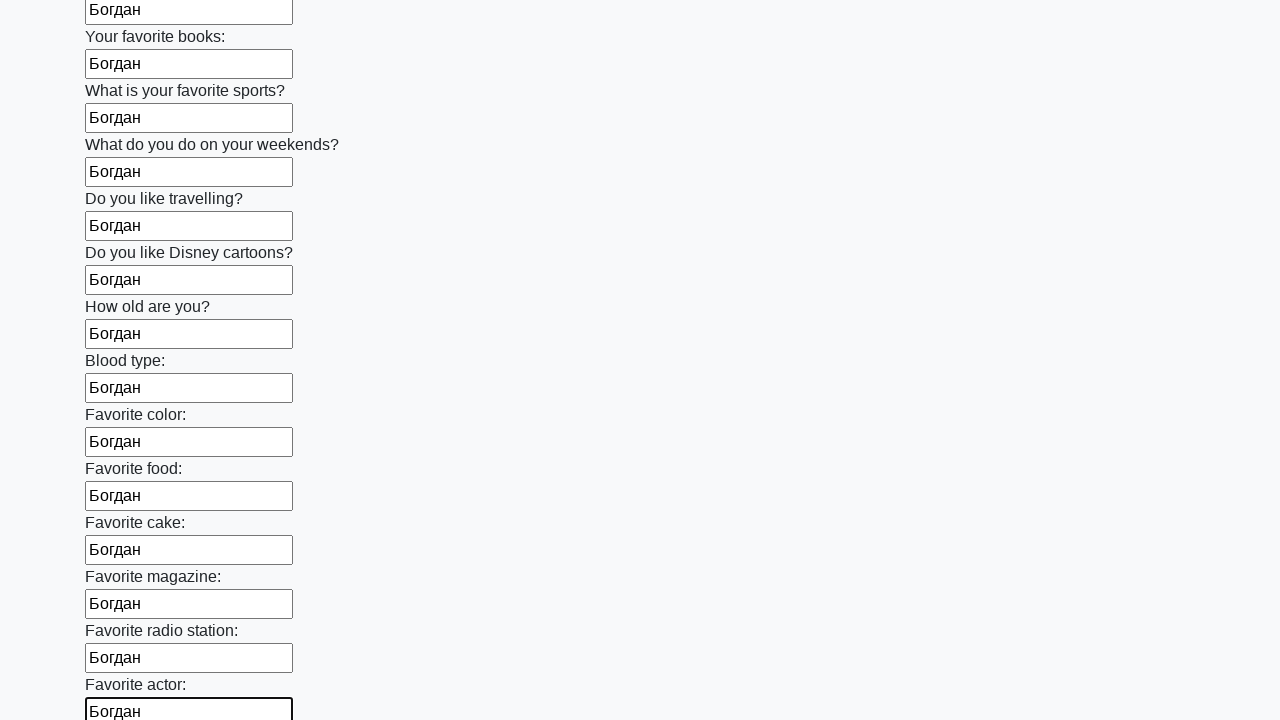

Filled input field with name 'Богдан' on input >> nth=25
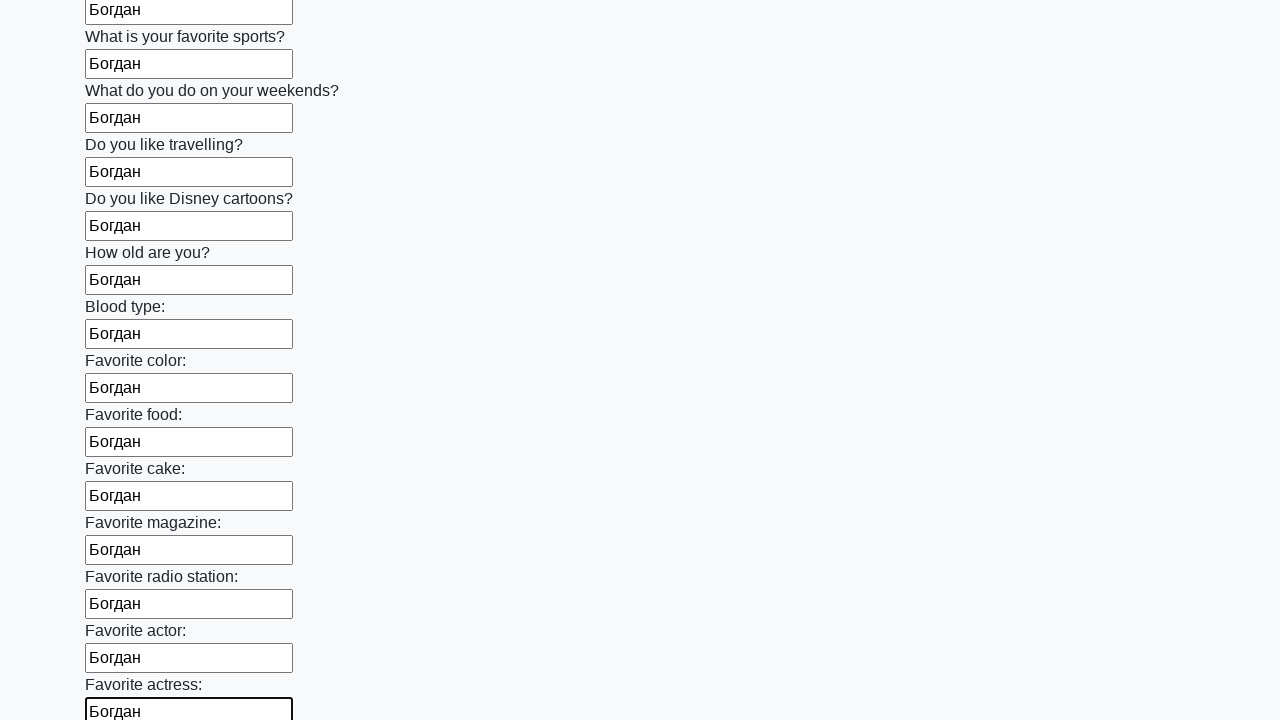

Filled input field with name 'Богдан' on input >> nth=26
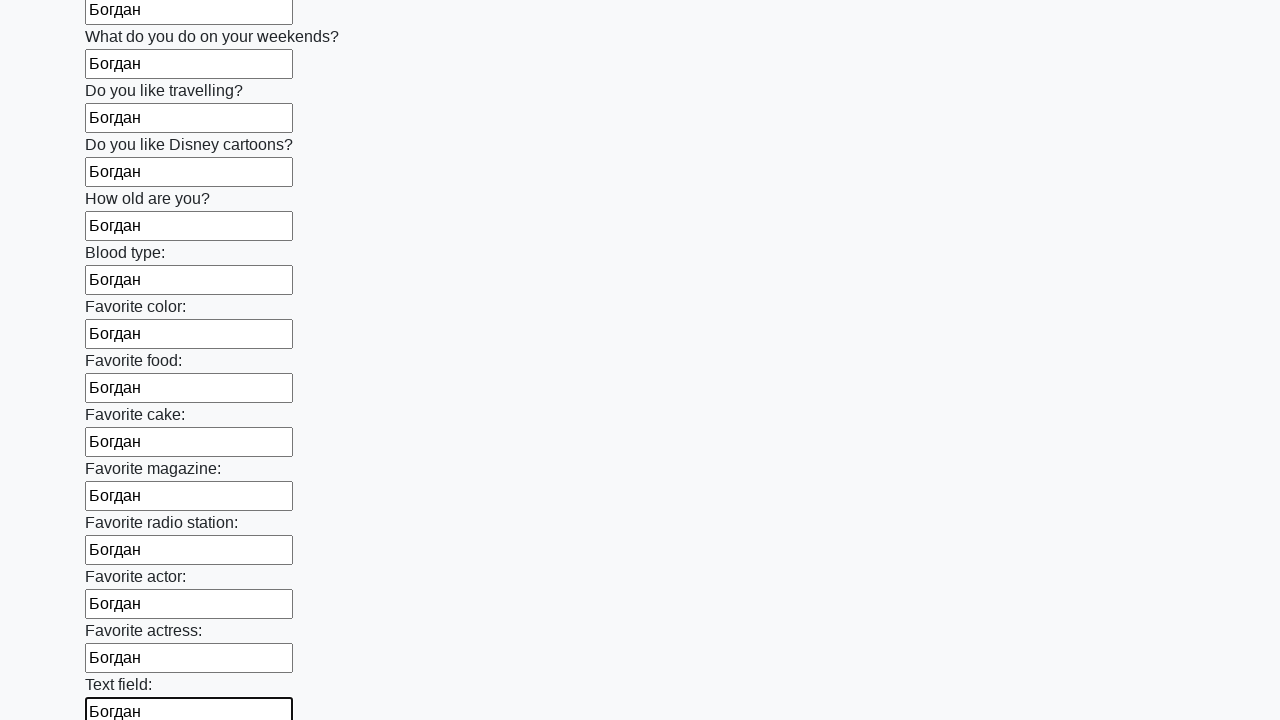

Filled input field with name 'Богдан' on input >> nth=27
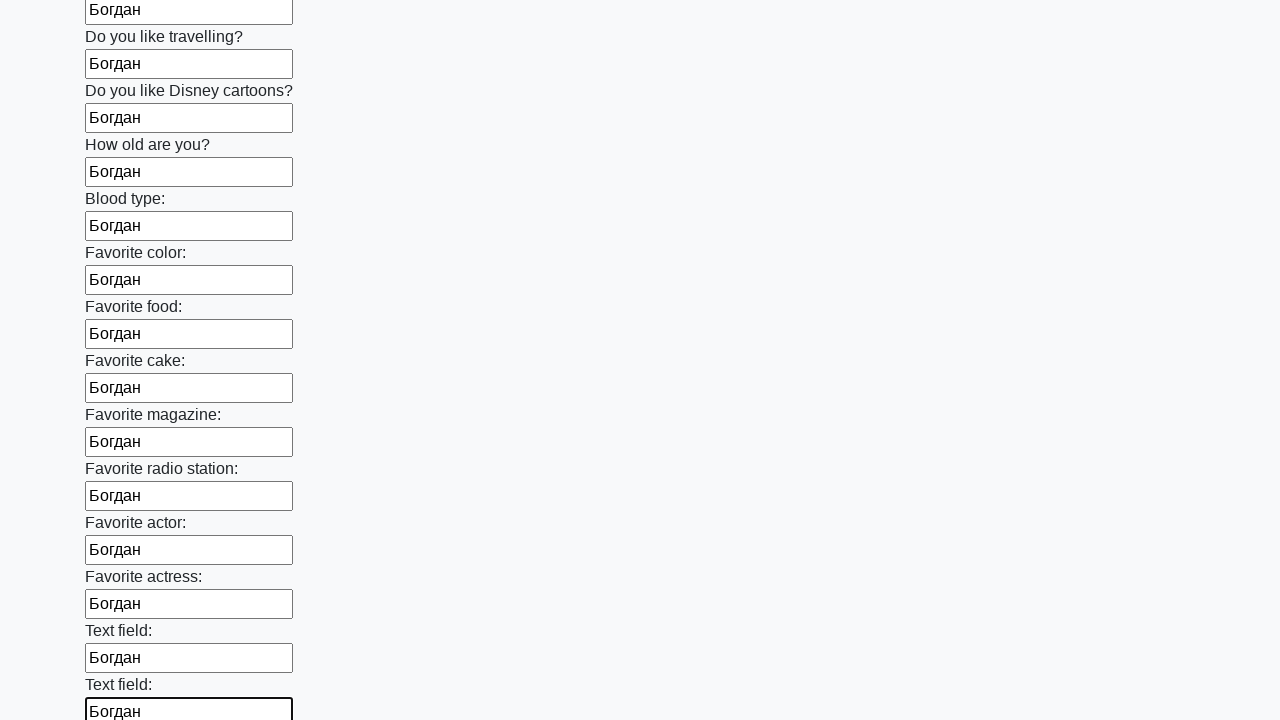

Filled input field with name 'Богдан' on input >> nth=28
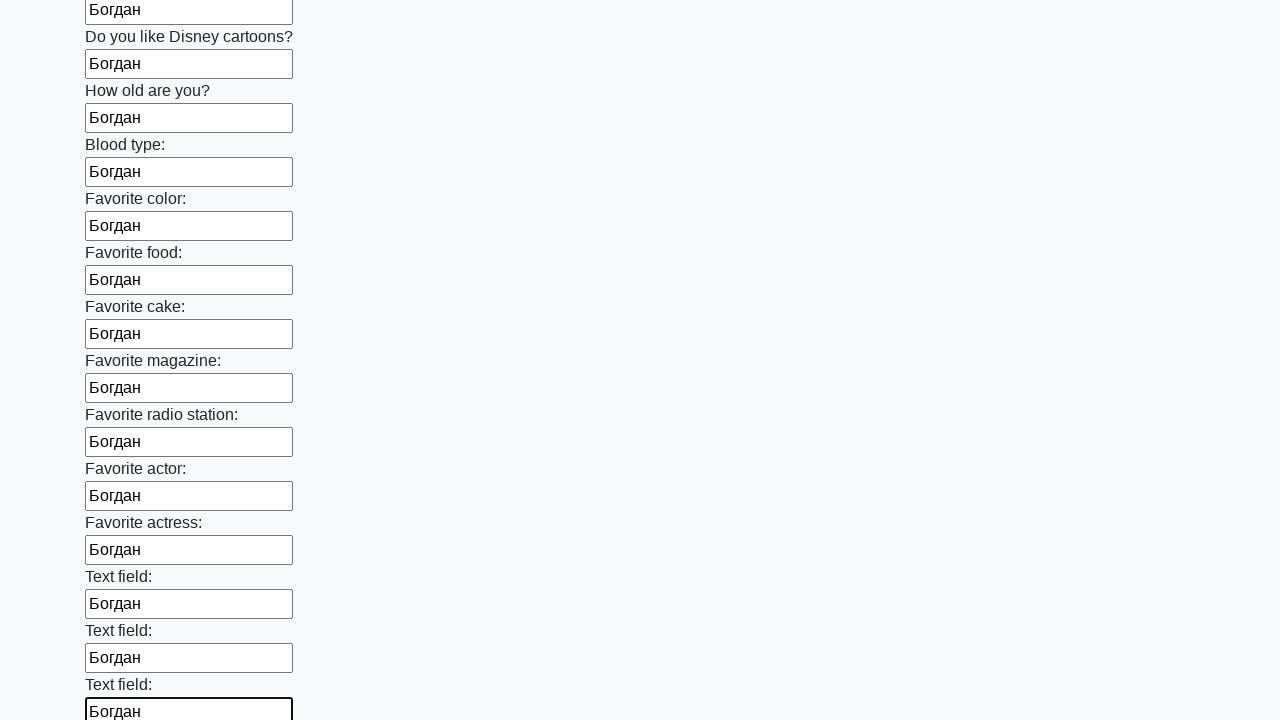

Filled input field with name 'Богдан' on input >> nth=29
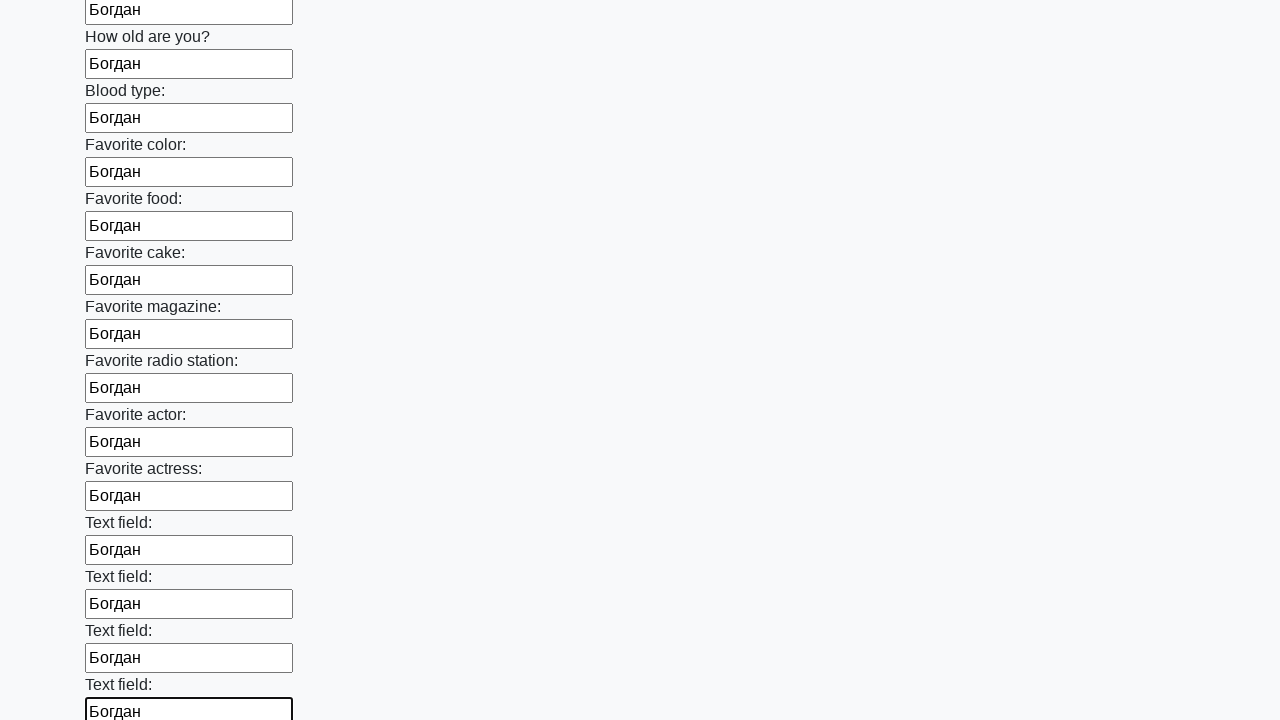

Filled input field with name 'Богдан' on input >> nth=30
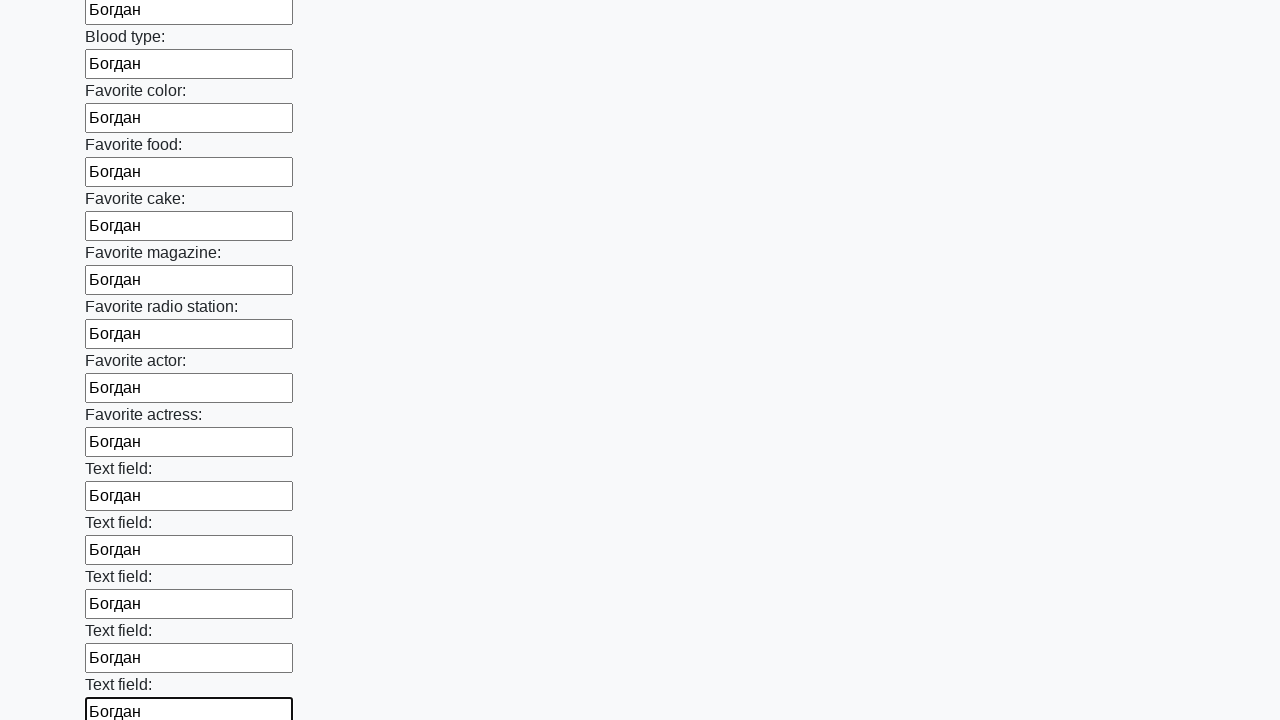

Filled input field with name 'Богдан' on input >> nth=31
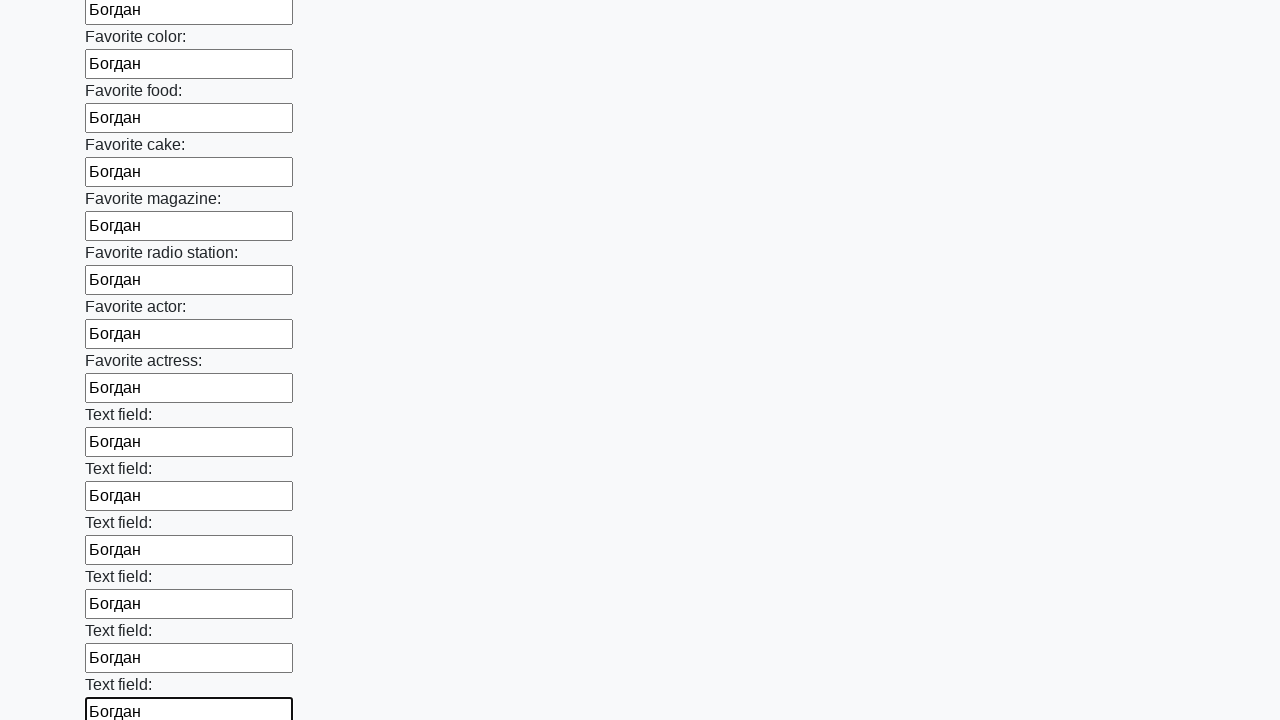

Filled input field with name 'Богдан' on input >> nth=32
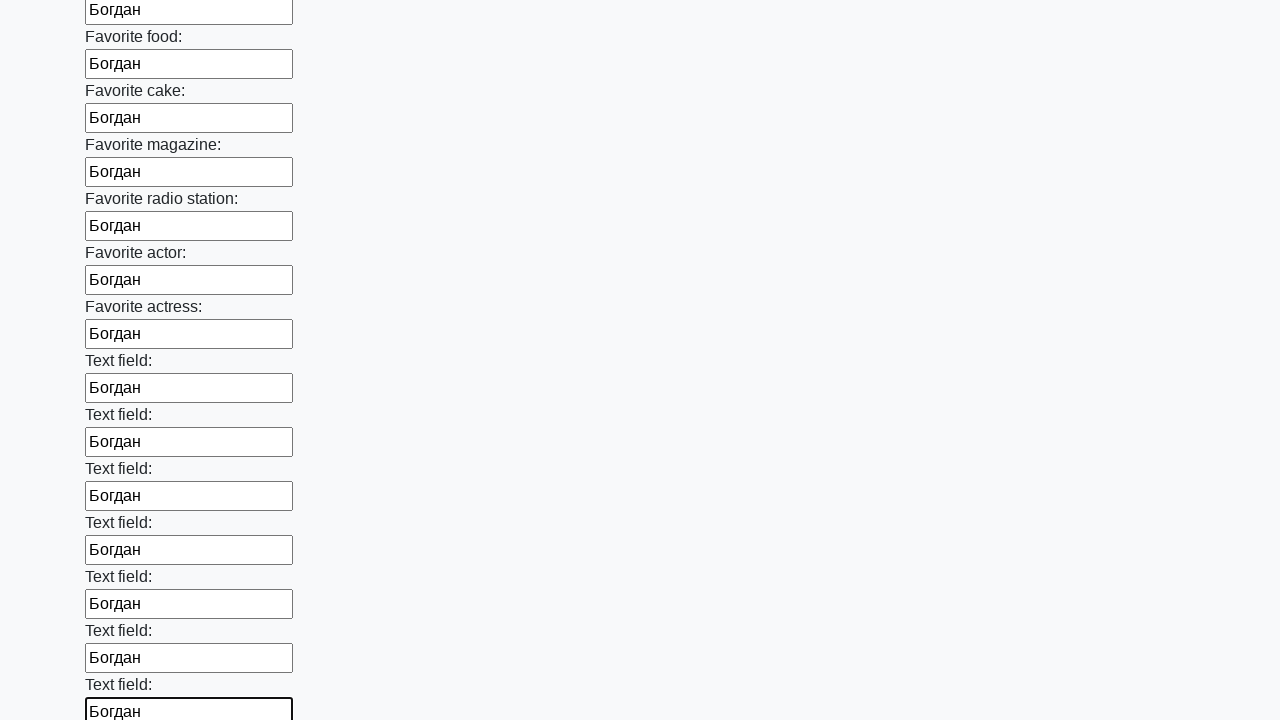

Filled input field with name 'Богдан' on input >> nth=33
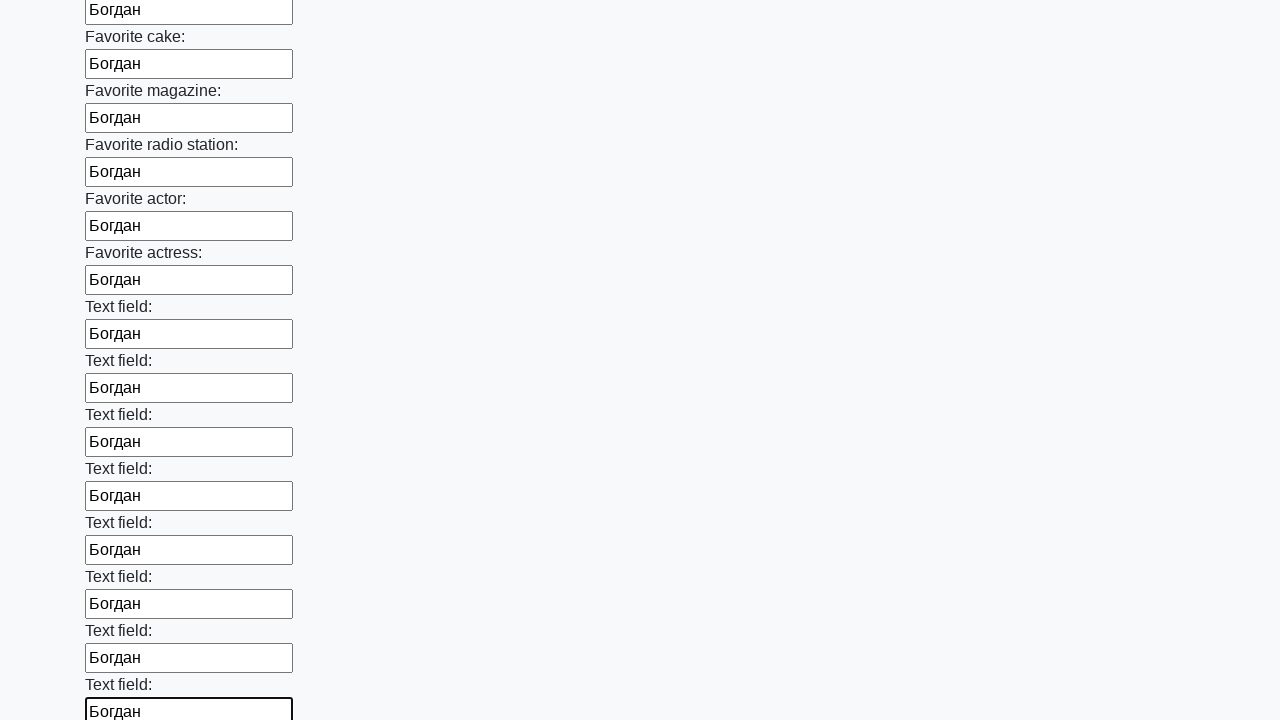

Filled input field with name 'Богдан' on input >> nth=34
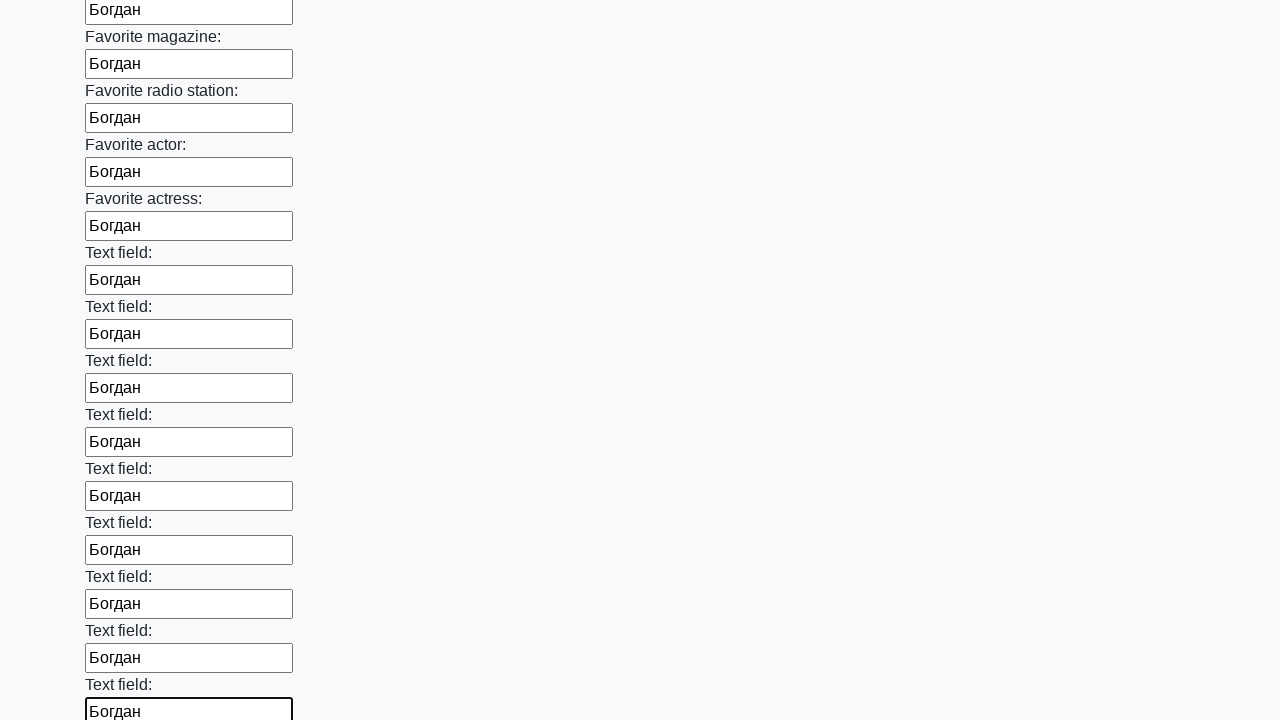

Filled input field with name 'Богдан' on input >> nth=35
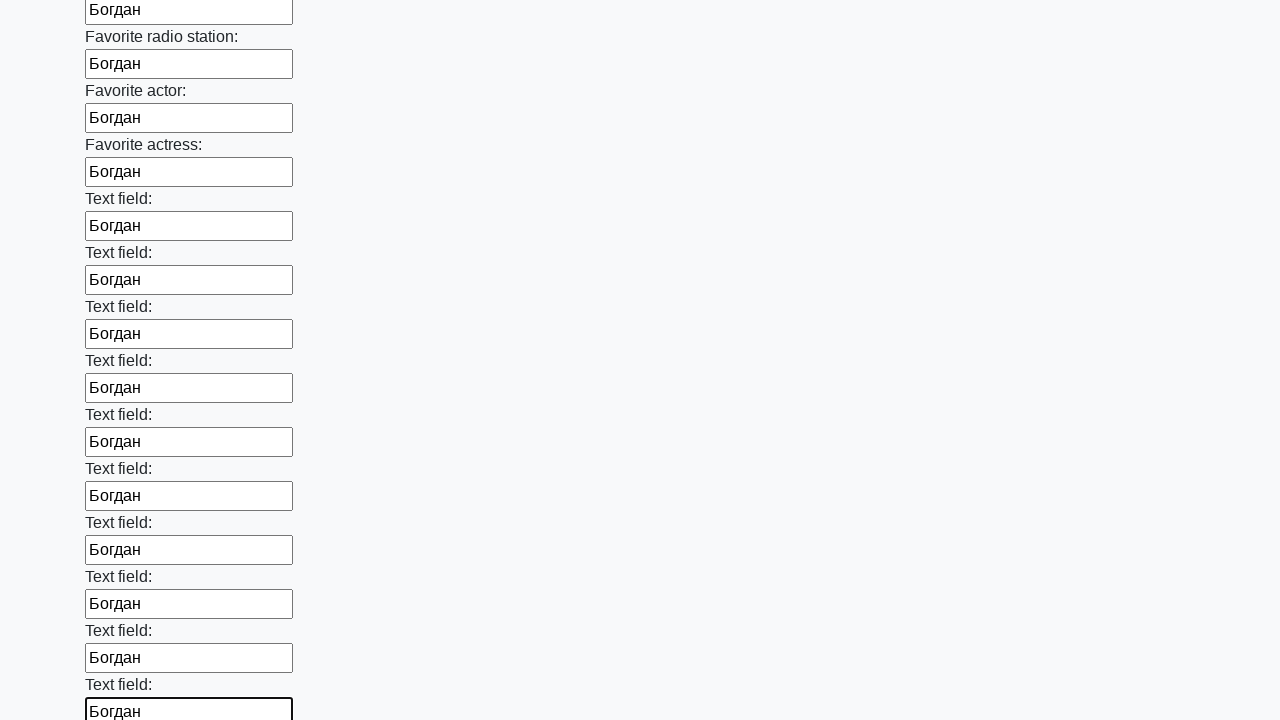

Filled input field with name 'Богдан' on input >> nth=36
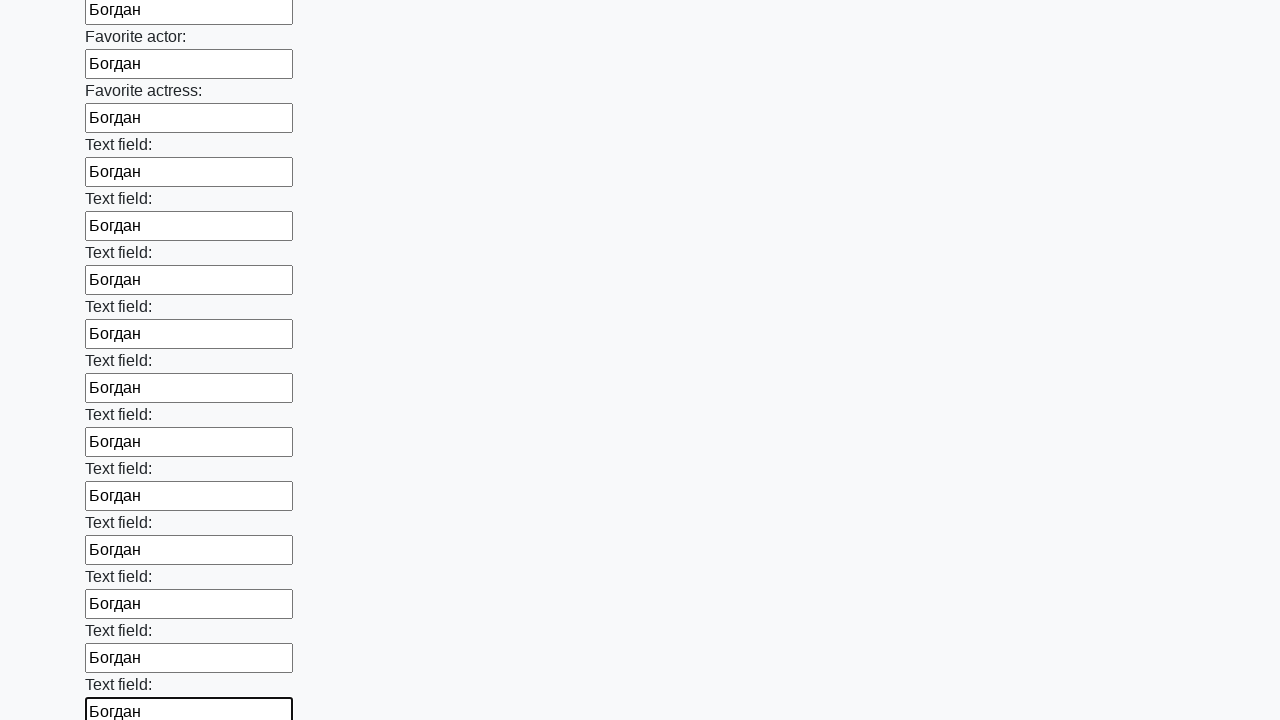

Filled input field with name 'Богдан' on input >> nth=37
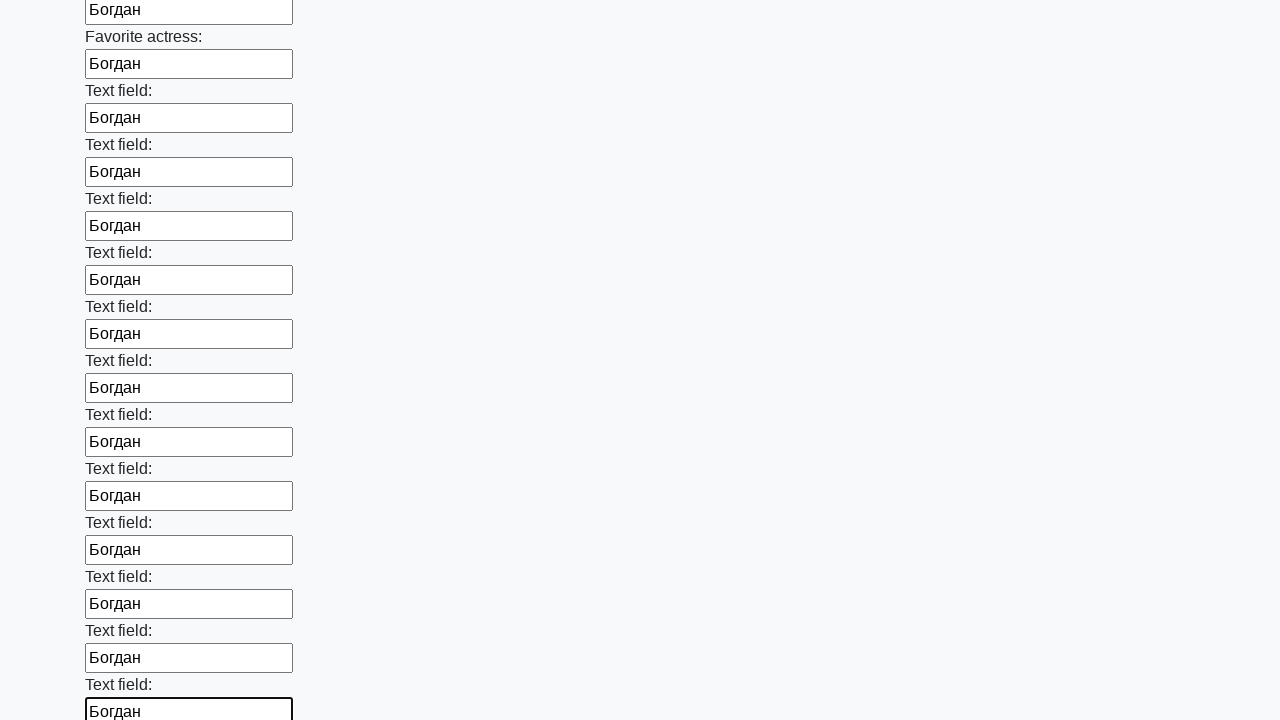

Filled input field with name 'Богдан' on input >> nth=38
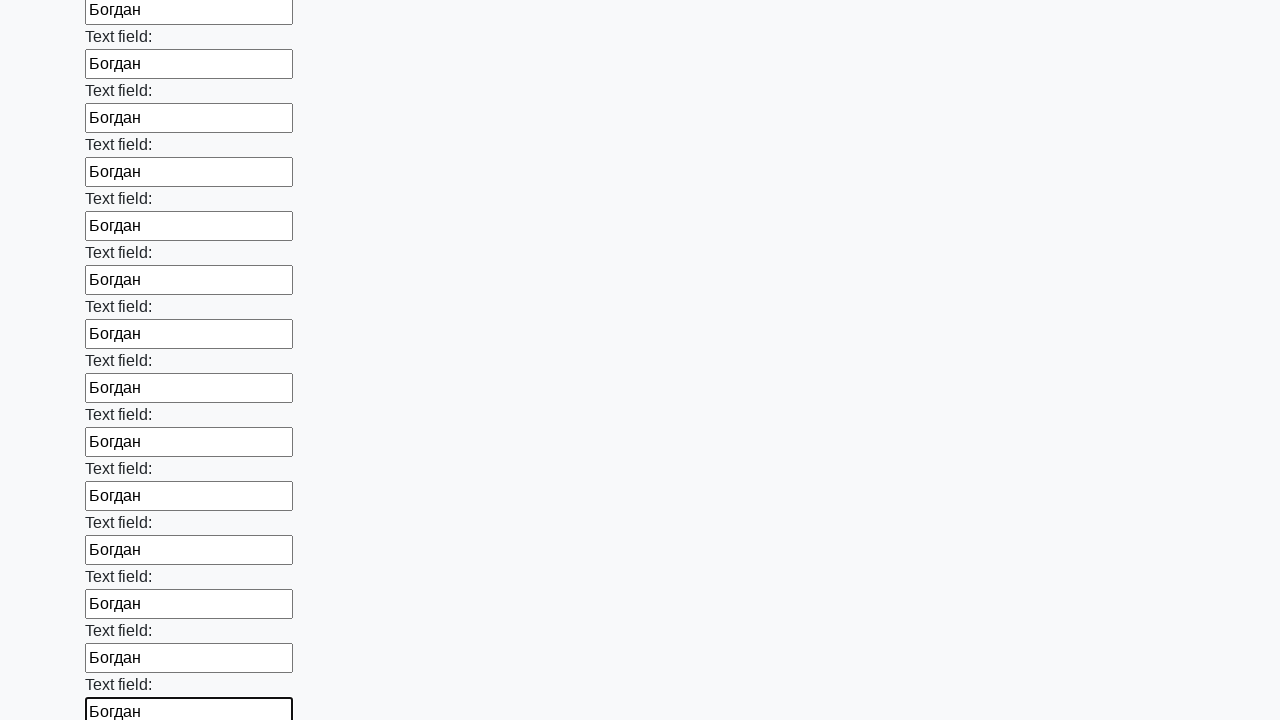

Filled input field with name 'Богдан' on input >> nth=39
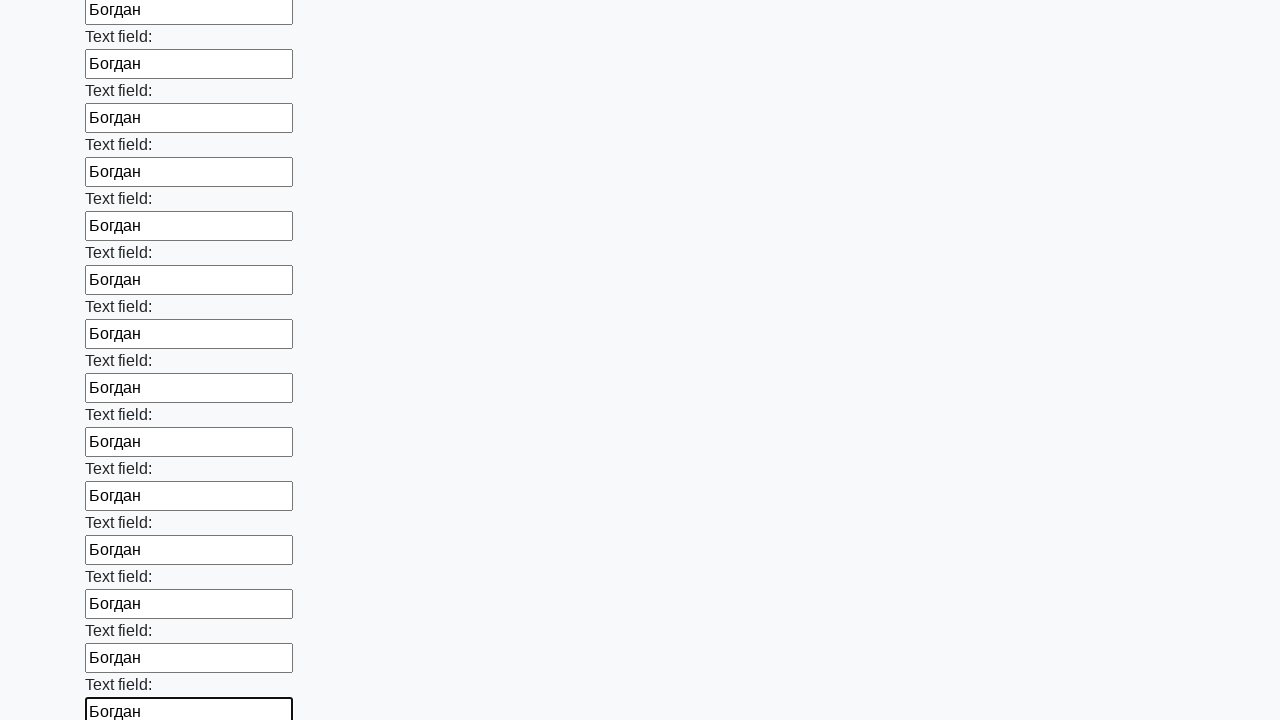

Filled input field with name 'Богдан' on input >> nth=40
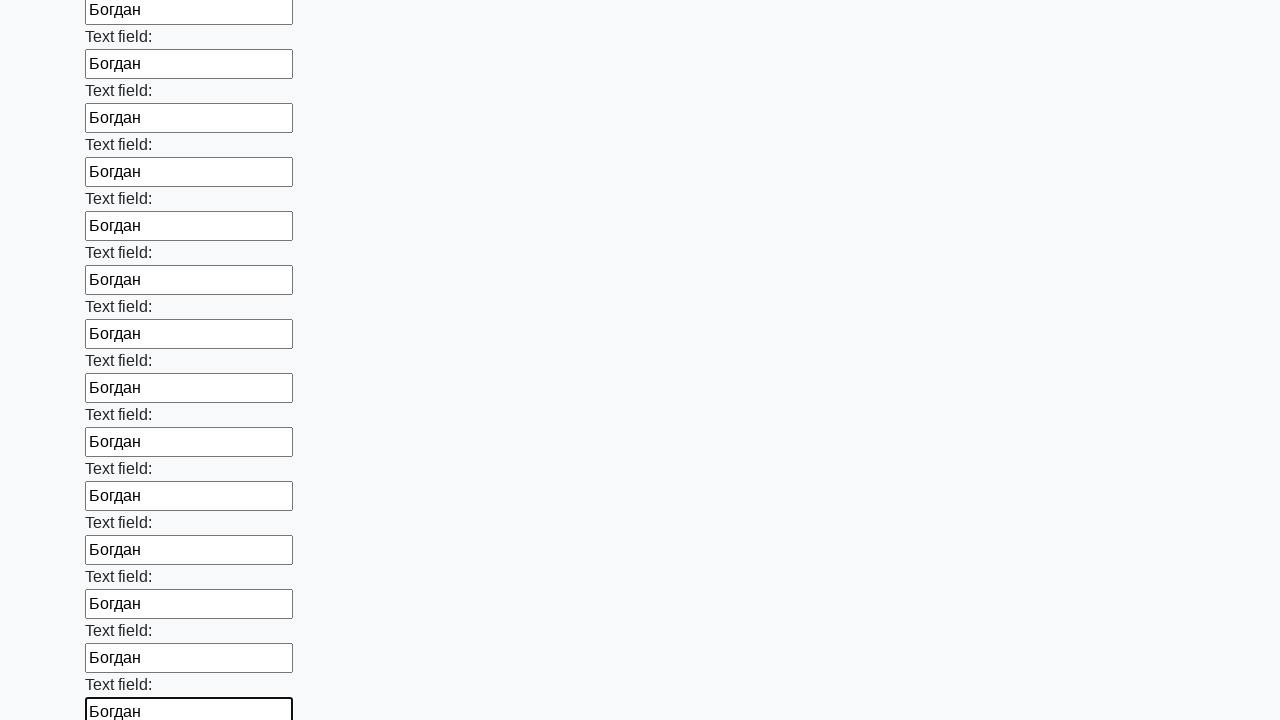

Filled input field with name 'Богдан' on input >> nth=41
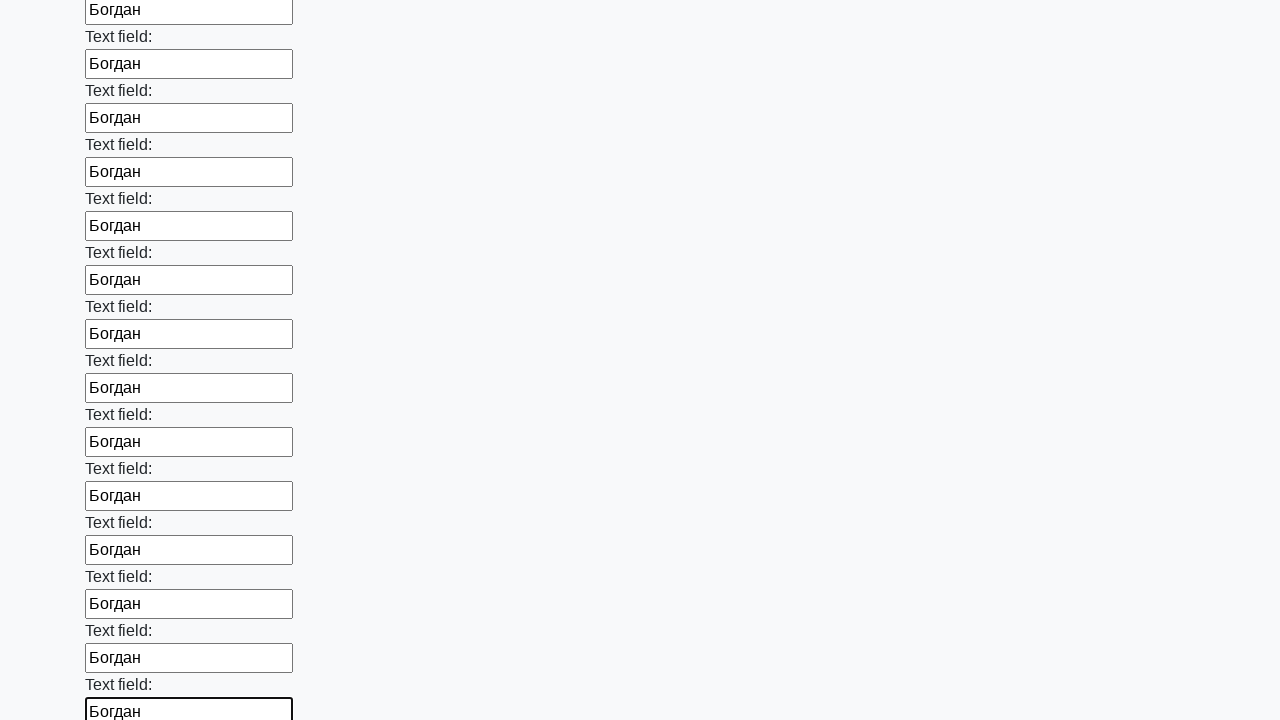

Filled input field with name 'Богдан' on input >> nth=42
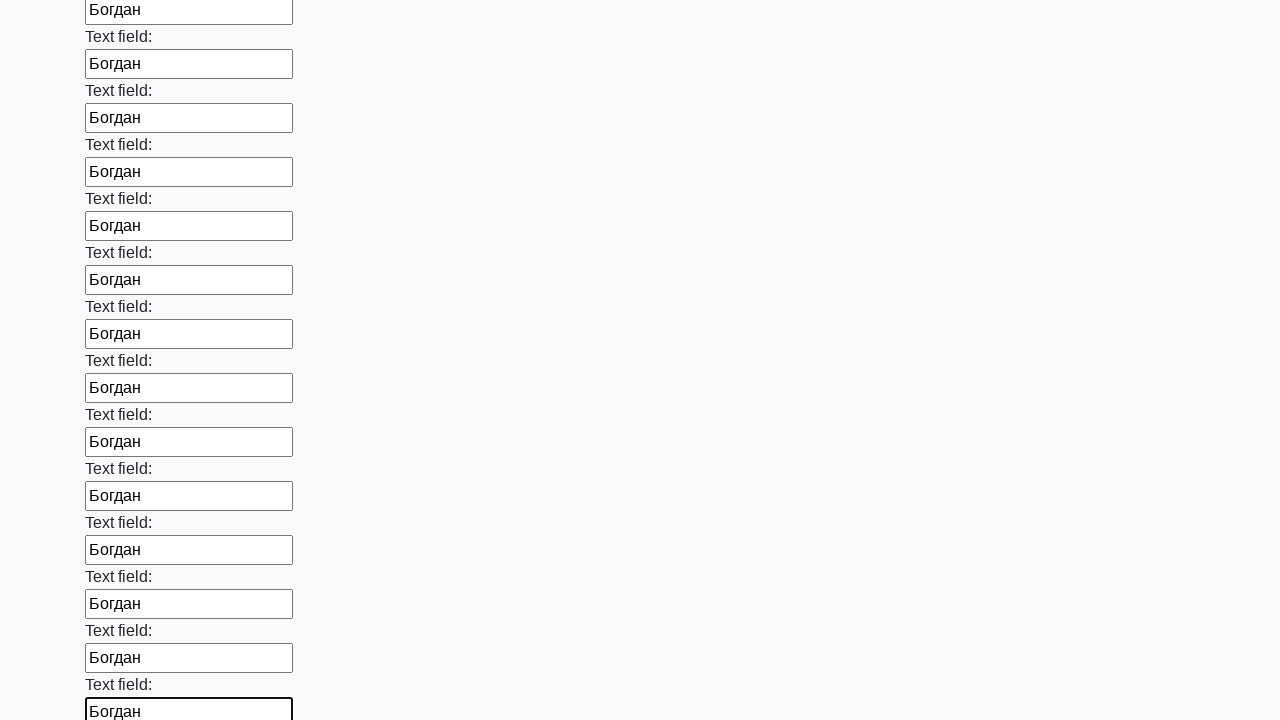

Filled input field with name 'Богдан' on input >> nth=43
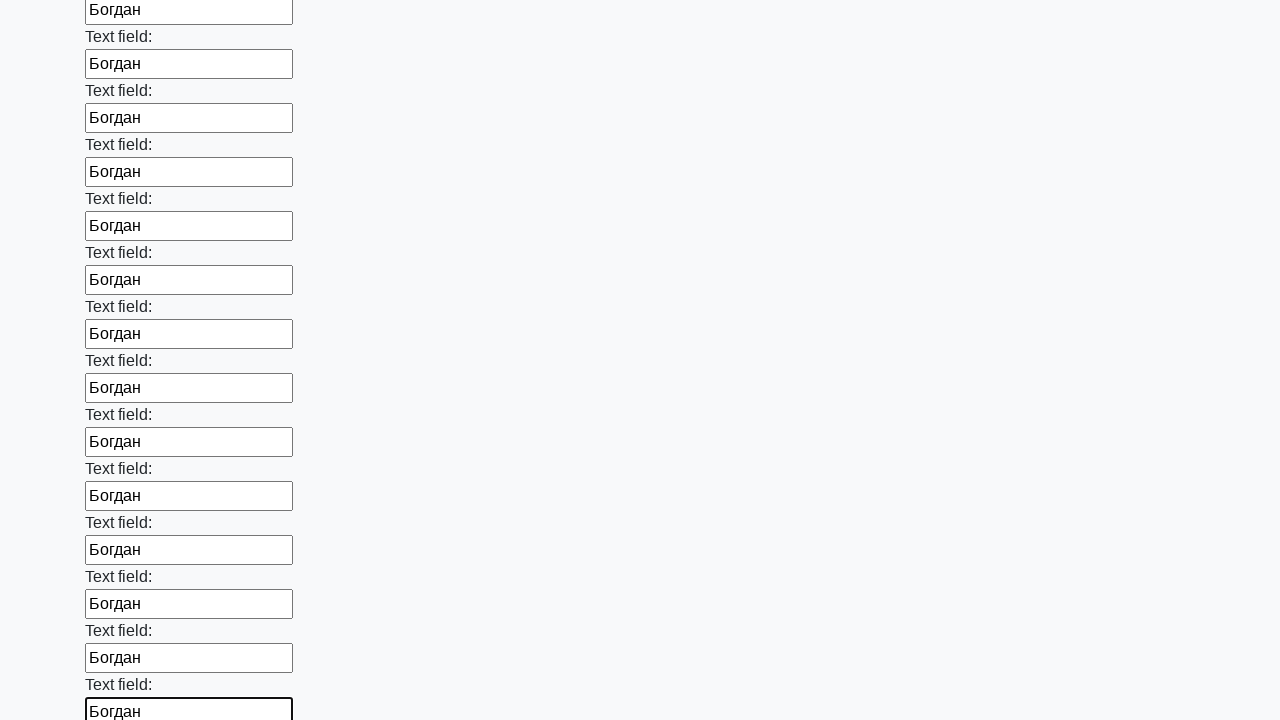

Filled input field with name 'Богдан' on input >> nth=44
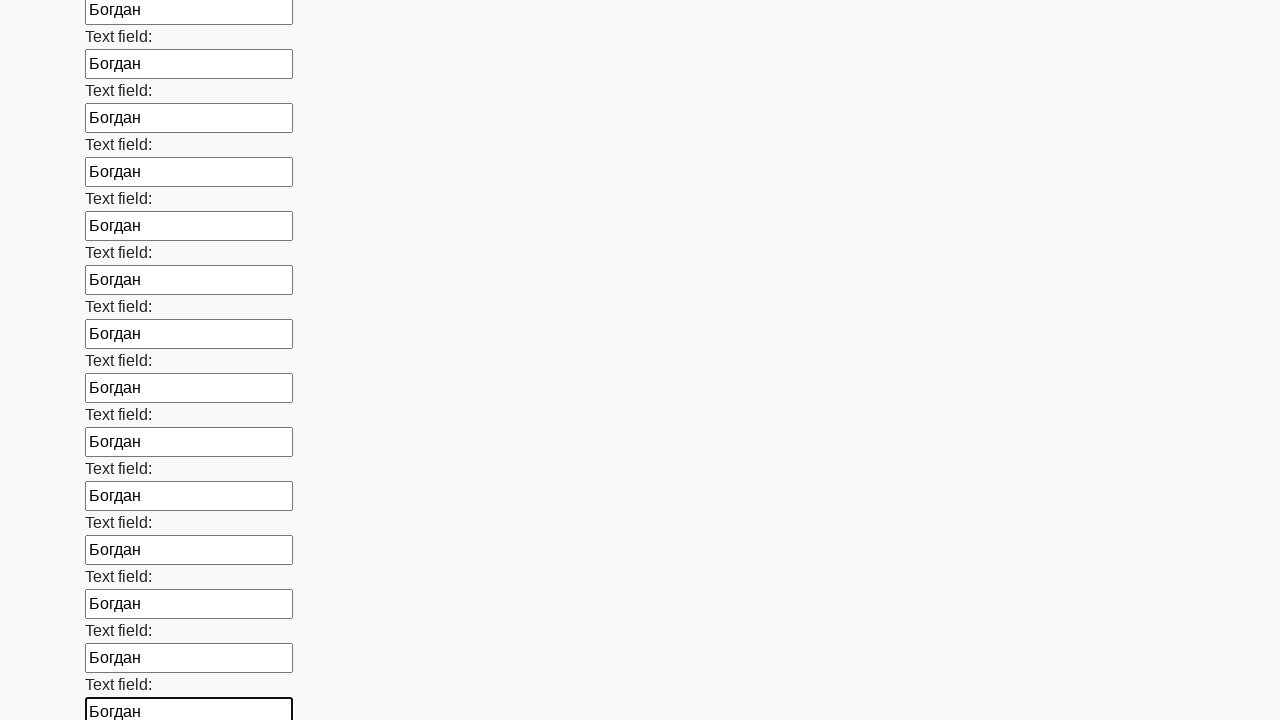

Filled input field with name 'Богдан' on input >> nth=45
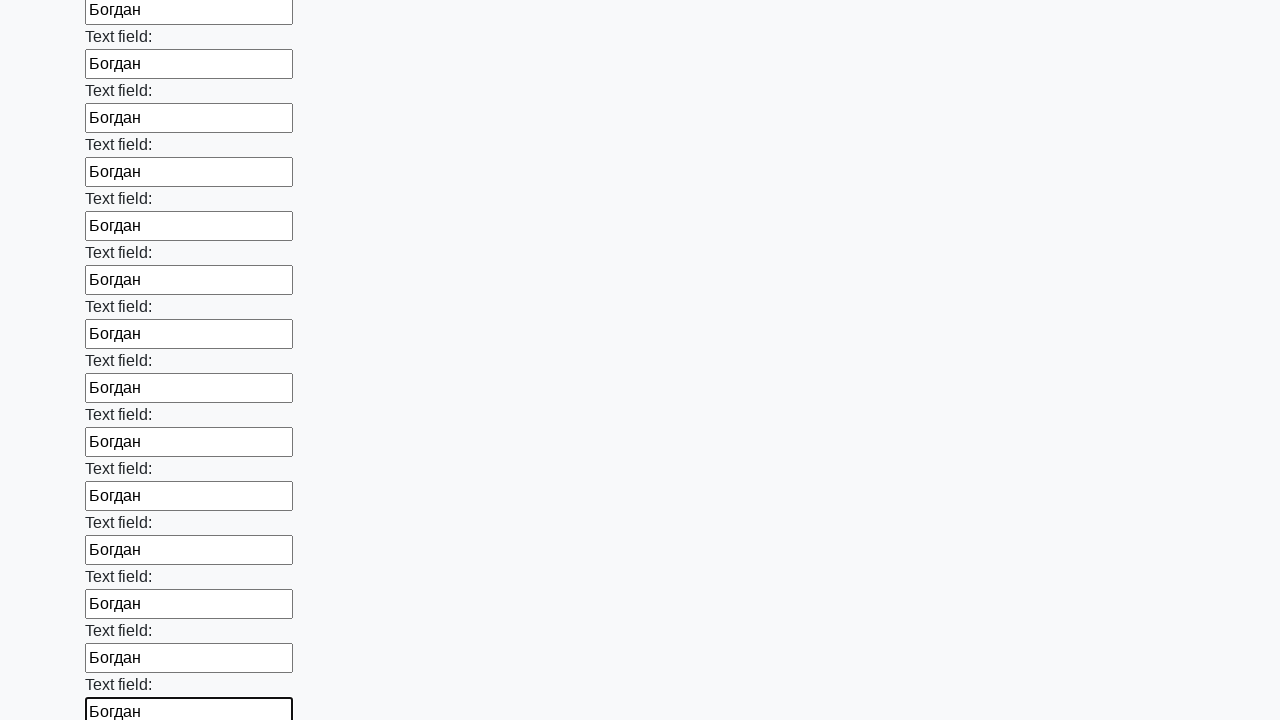

Filled input field with name 'Богдан' on input >> nth=46
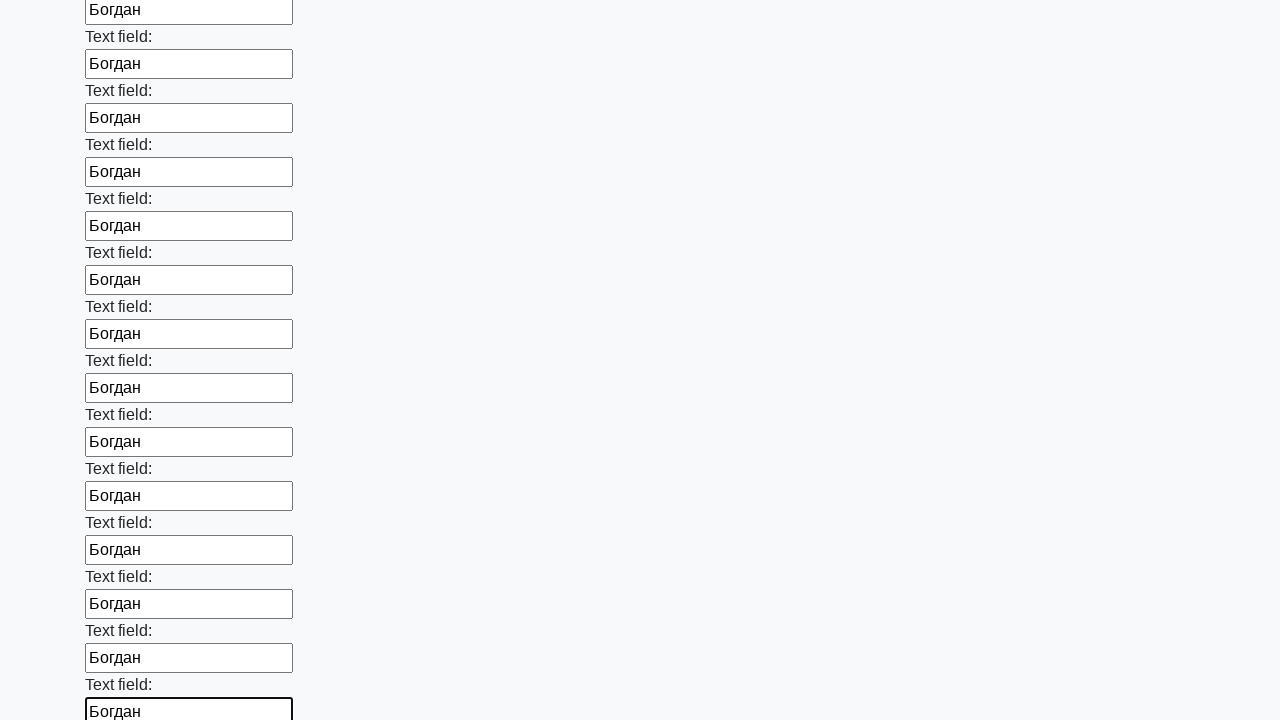

Filled input field with name 'Богдан' on input >> nth=47
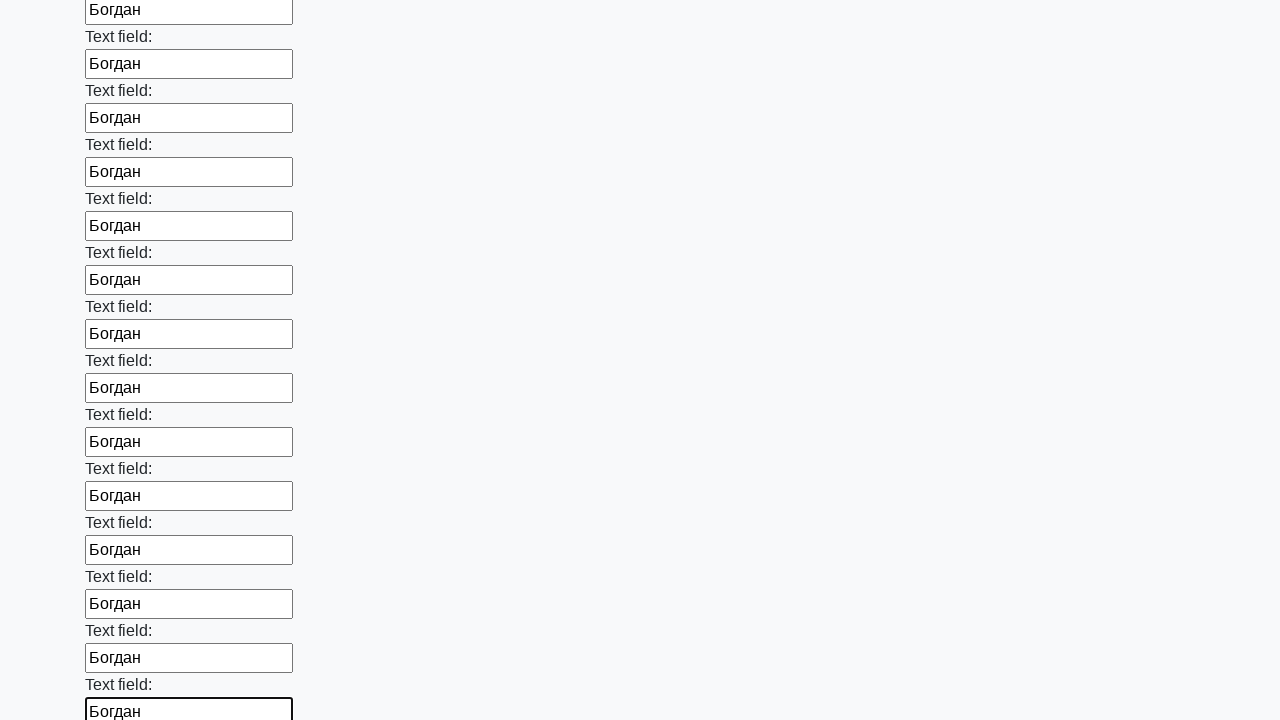

Filled input field with name 'Богдан' on input >> nth=48
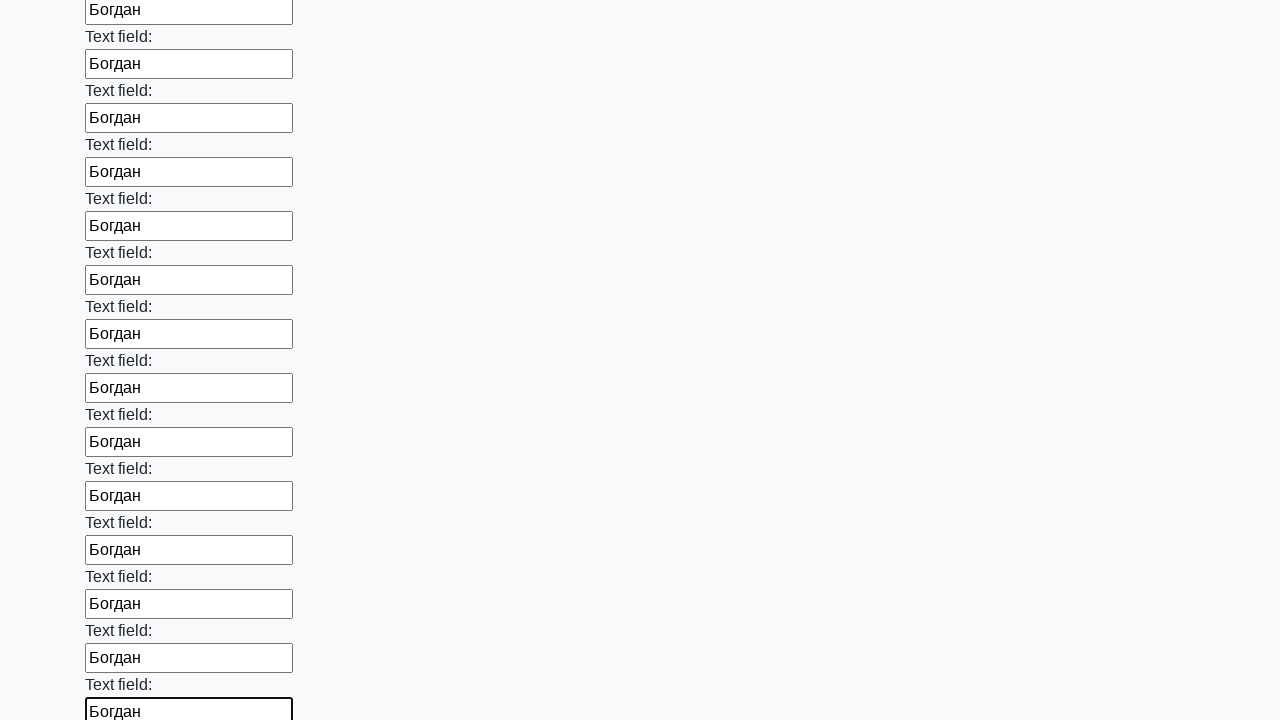

Filled input field with name 'Богдан' on input >> nth=49
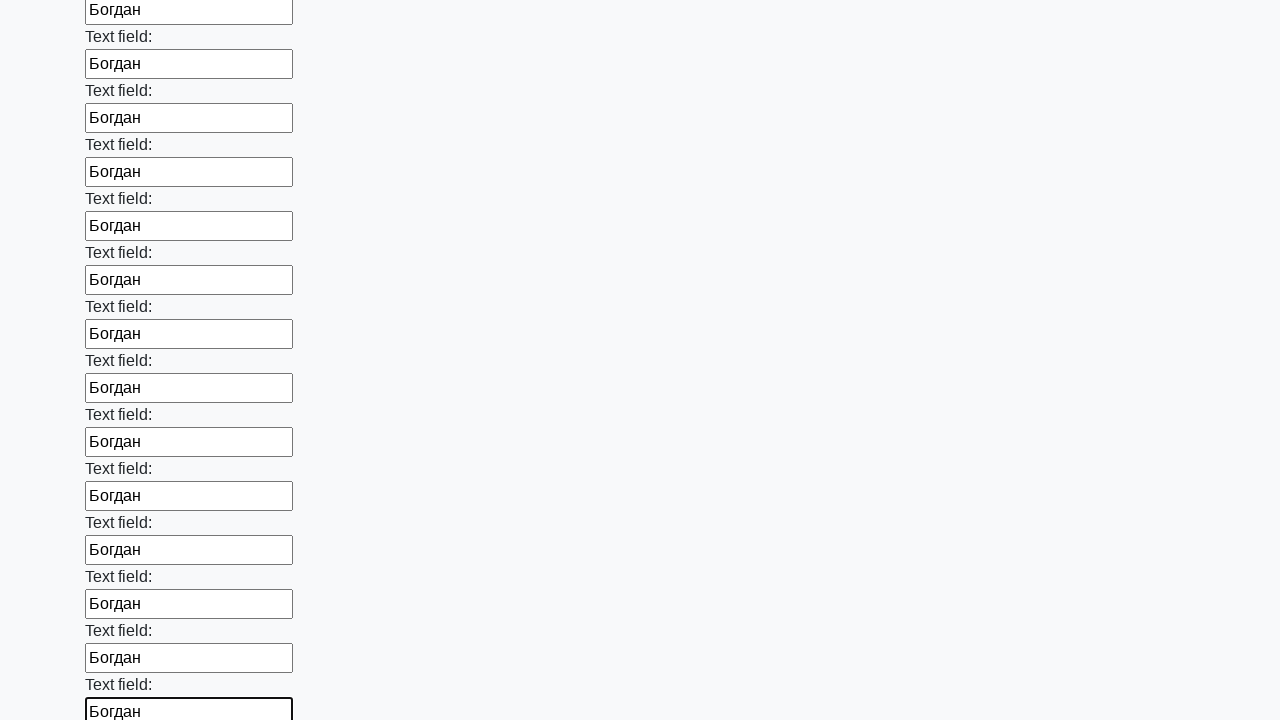

Filled input field with name 'Богдан' on input >> nth=50
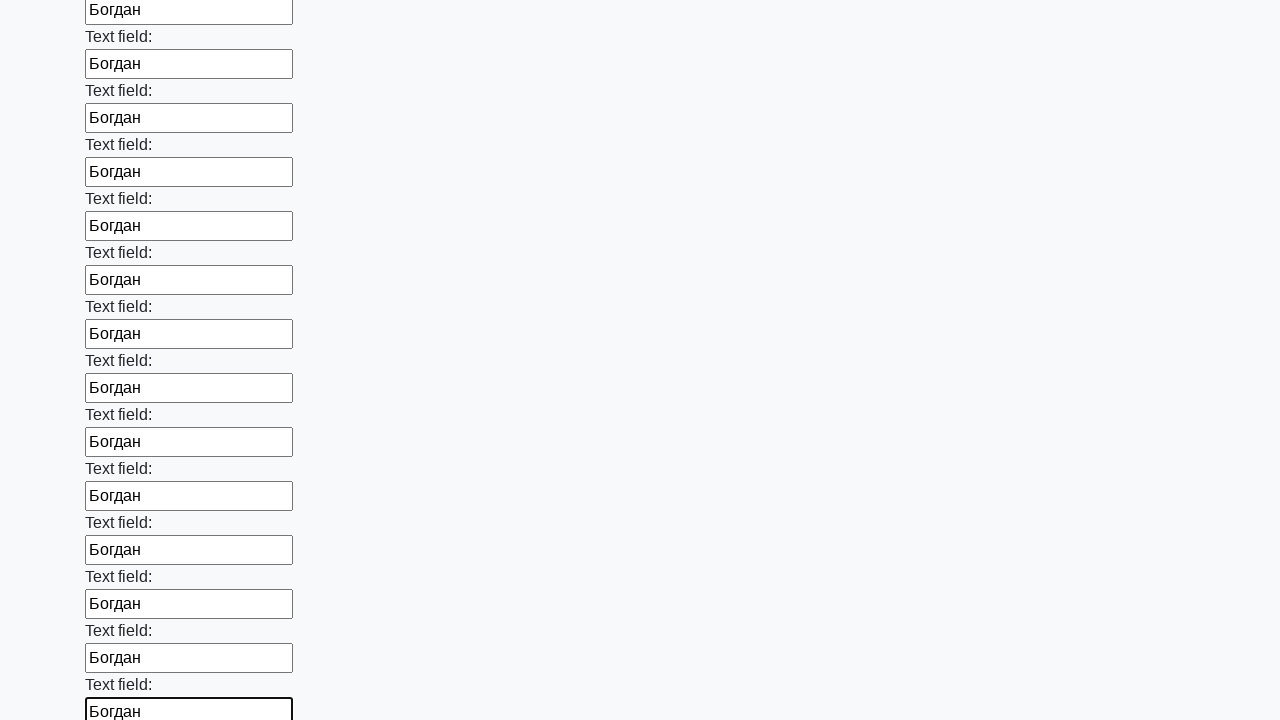

Filled input field with name 'Богдан' on input >> nth=51
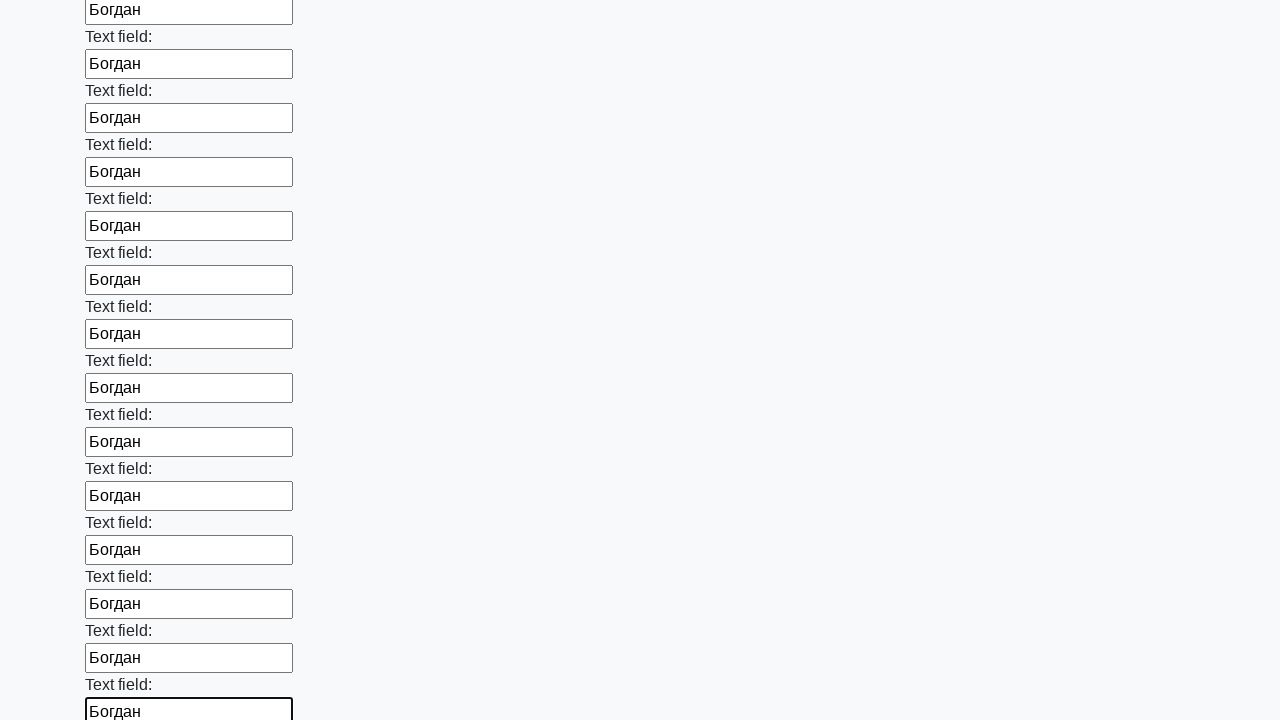

Filled input field with name 'Богдан' on input >> nth=52
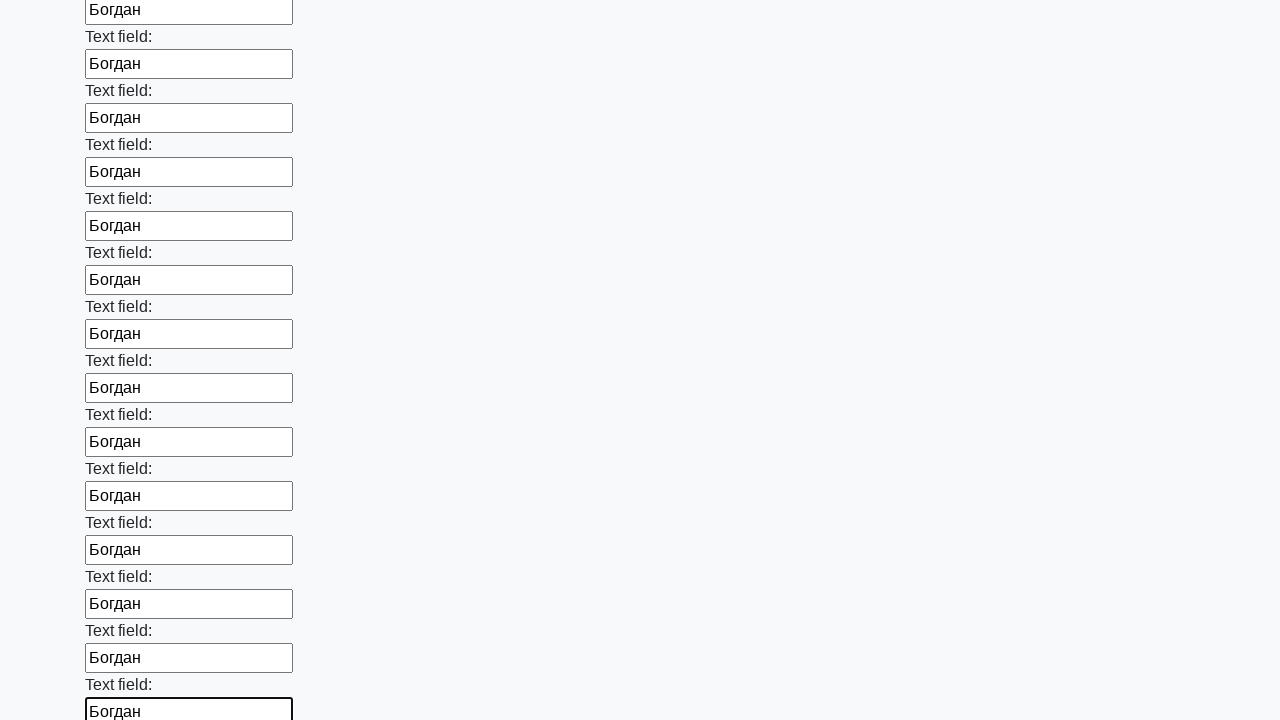

Filled input field with name 'Богдан' on input >> nth=53
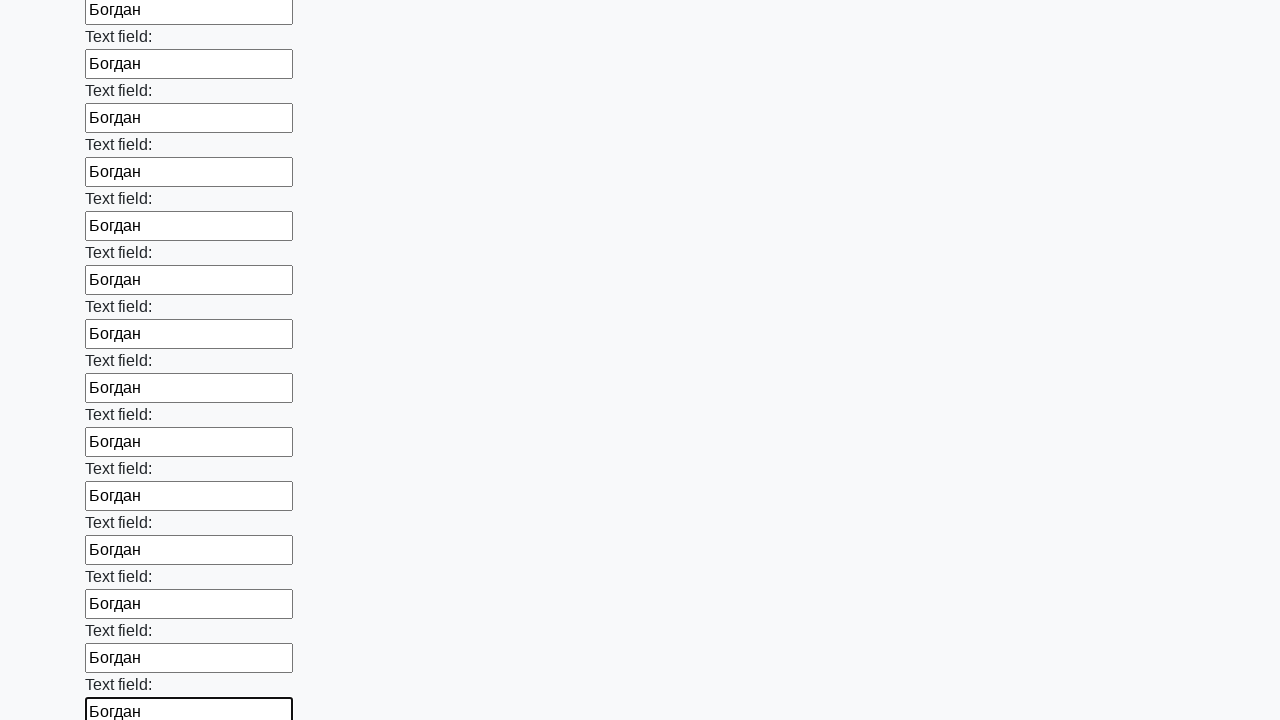

Filled input field with name 'Богдан' on input >> nth=54
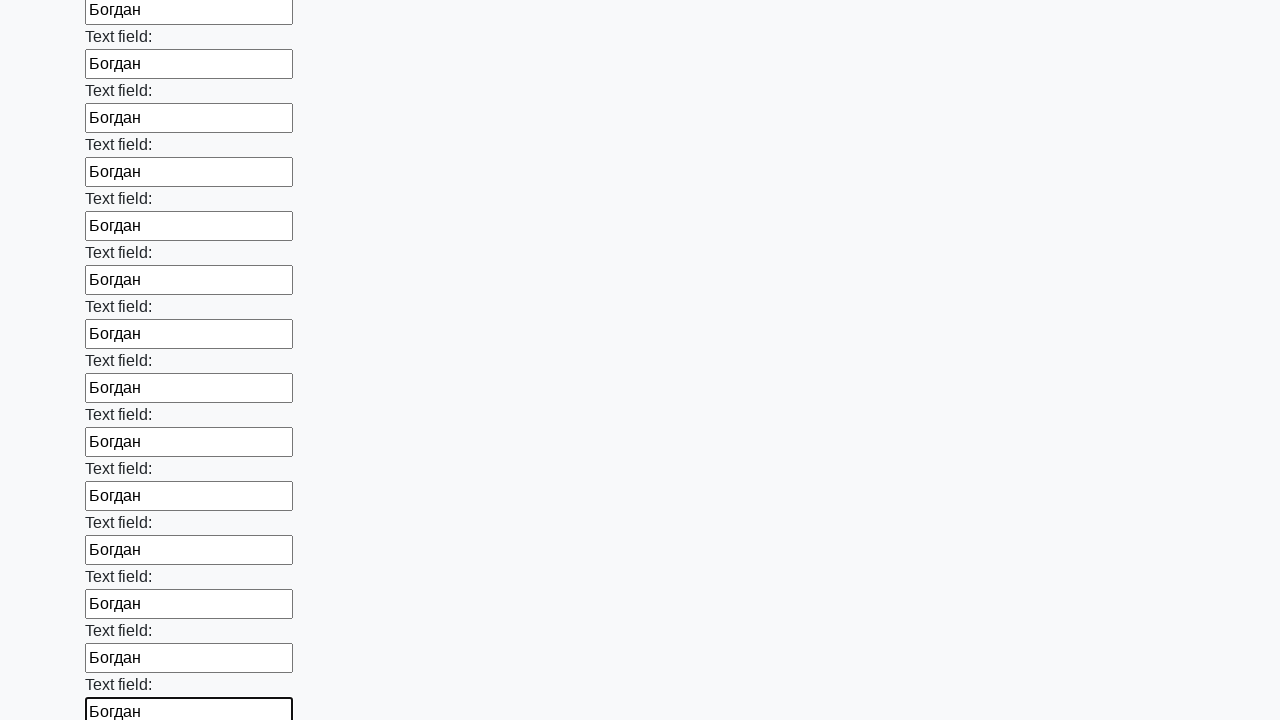

Filled input field with name 'Богдан' on input >> nth=55
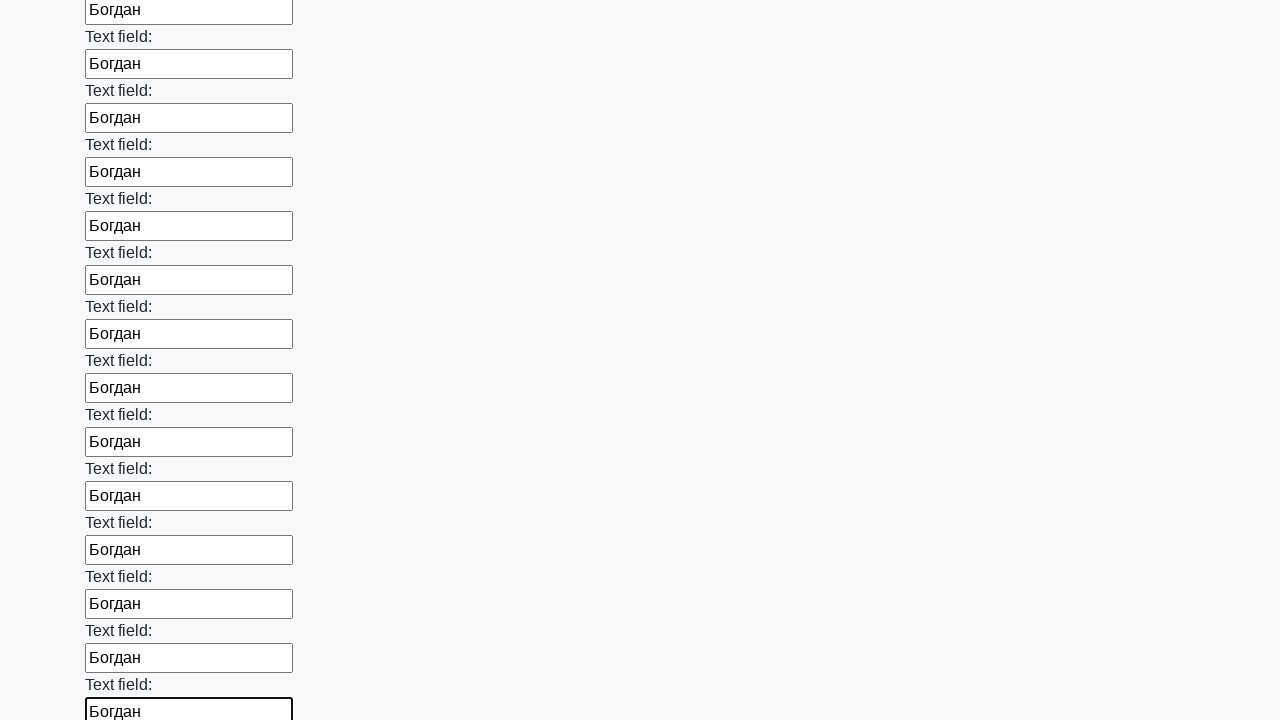

Filled input field with name 'Богдан' on input >> nth=56
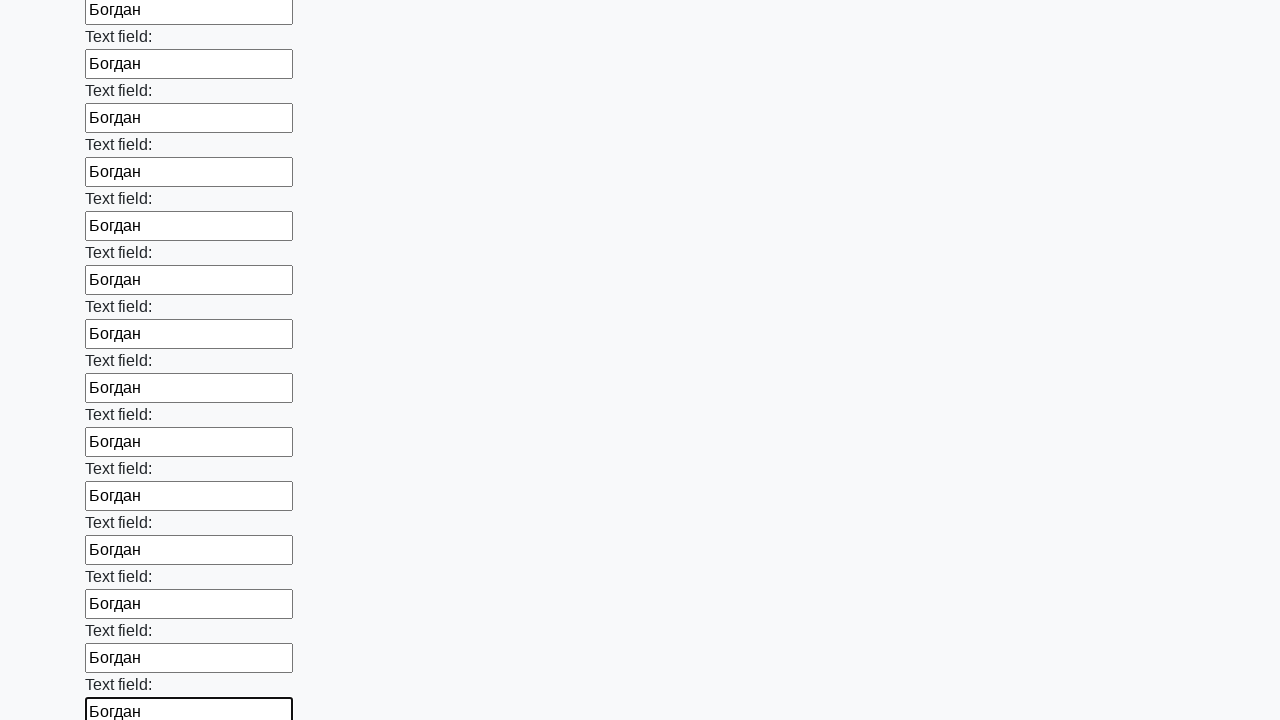

Filled input field with name 'Богдан' on input >> nth=57
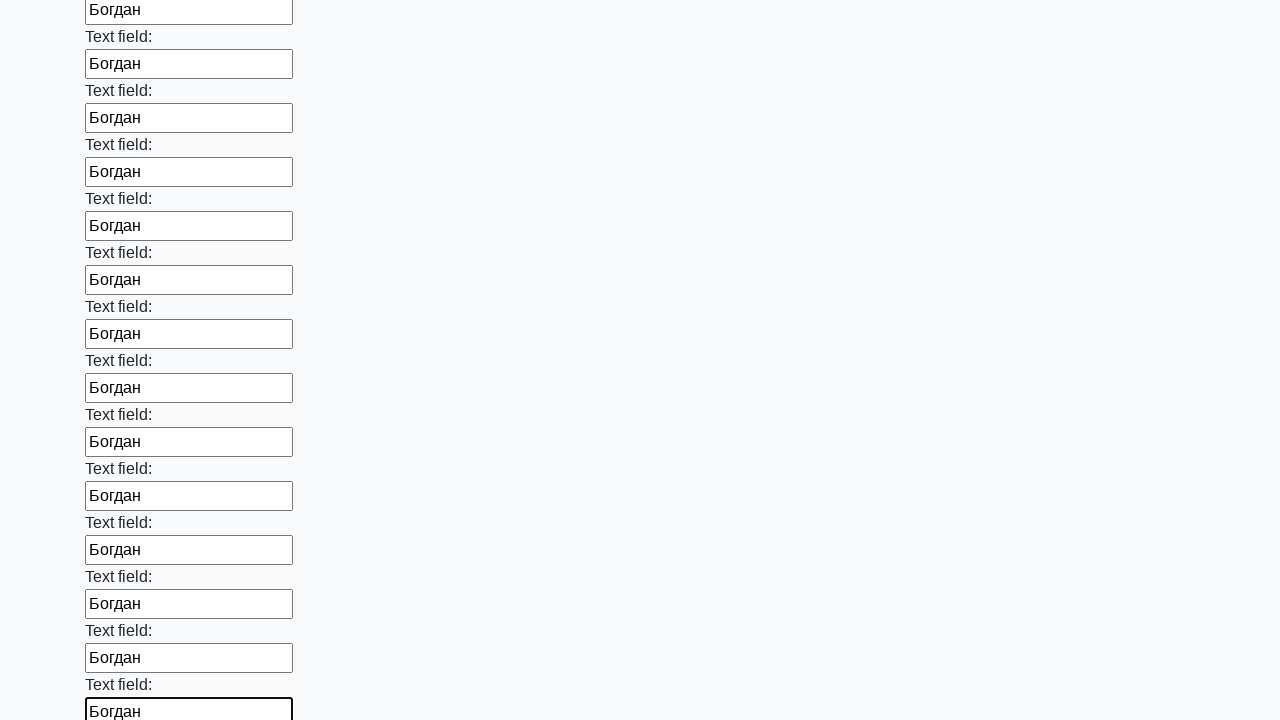

Filled input field with name 'Богдан' on input >> nth=58
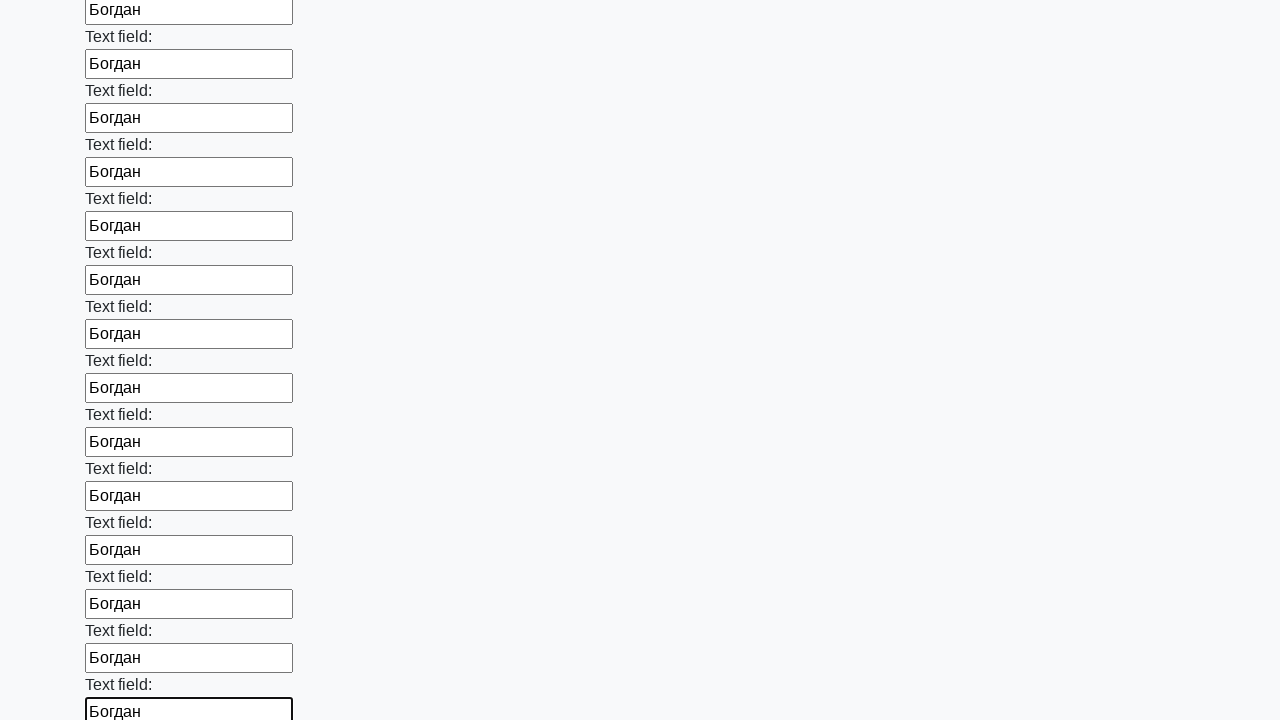

Filled input field with name 'Богдан' on input >> nth=59
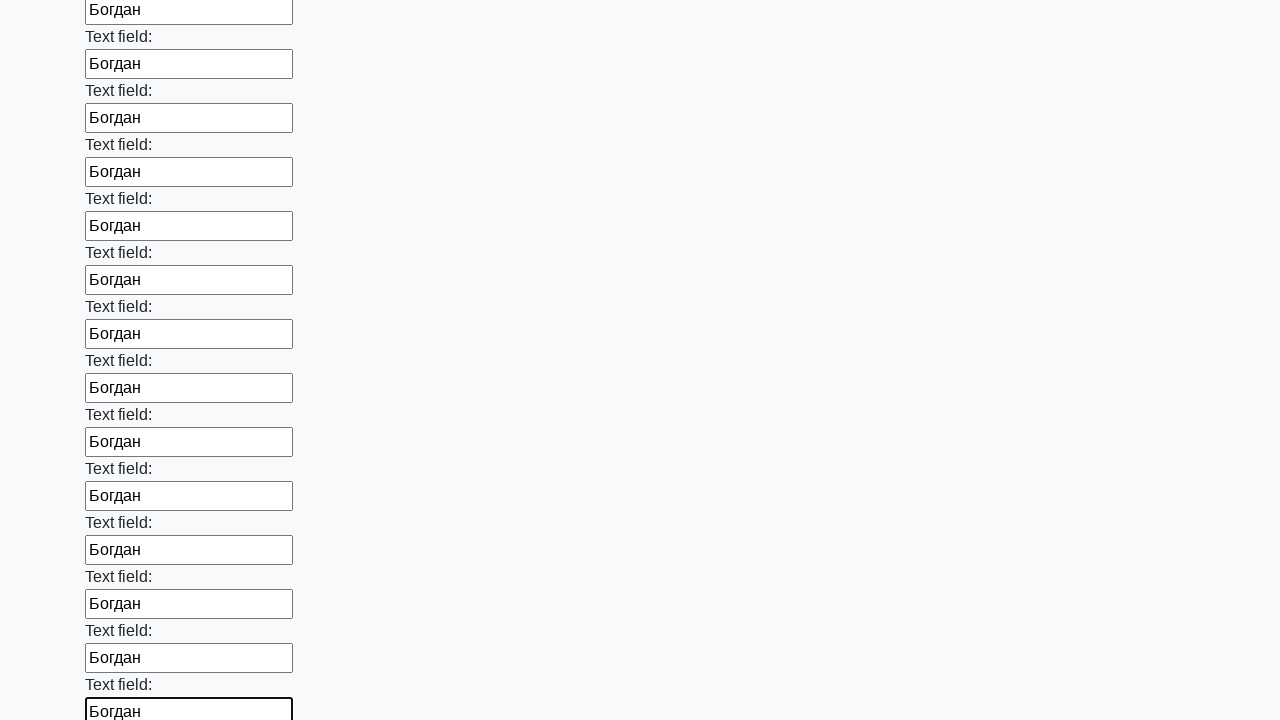

Filled input field with name 'Богдан' on input >> nth=60
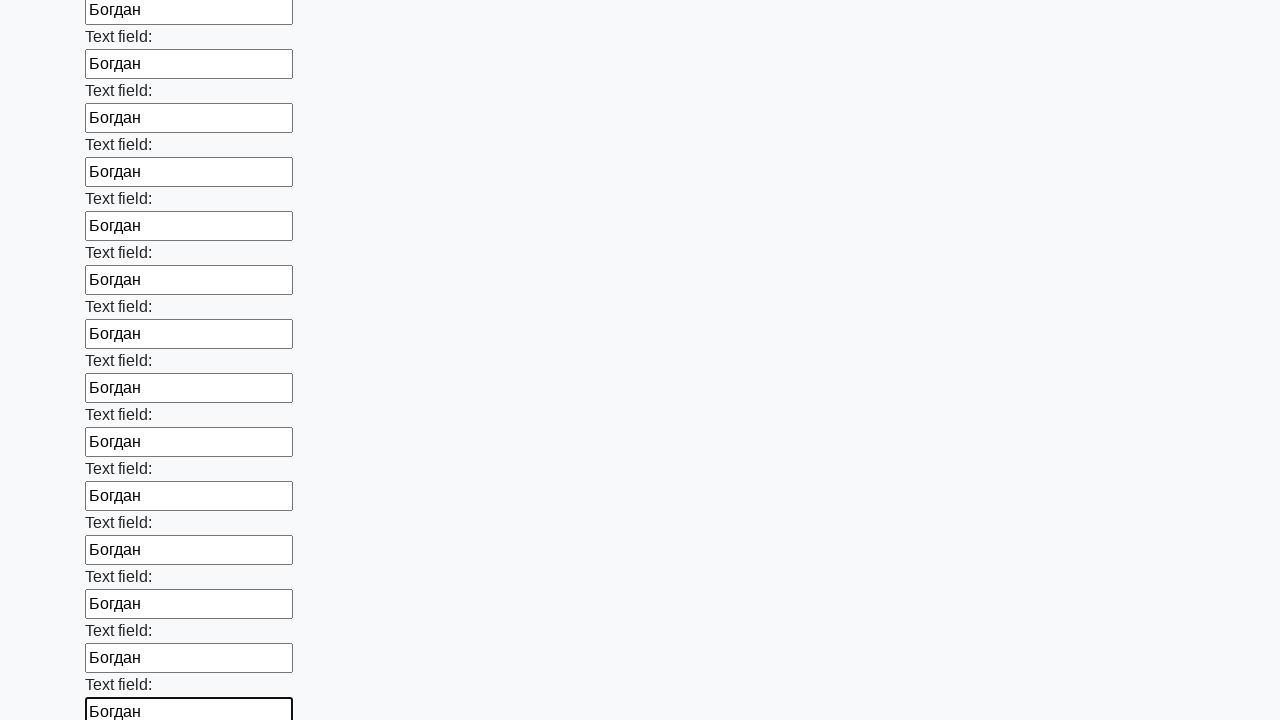

Filled input field with name 'Богдан' on input >> nth=61
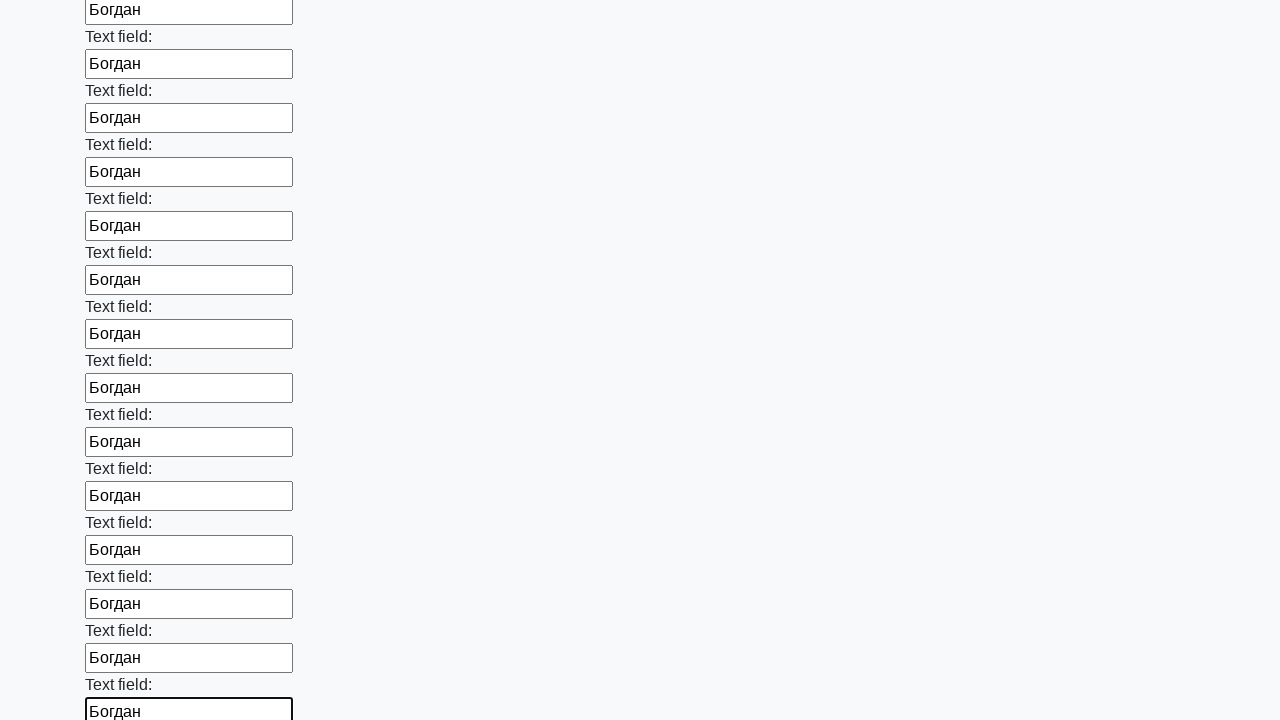

Filled input field with name 'Богдан' on input >> nth=62
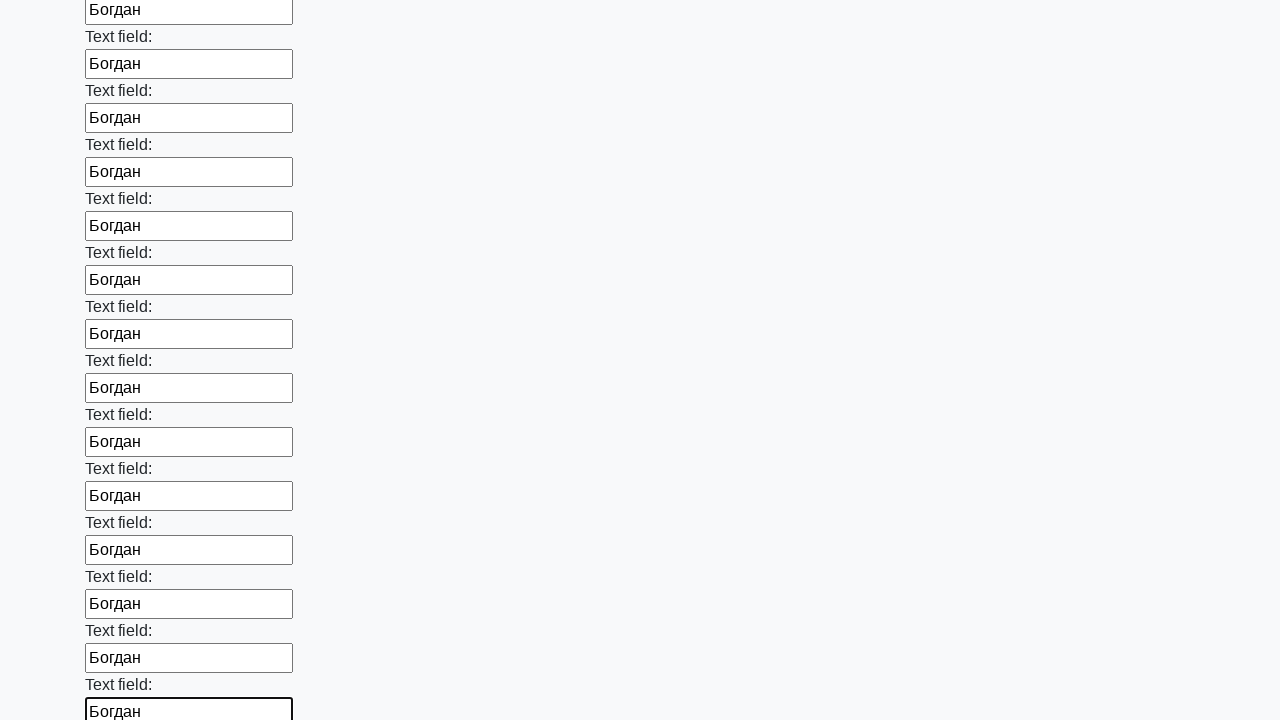

Filled input field with name 'Богдан' on input >> nth=63
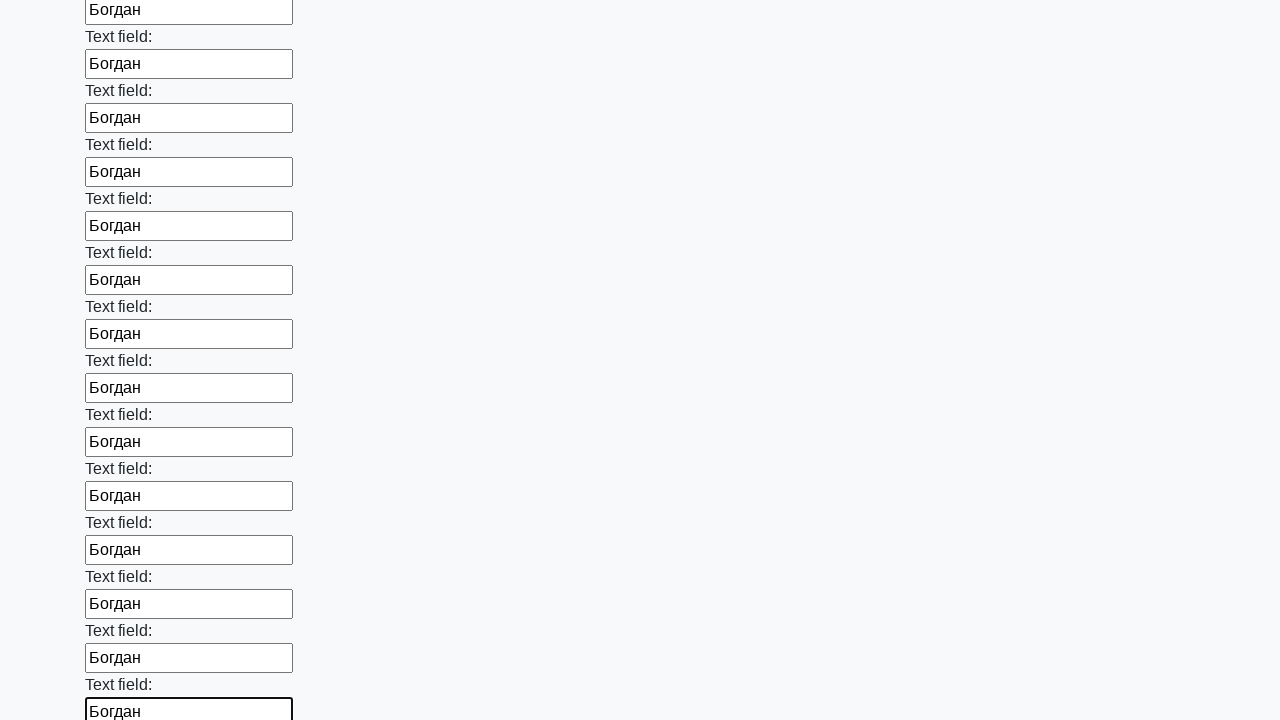

Filled input field with name 'Богдан' on input >> nth=64
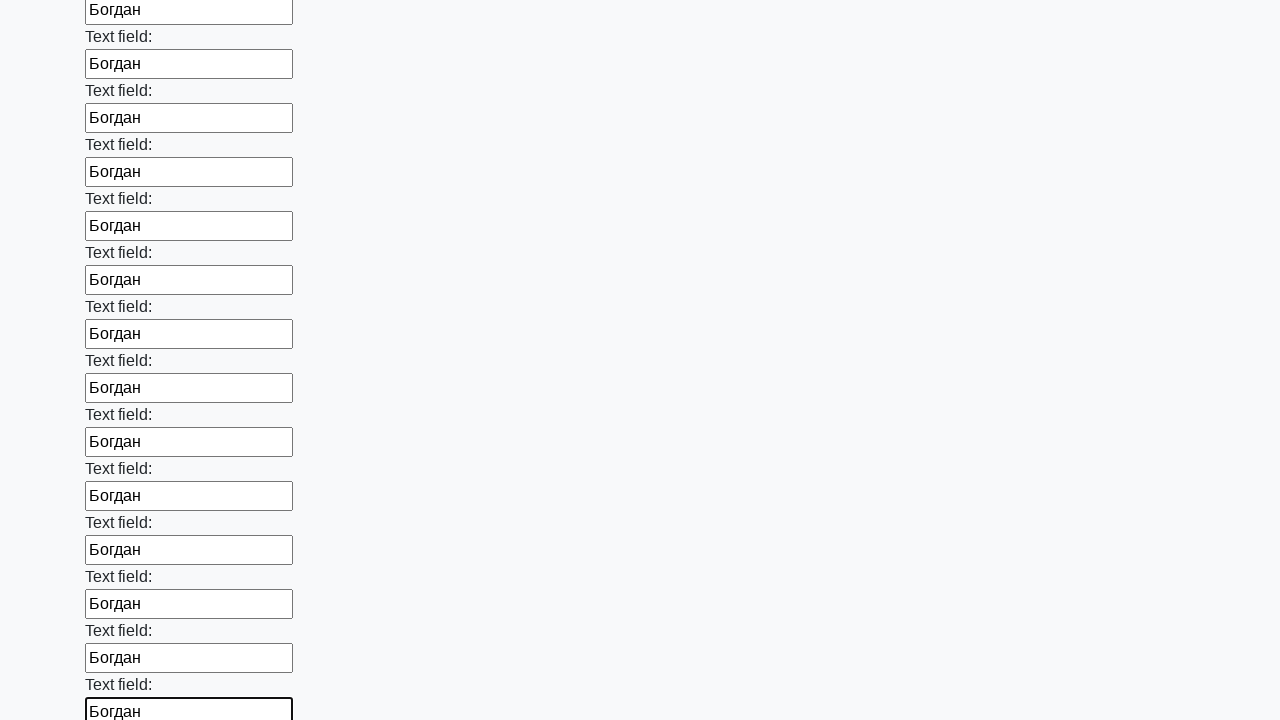

Filled input field with name 'Богдан' on input >> nth=65
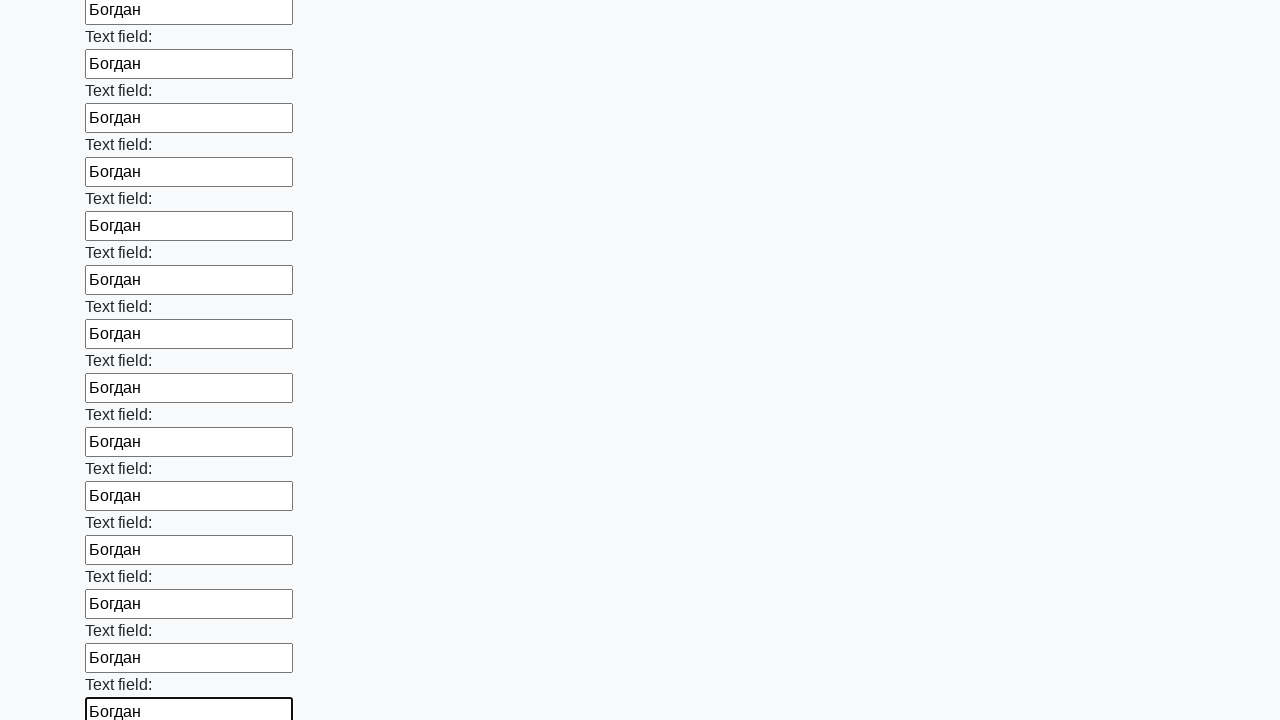

Filled input field with name 'Богдан' on input >> nth=66
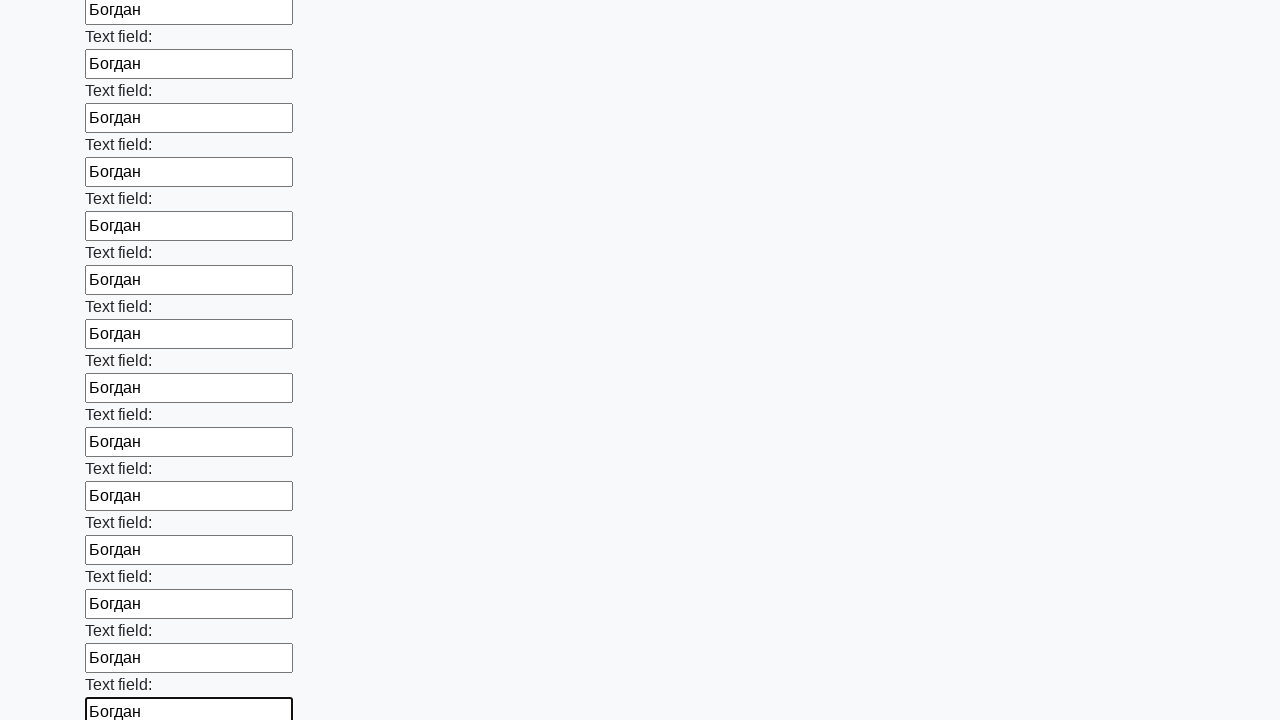

Filled input field with name 'Богдан' on input >> nth=67
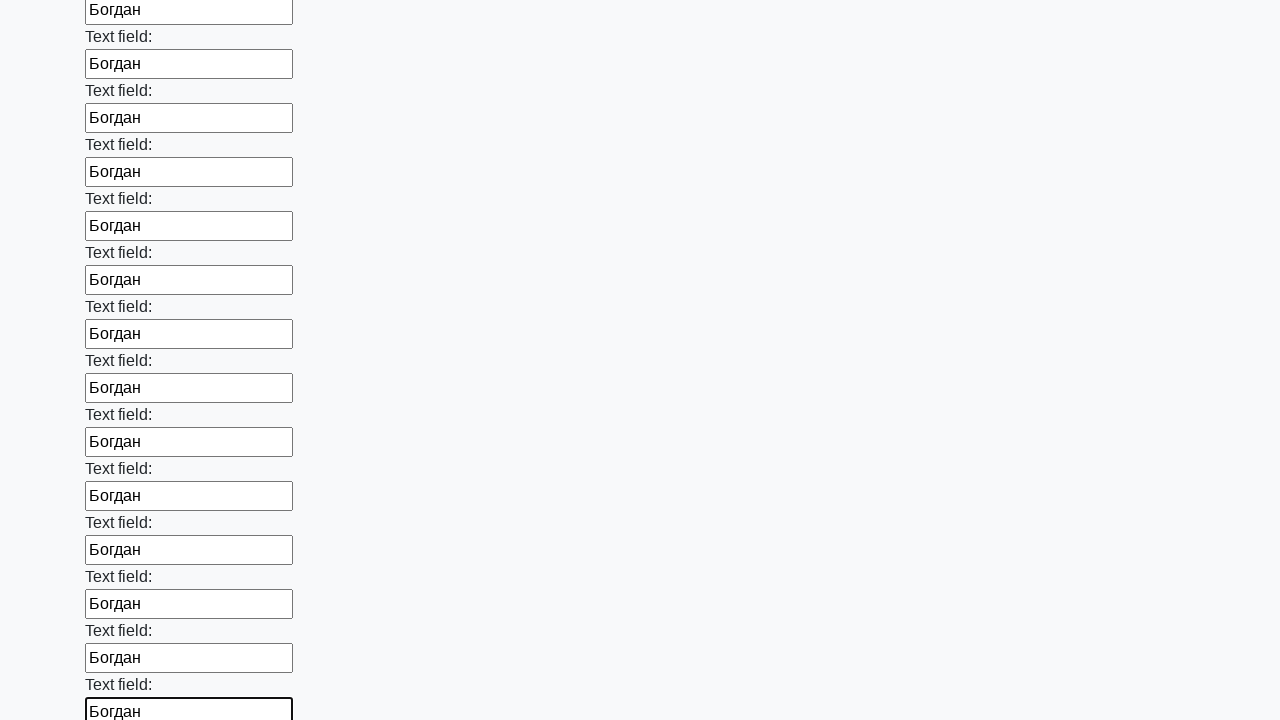

Filled input field with name 'Богдан' on input >> nth=68
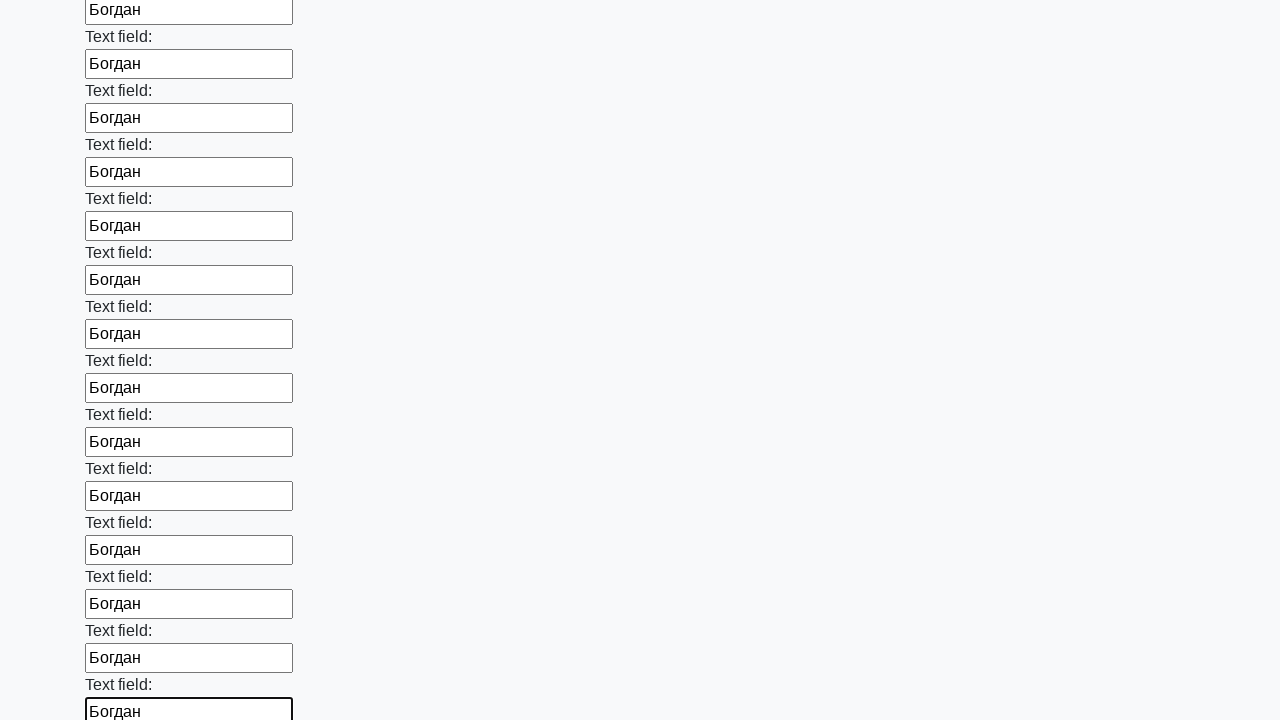

Filled input field with name 'Богдан' on input >> nth=69
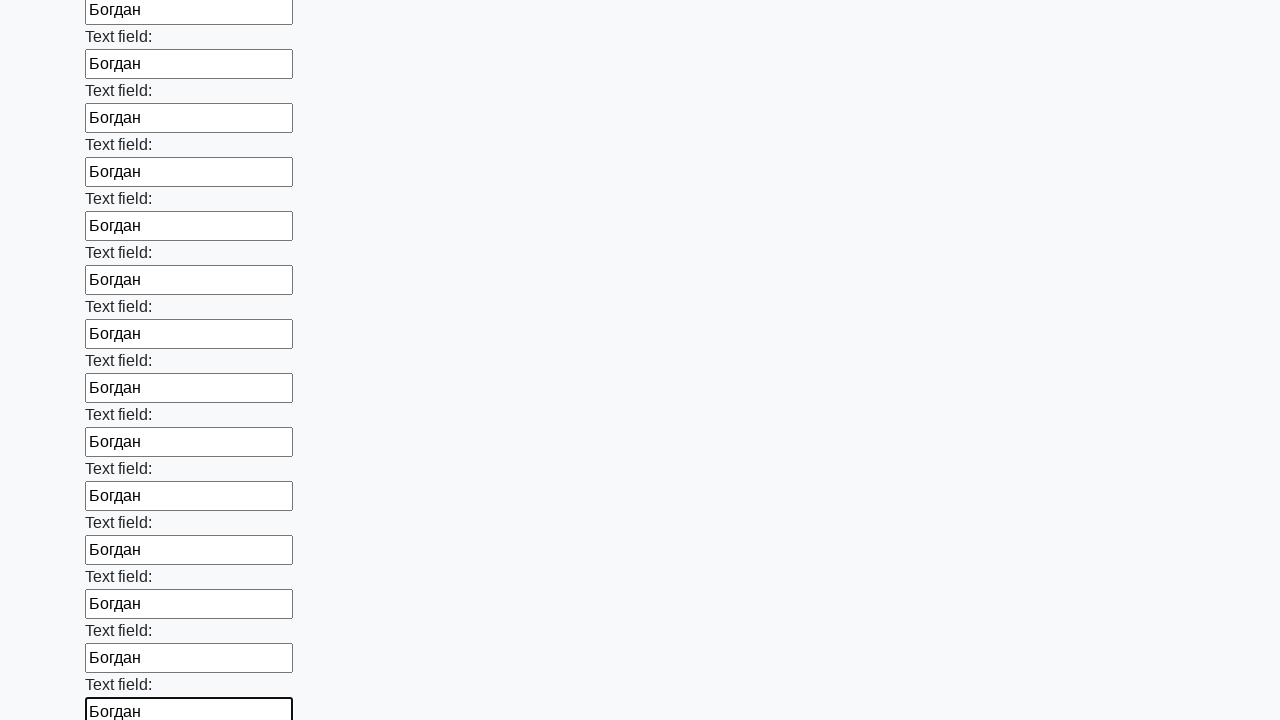

Filled input field with name 'Богдан' on input >> nth=70
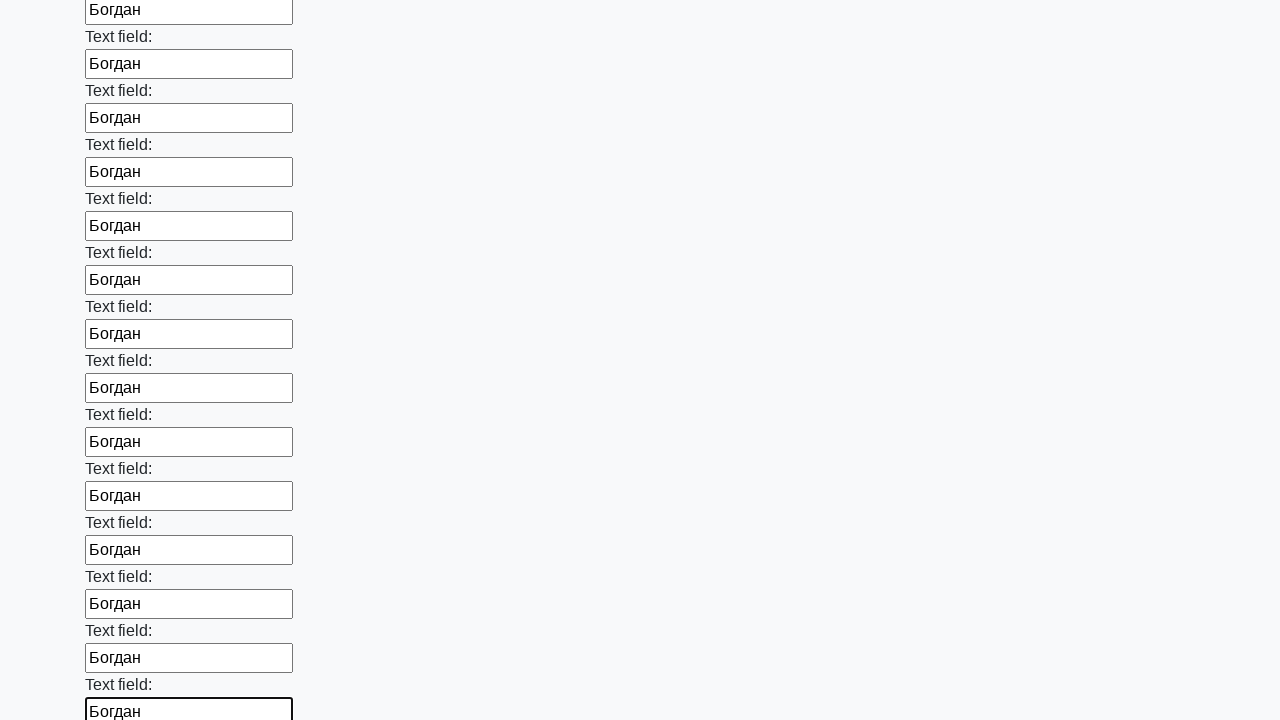

Filled input field with name 'Богдан' on input >> nth=71
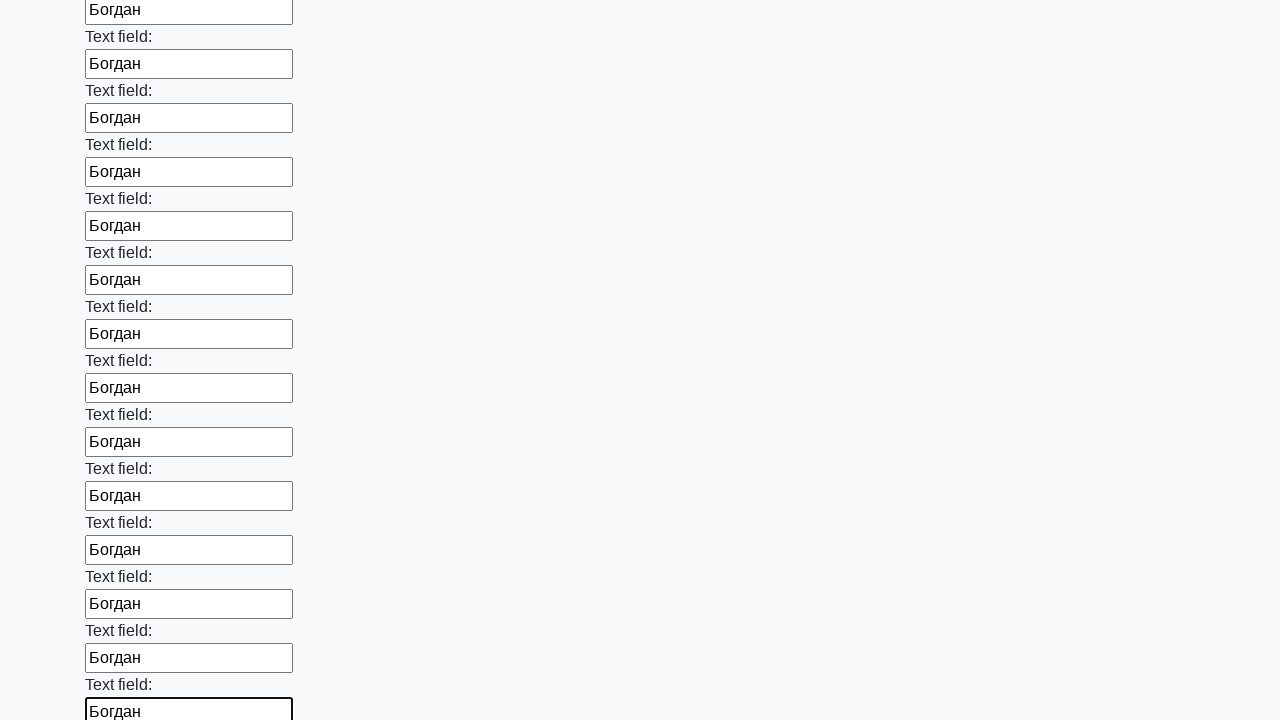

Filled input field with name 'Богдан' on input >> nth=72
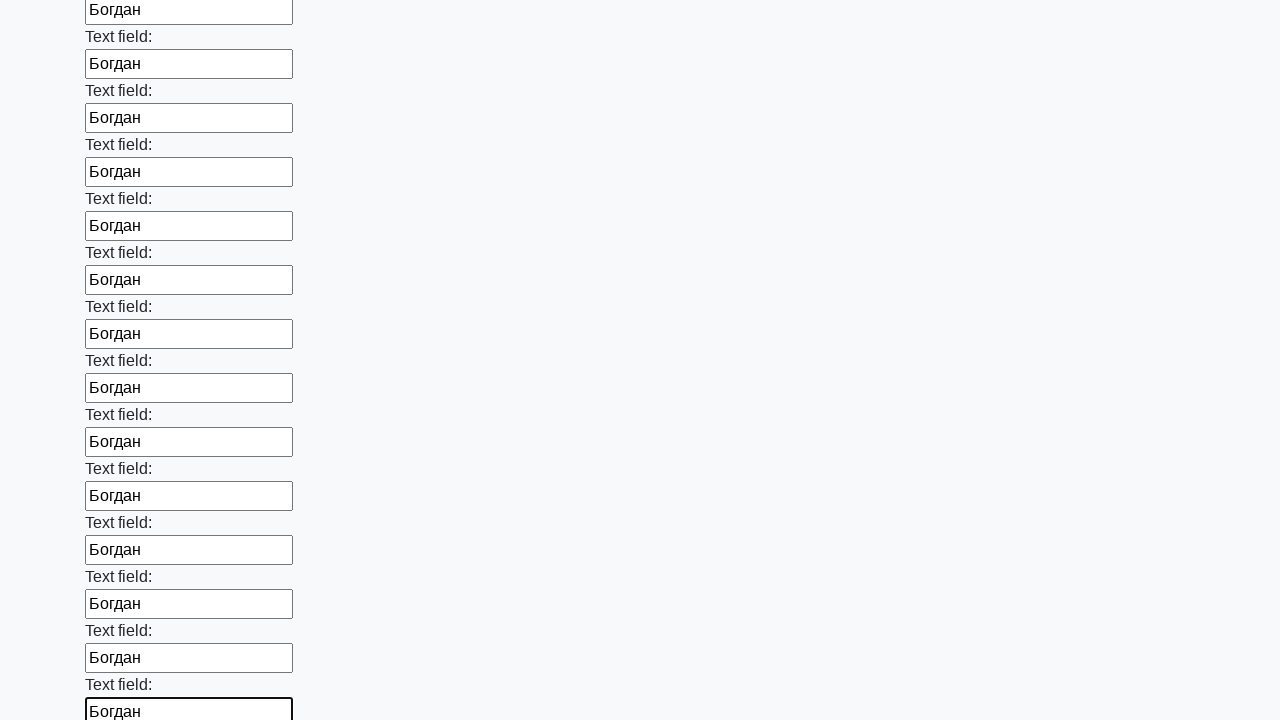

Filled input field with name 'Богдан' on input >> nth=73
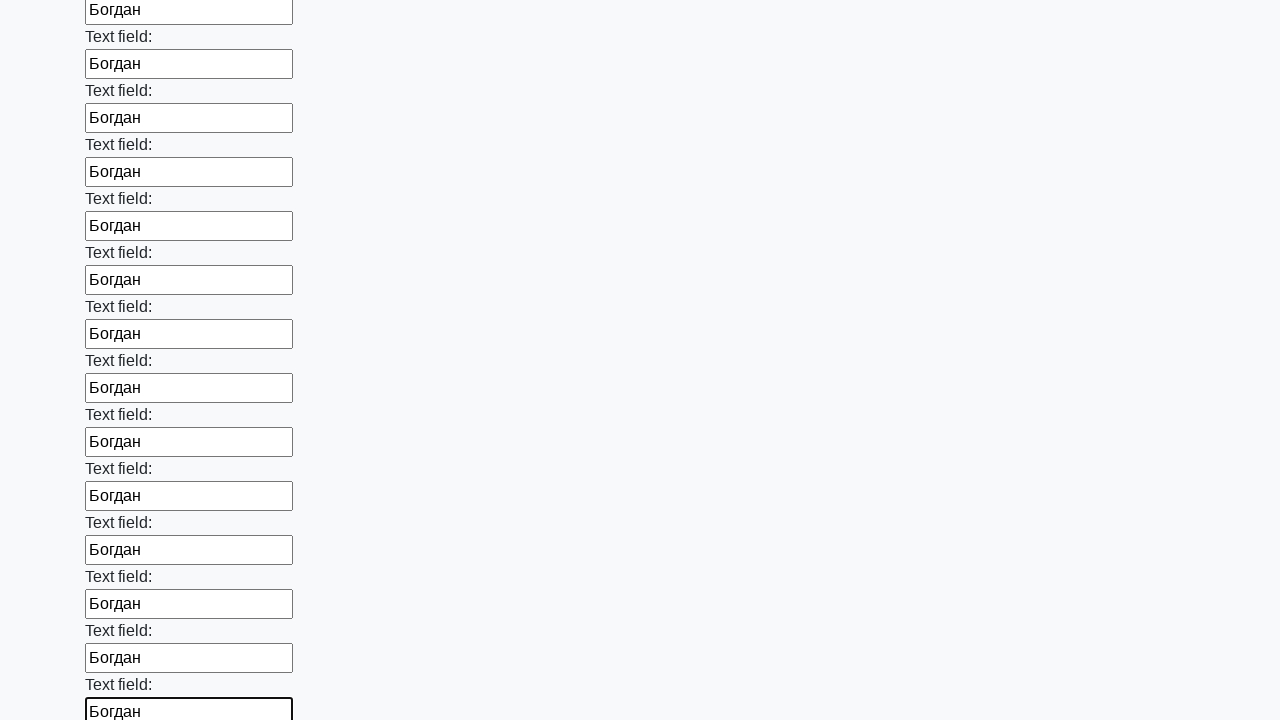

Filled input field with name 'Богдан' on input >> nth=74
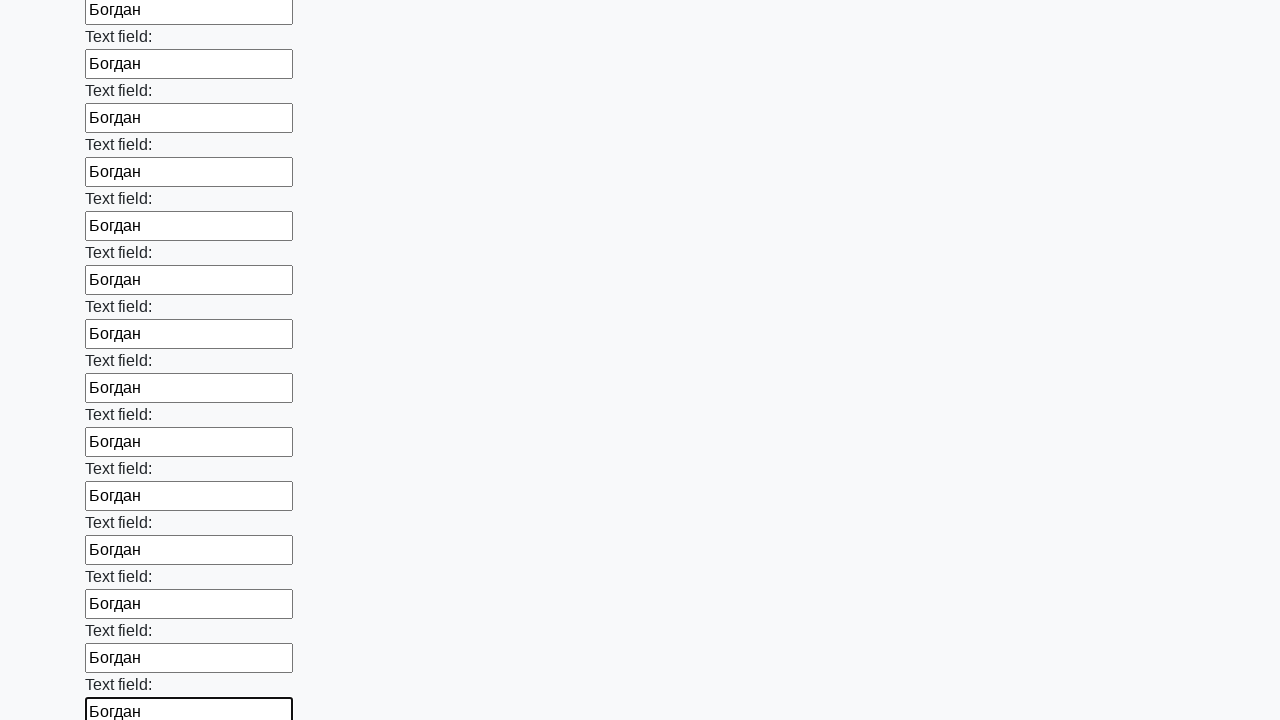

Filled input field with name 'Богдан' on input >> nth=75
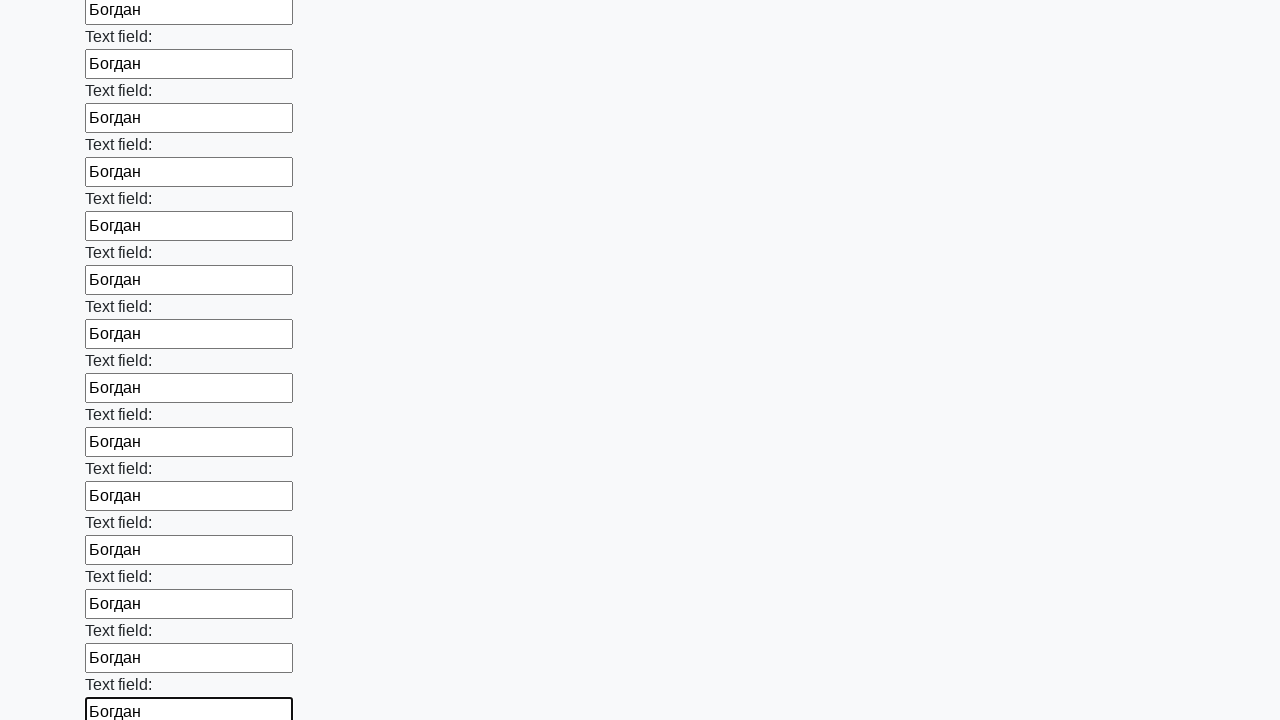

Filled input field with name 'Богдан' on input >> nth=76
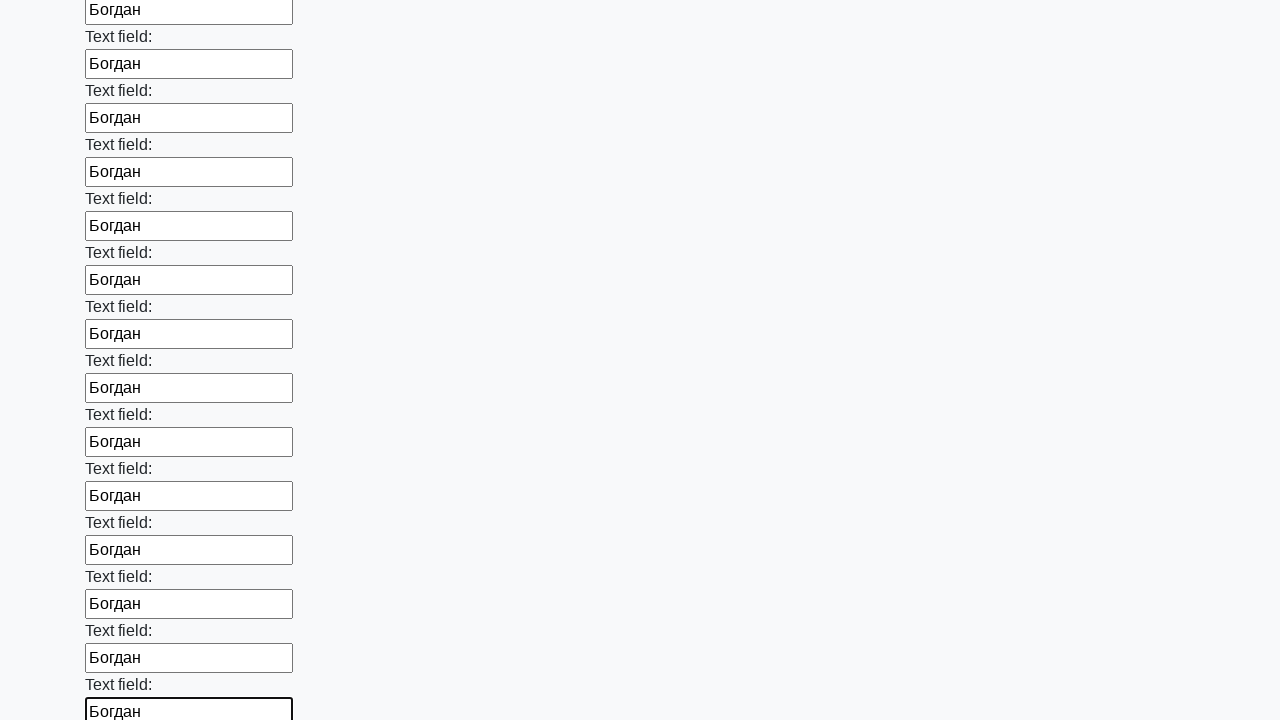

Filled input field with name 'Богдан' on input >> nth=77
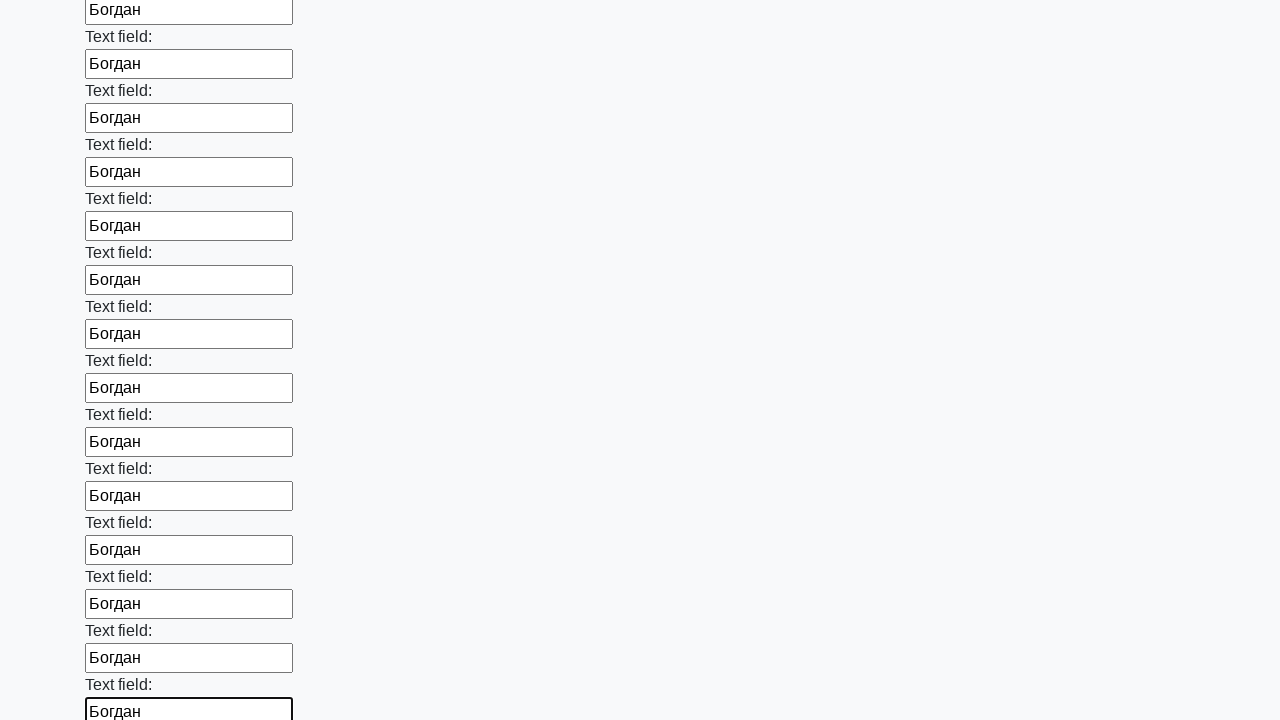

Filled input field with name 'Богдан' on input >> nth=78
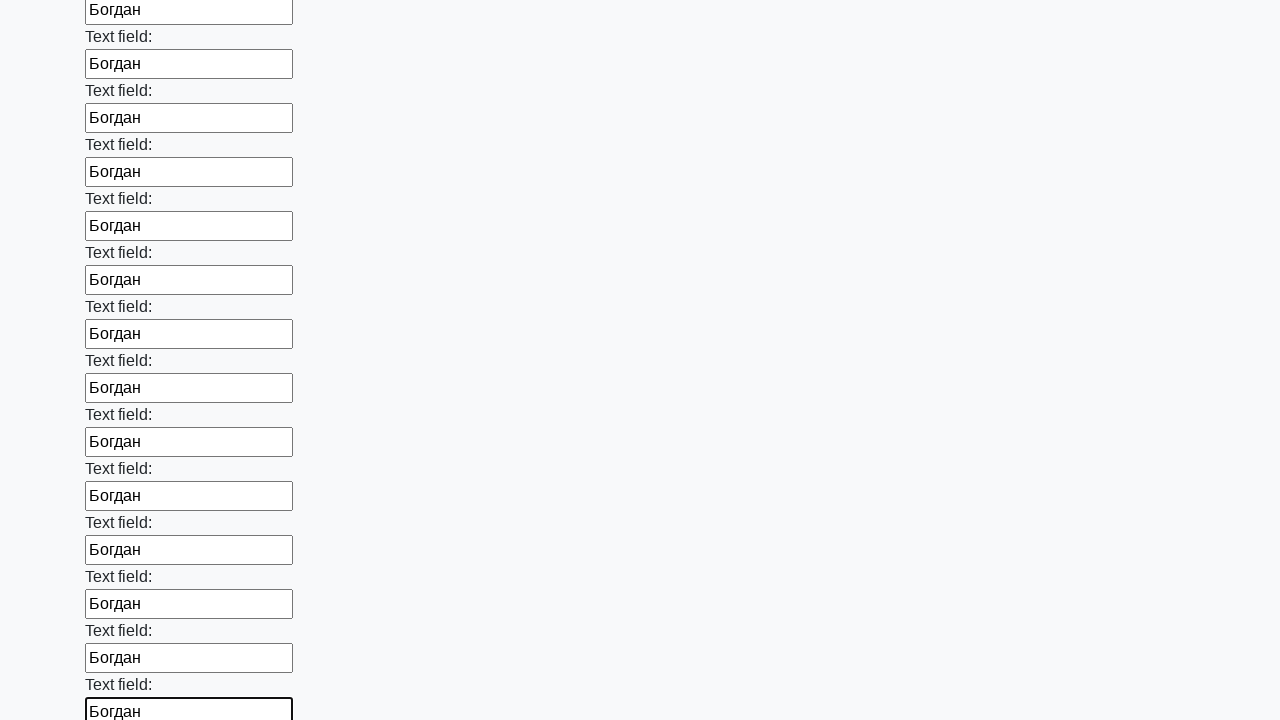

Filled input field with name 'Богдан' on input >> nth=79
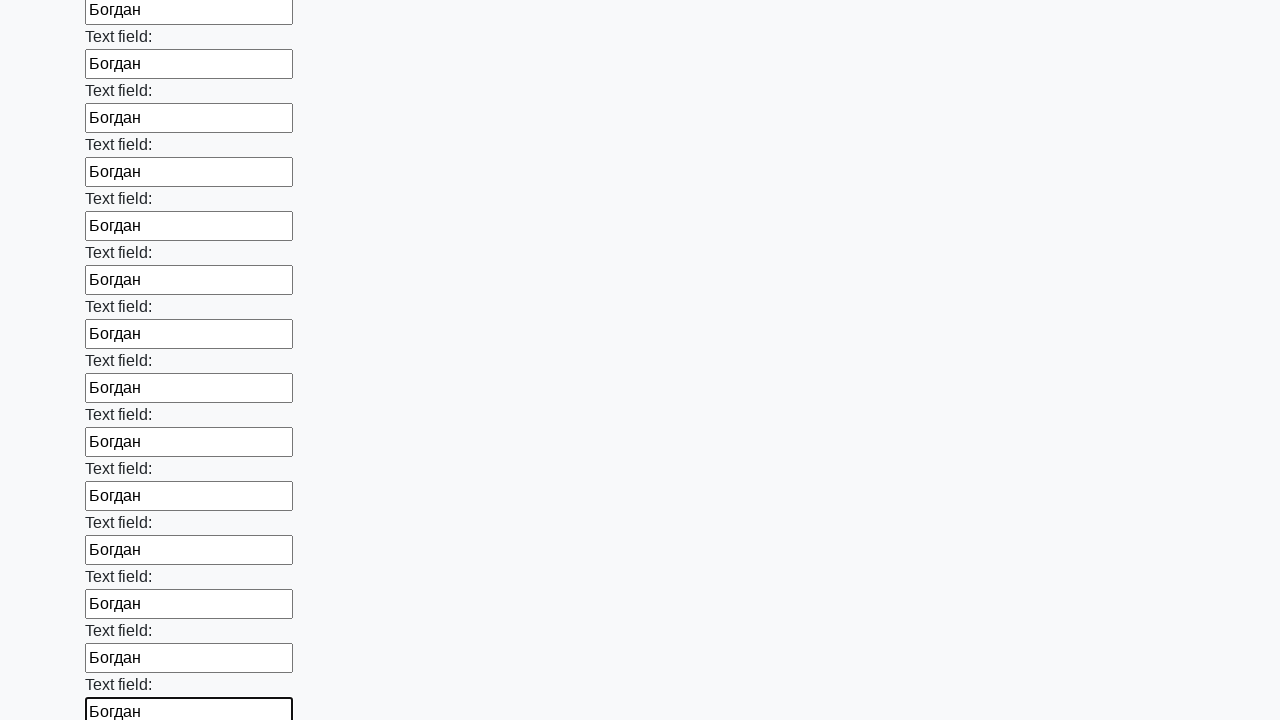

Filled input field with name 'Богдан' on input >> nth=80
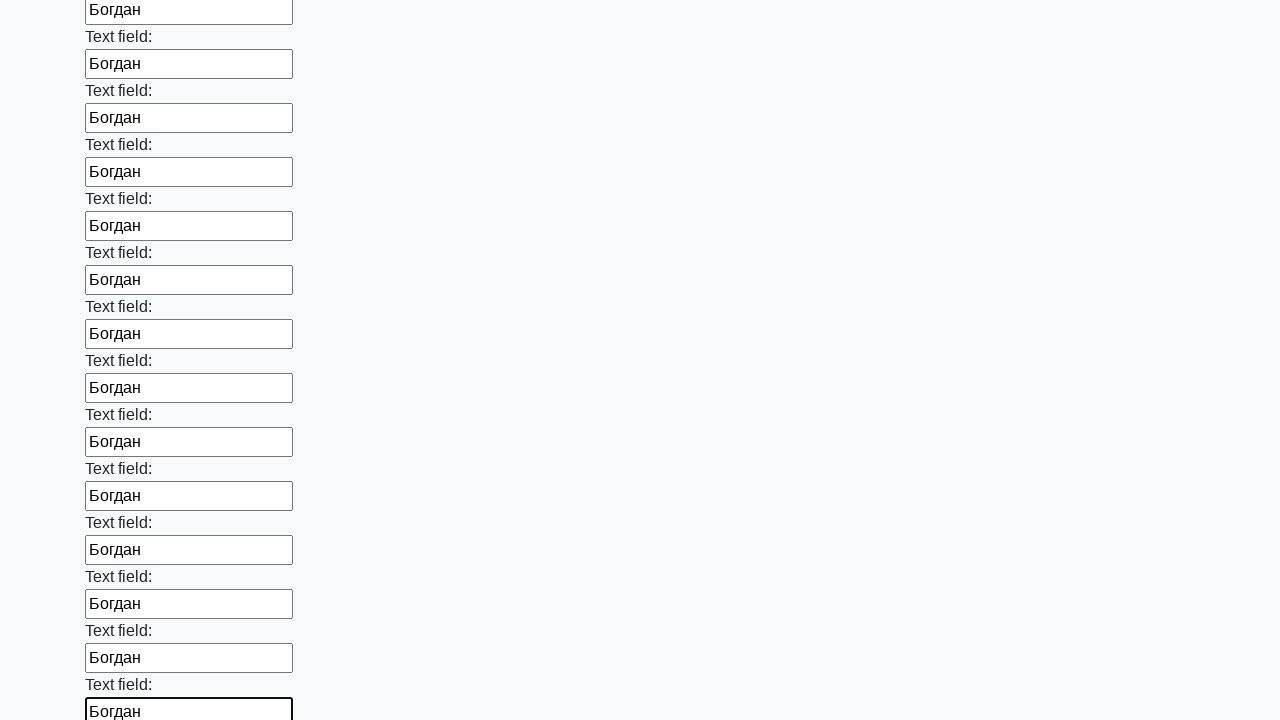

Filled input field with name 'Богдан' on input >> nth=81
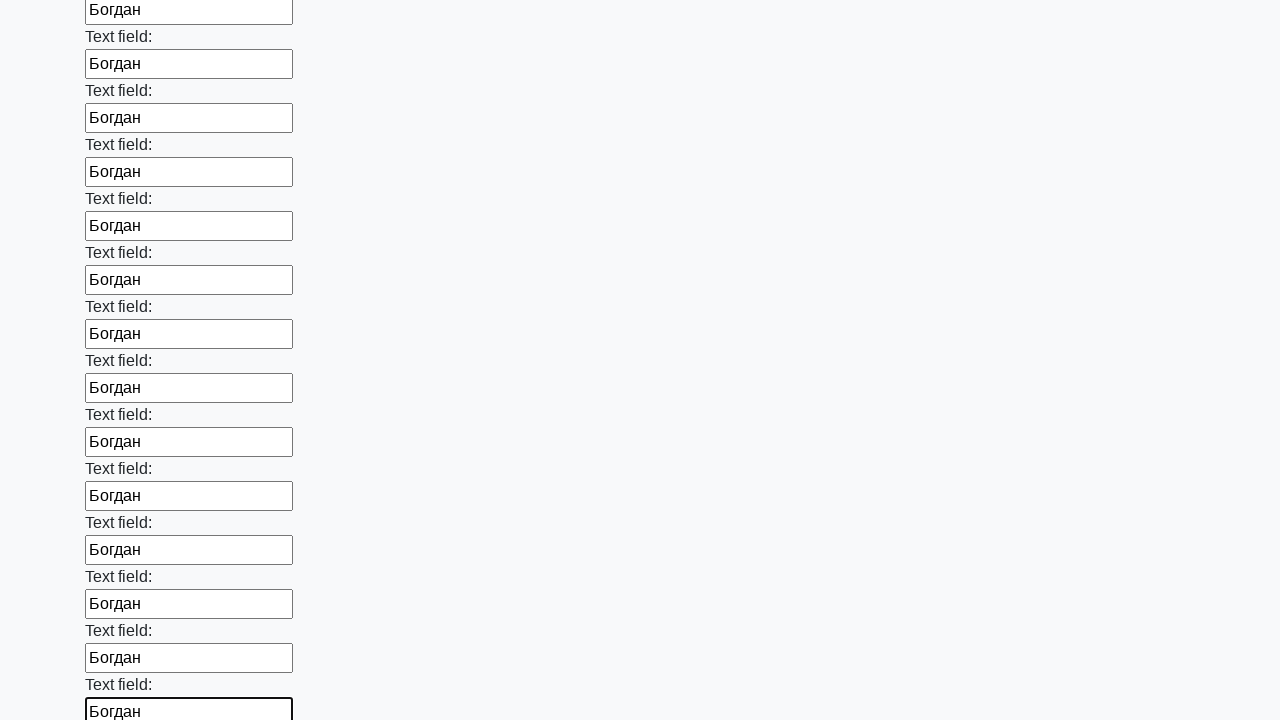

Filled input field with name 'Богдан' on input >> nth=82
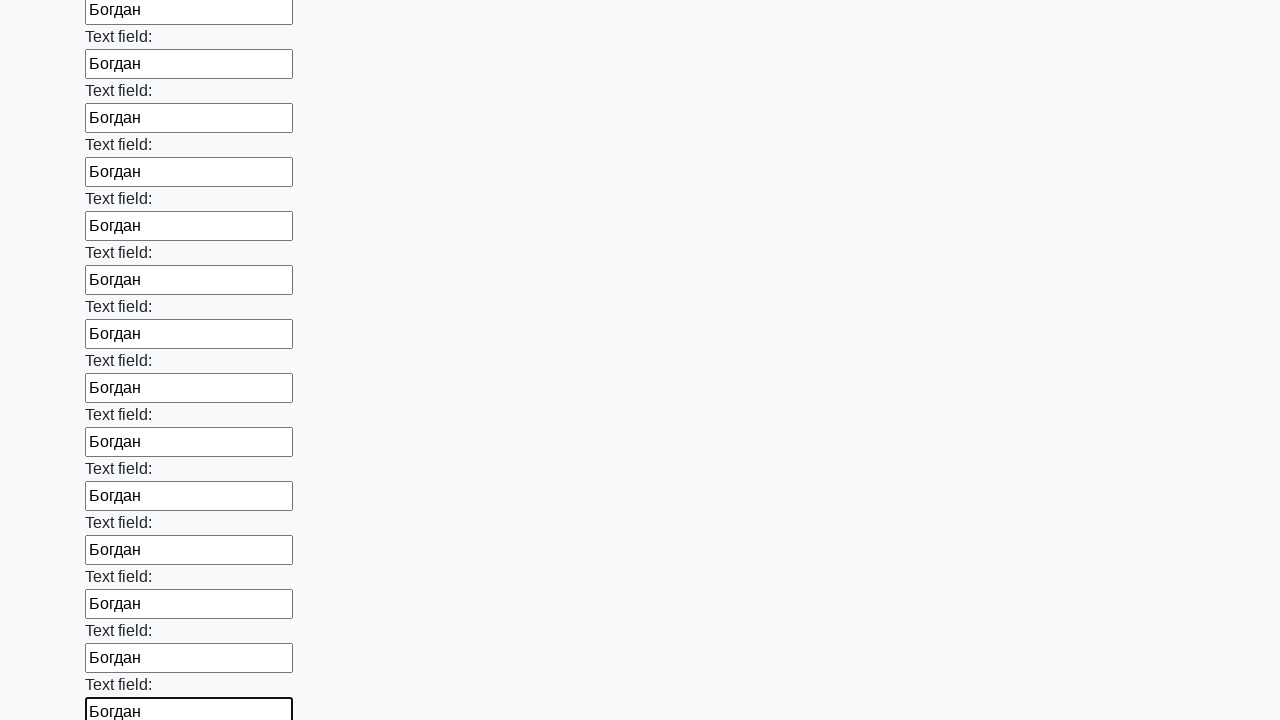

Filled input field with name 'Богдан' on input >> nth=83
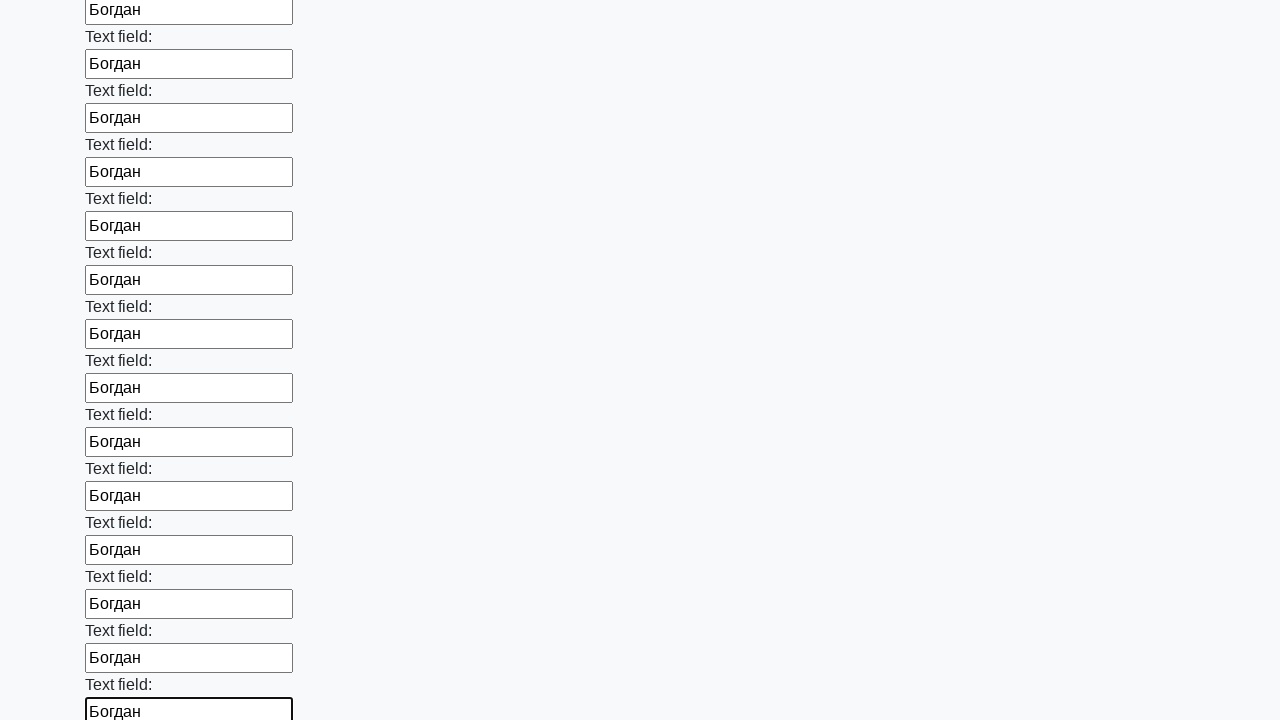

Filled input field with name 'Богдан' on input >> nth=84
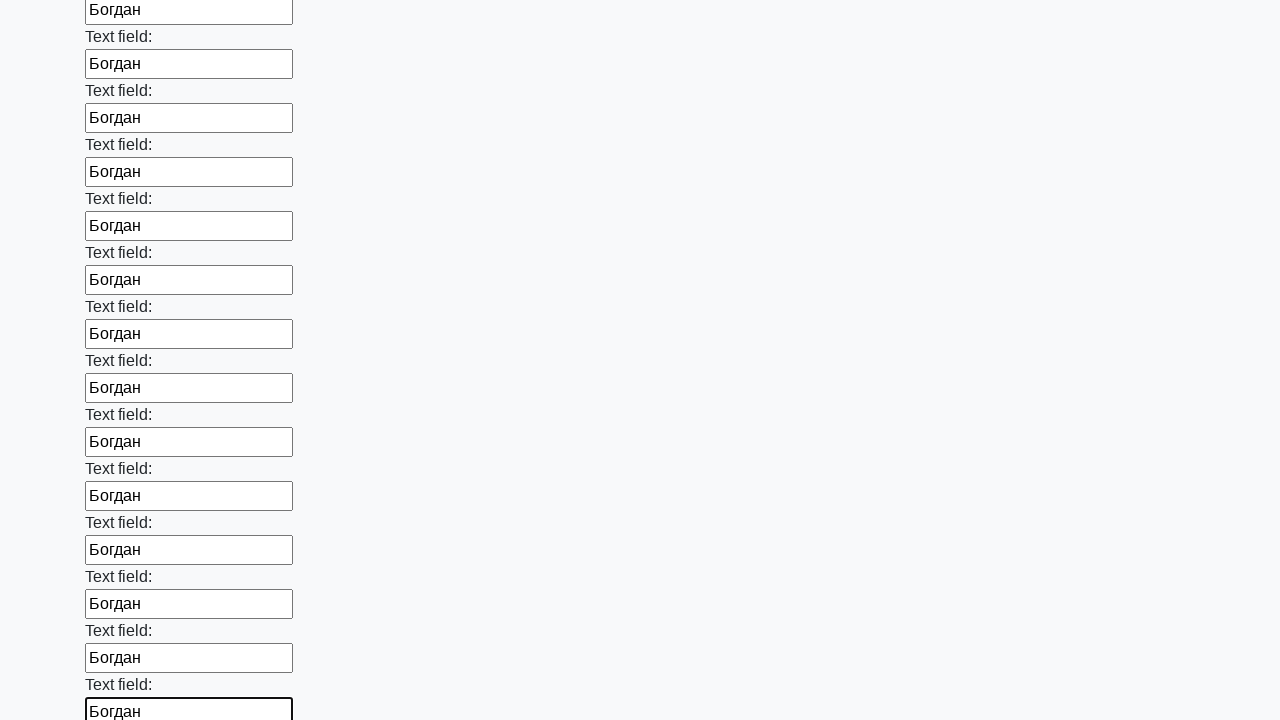

Filled input field with name 'Богдан' on input >> nth=85
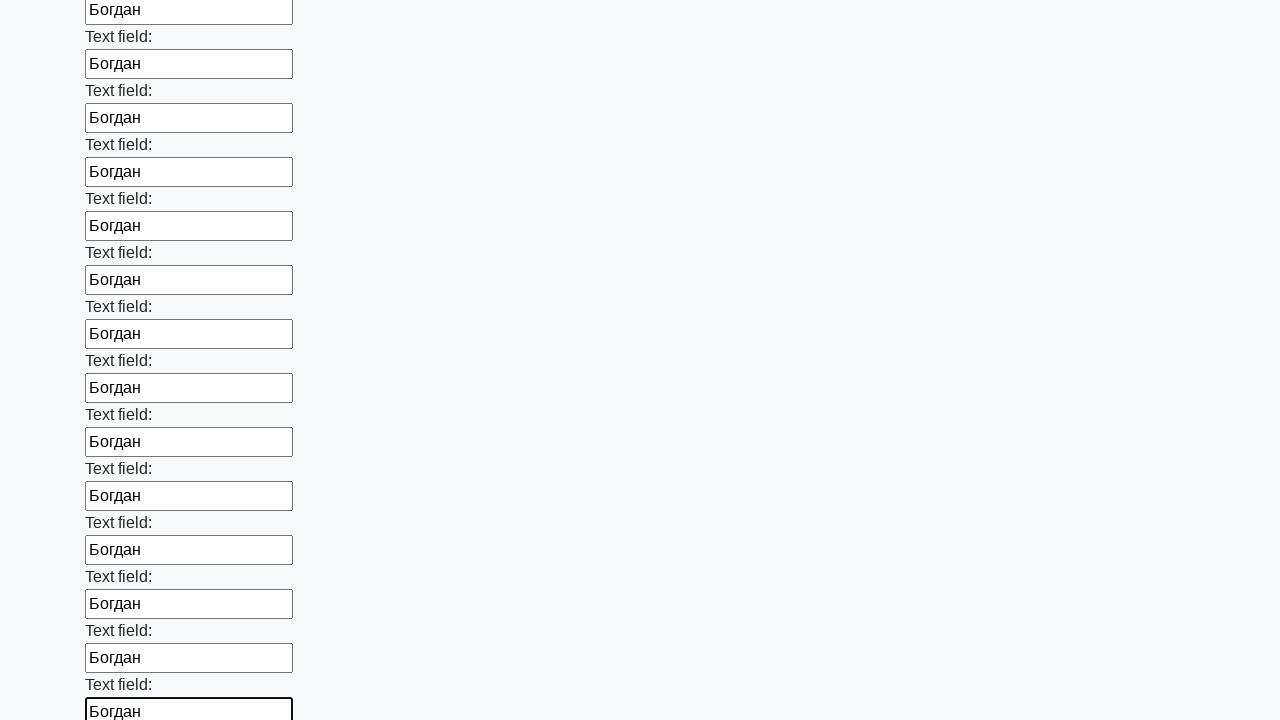

Filled input field with name 'Богдан' on input >> nth=86
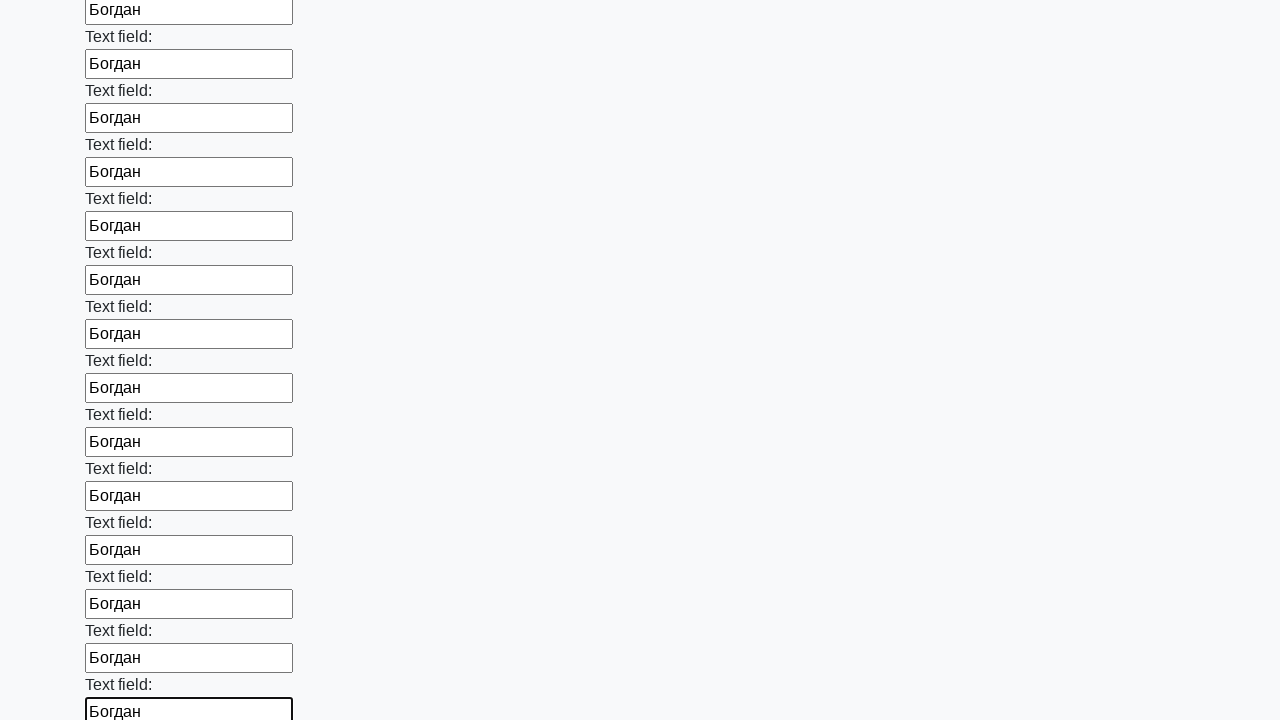

Filled input field with name 'Богдан' on input >> nth=87
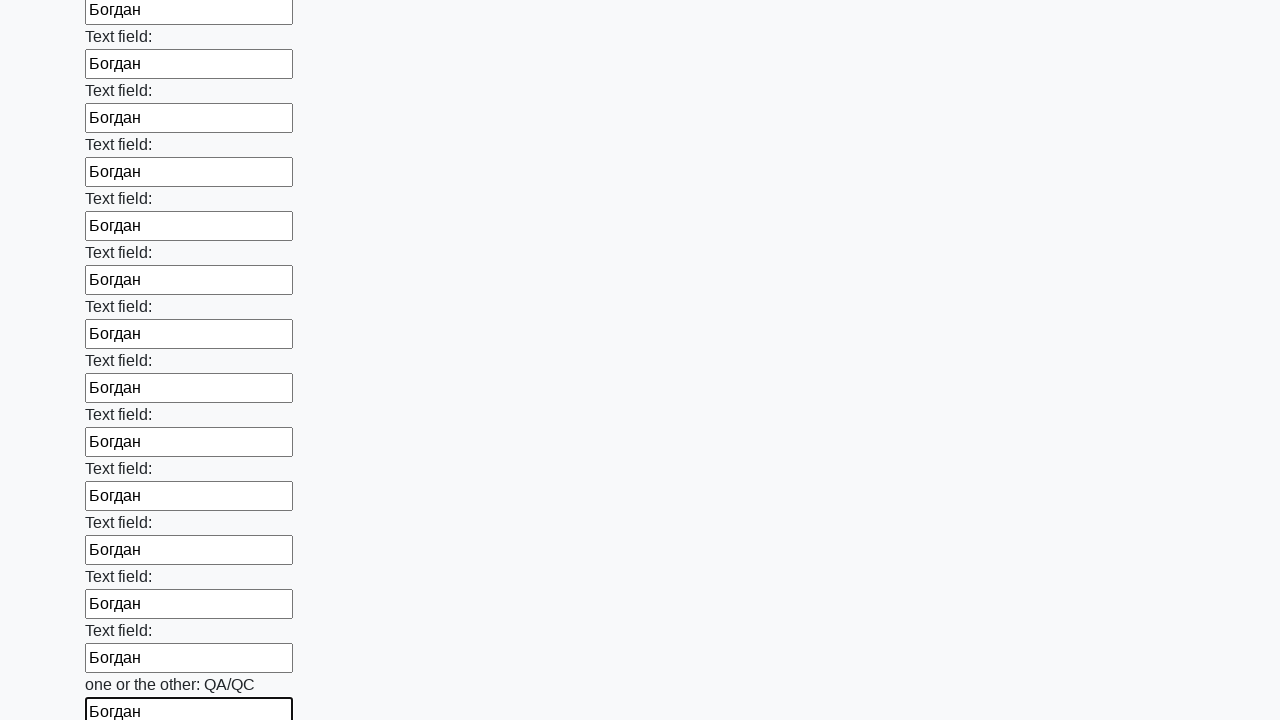

Filled input field with name 'Богдан' on input >> nth=88
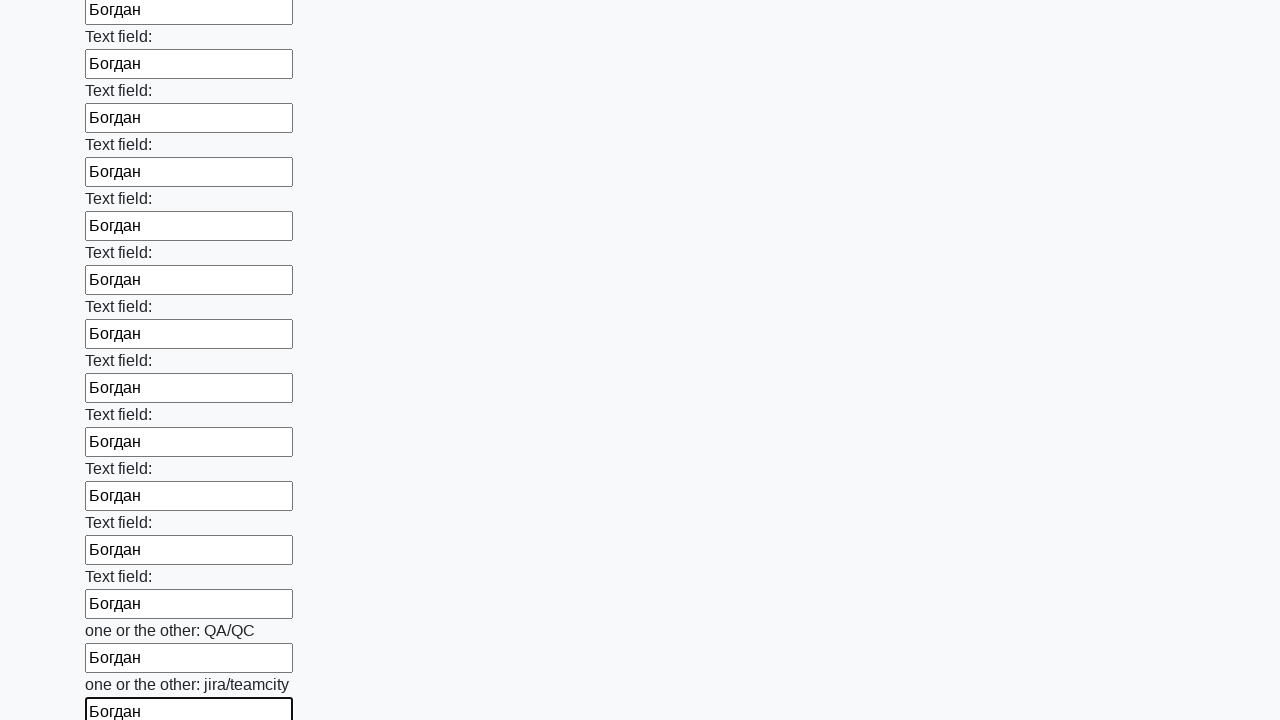

Filled input field with name 'Богдан' on input >> nth=89
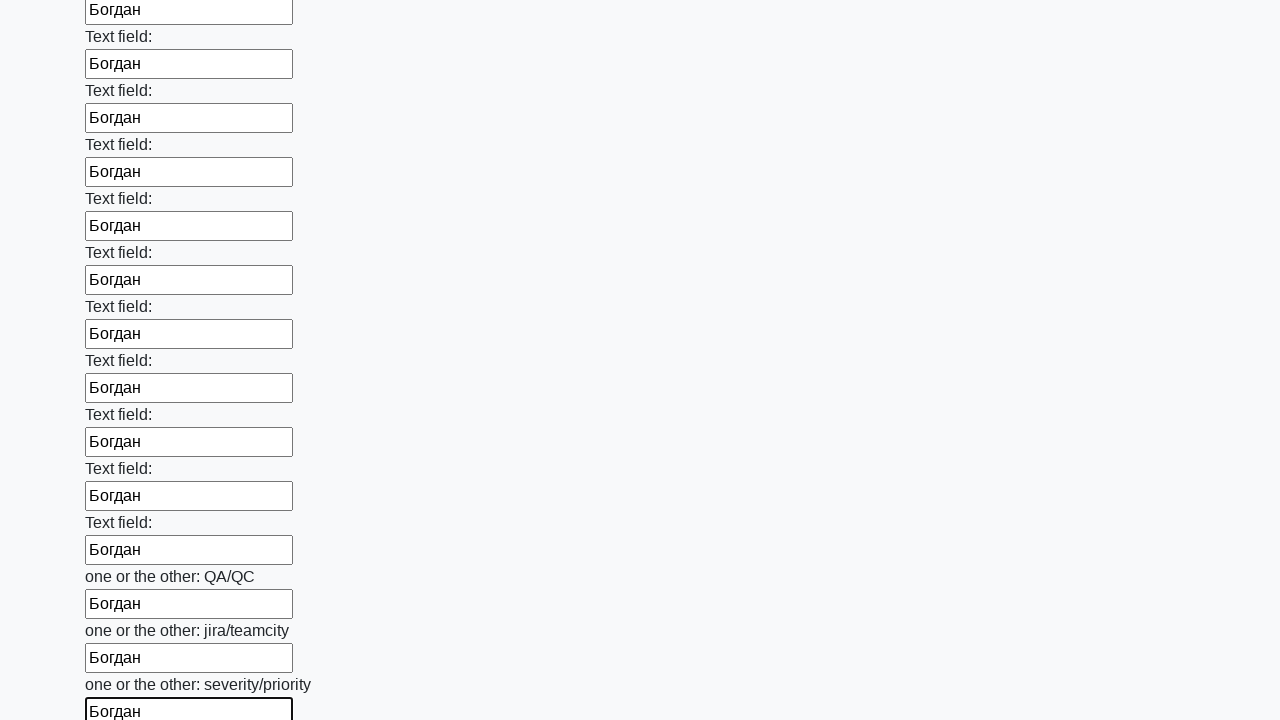

Filled input field with name 'Богдан' on input >> nth=90
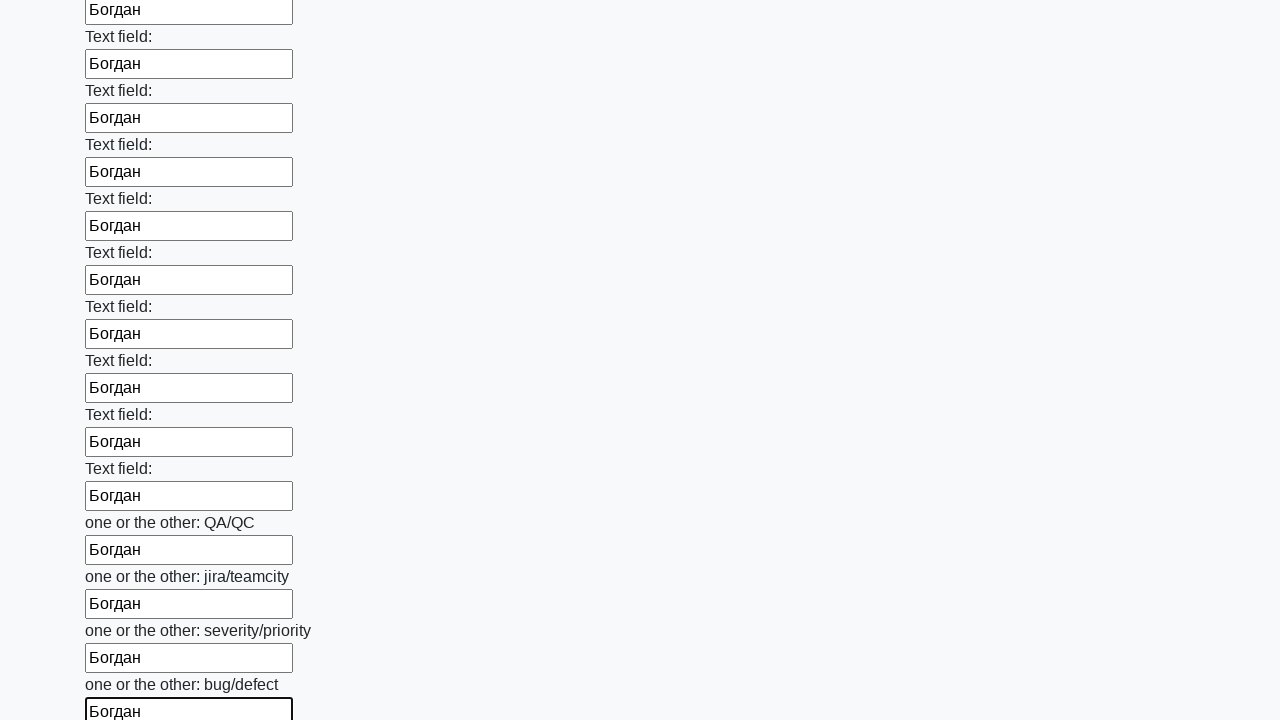

Filled input field with name 'Богдан' on input >> nth=91
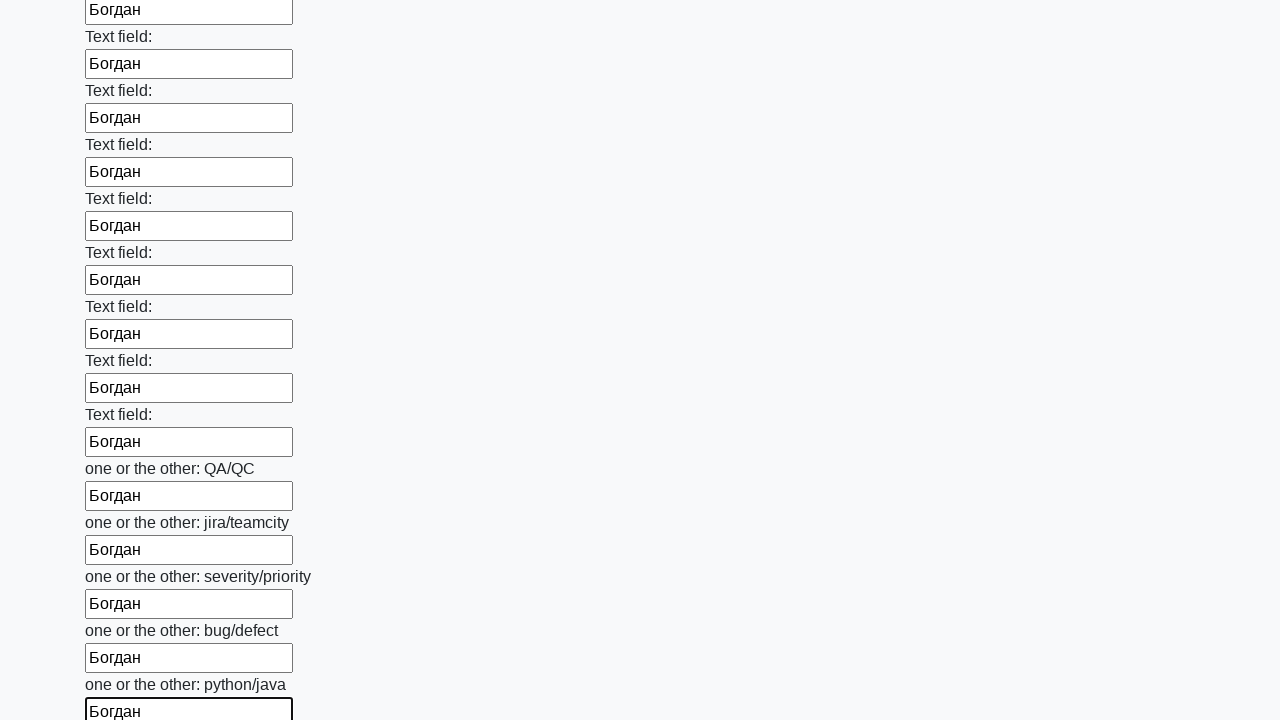

Filled input field with name 'Богдан' on input >> nth=92
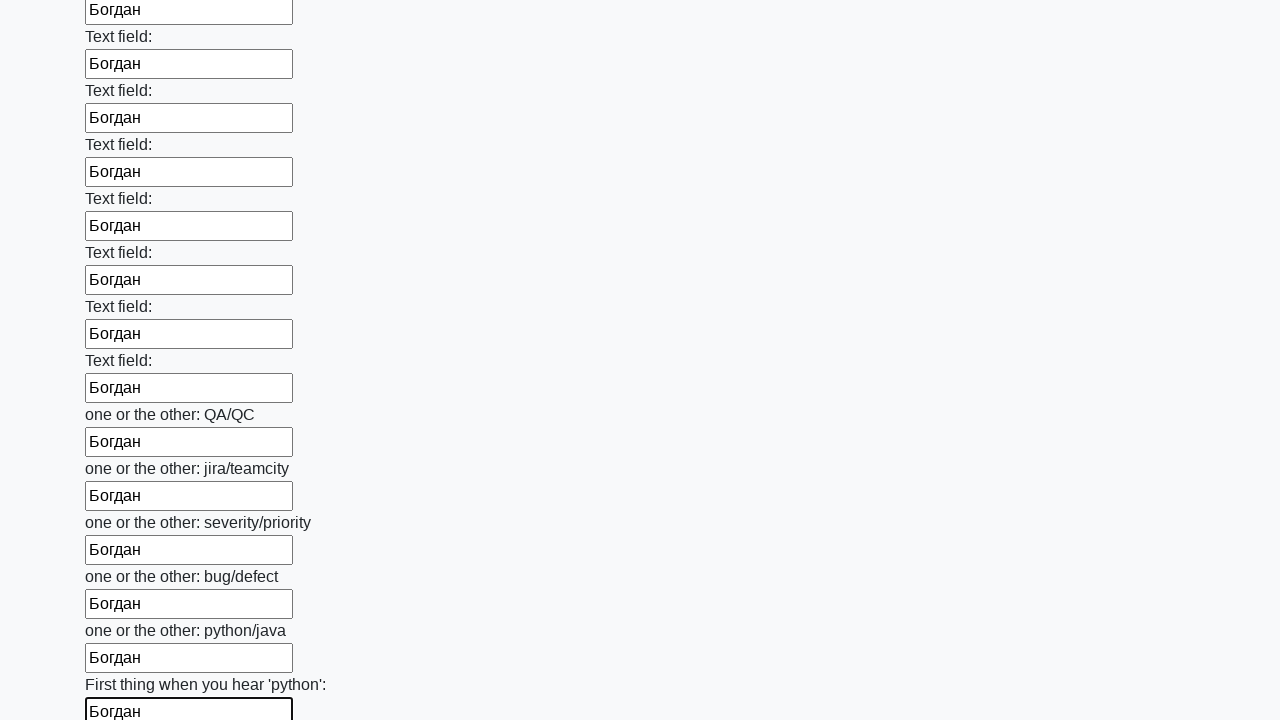

Filled input field with name 'Богдан' on input >> nth=93
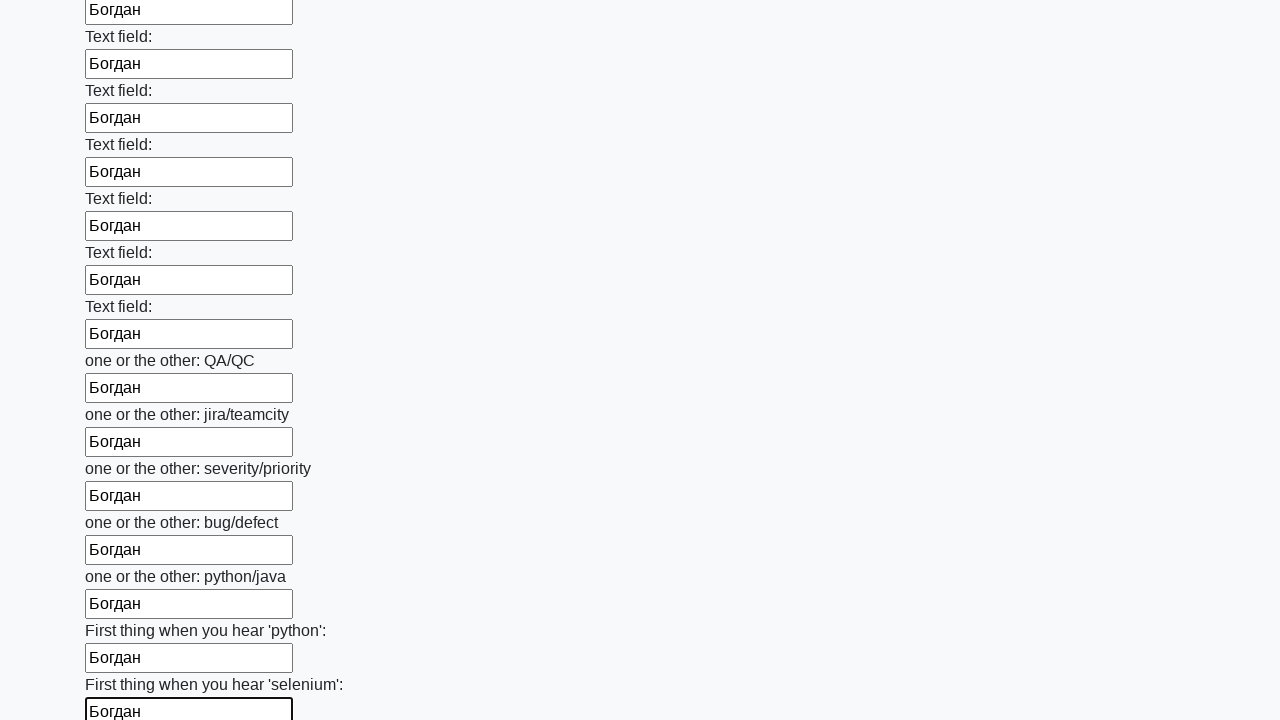

Filled input field with name 'Богдан' on input >> nth=94
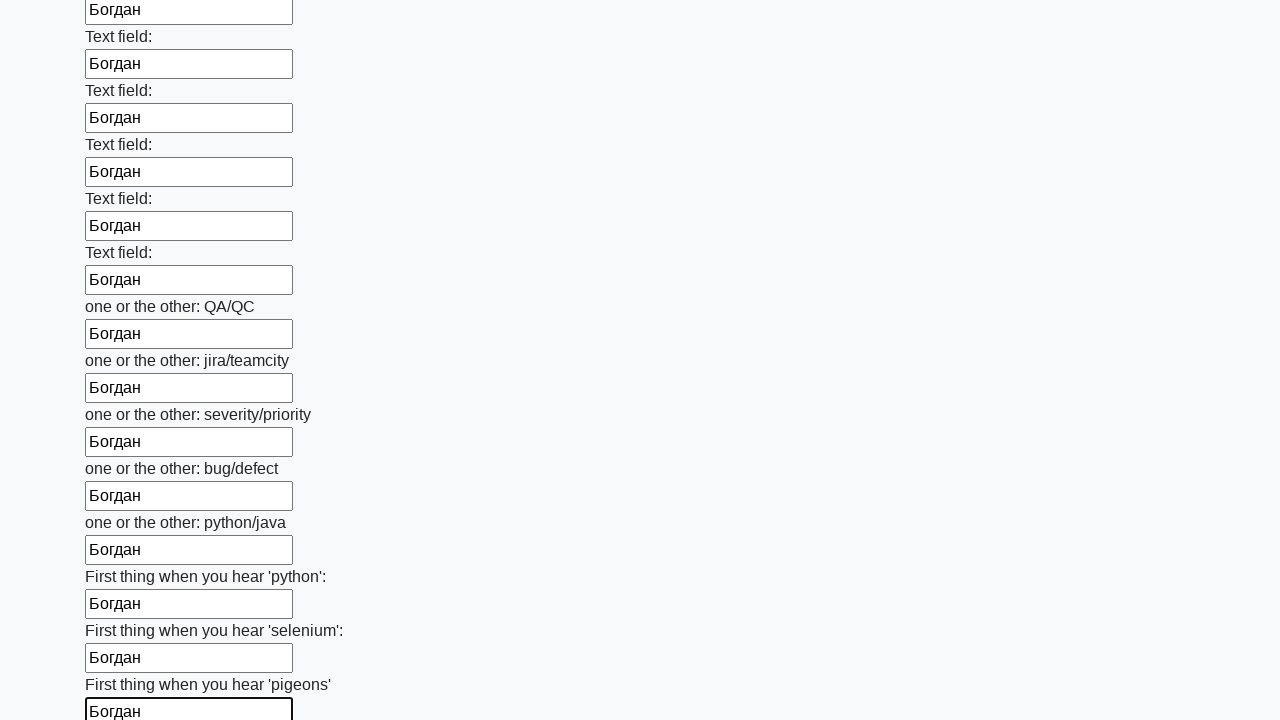

Filled input field with name 'Богдан' on input >> nth=95
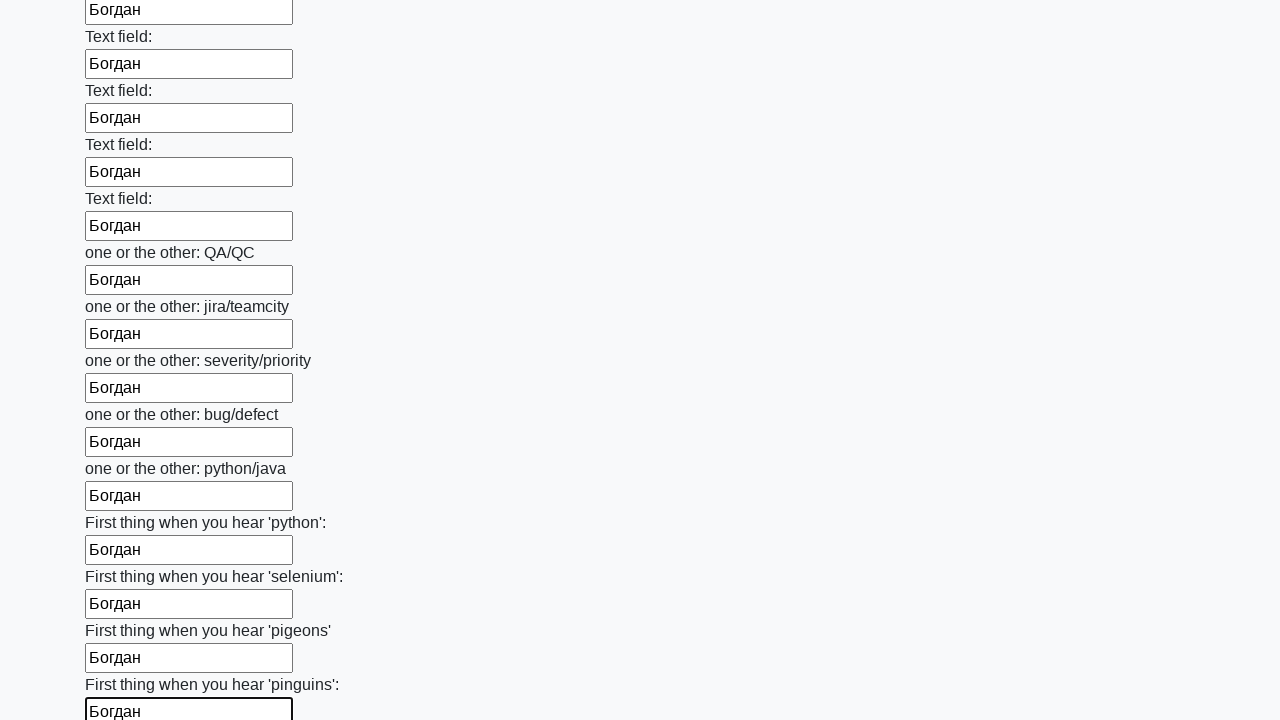

Filled input field with name 'Богдан' on input >> nth=96
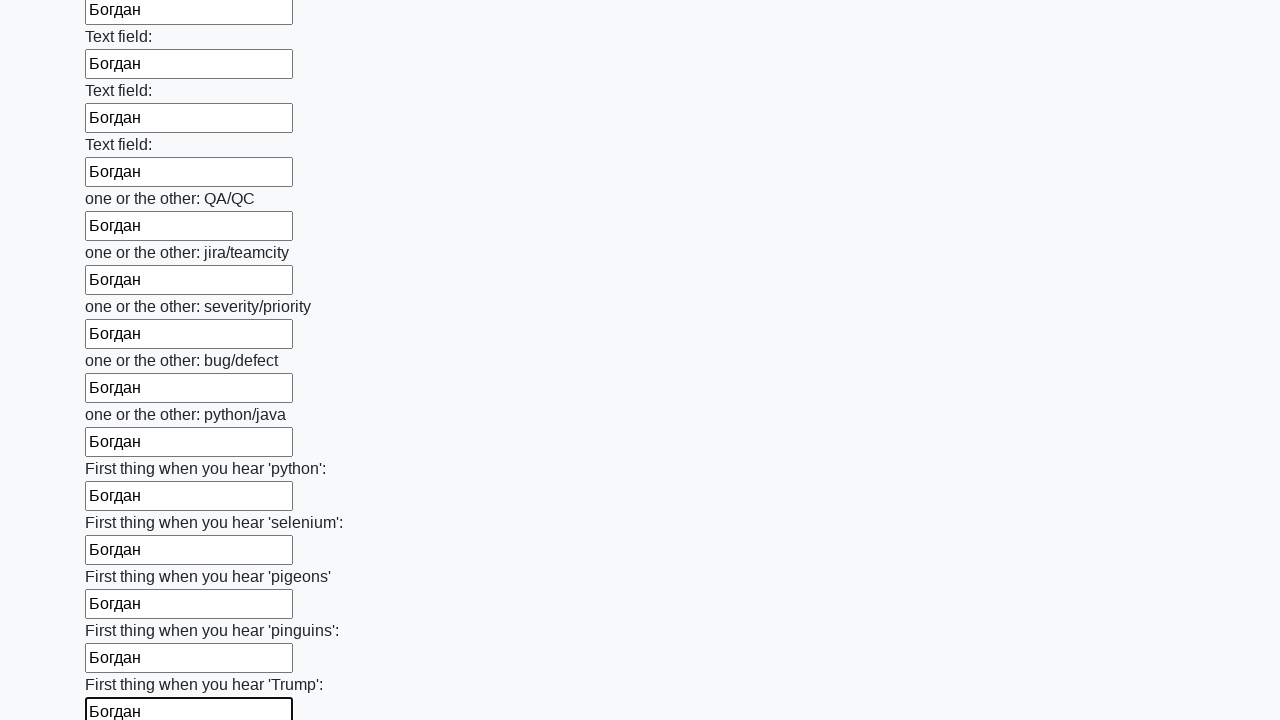

Filled input field with name 'Богдан' on input >> nth=97
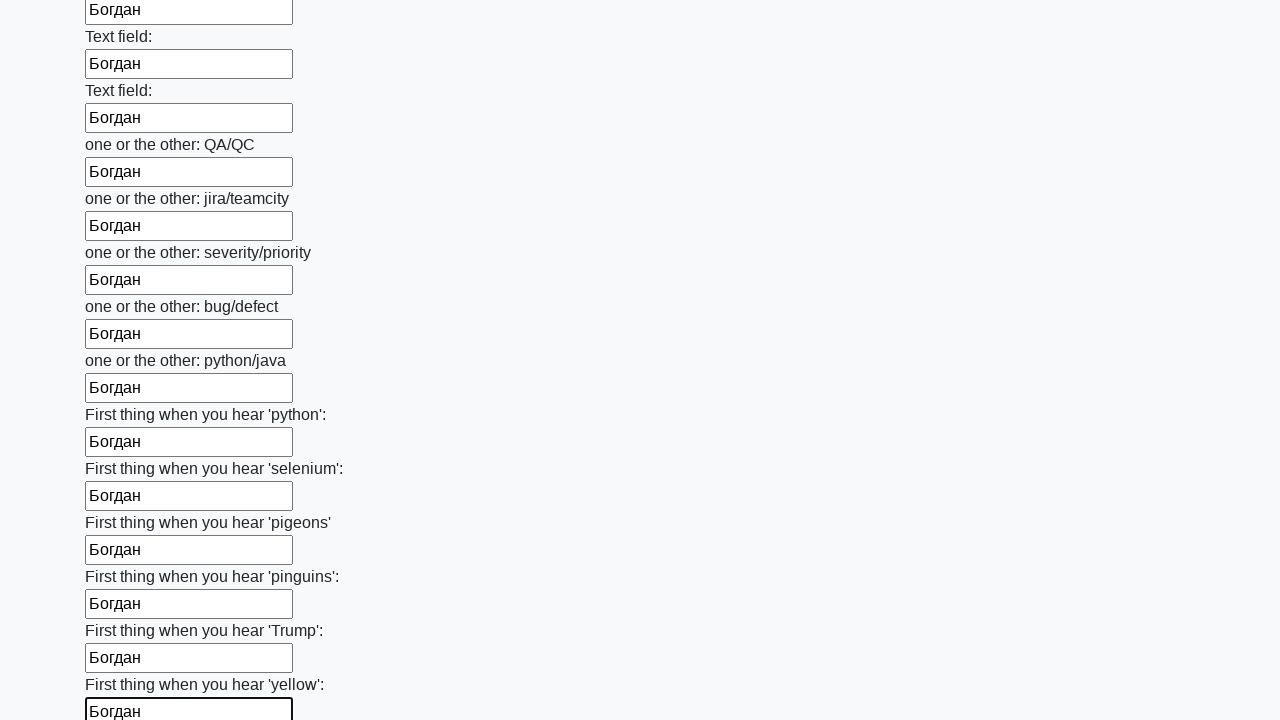

Filled input field with name 'Богдан' on input >> nth=98
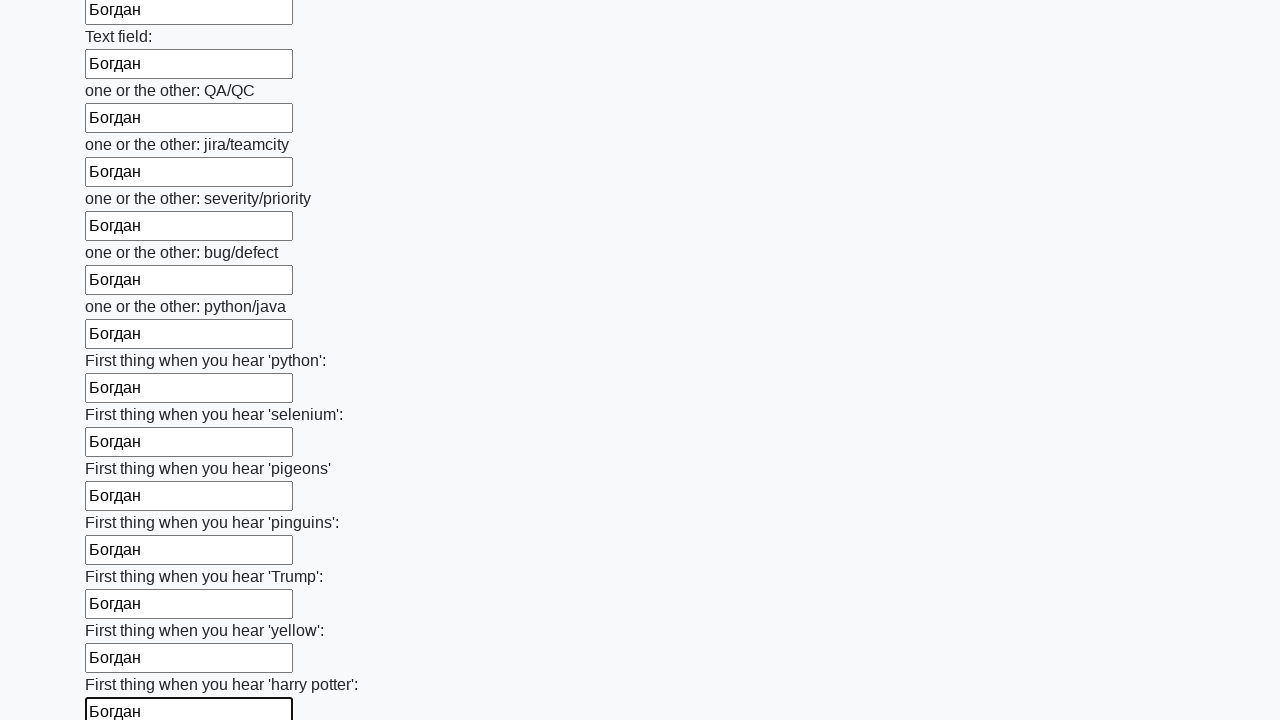

Filled input field with name 'Богдан' on input >> nth=99
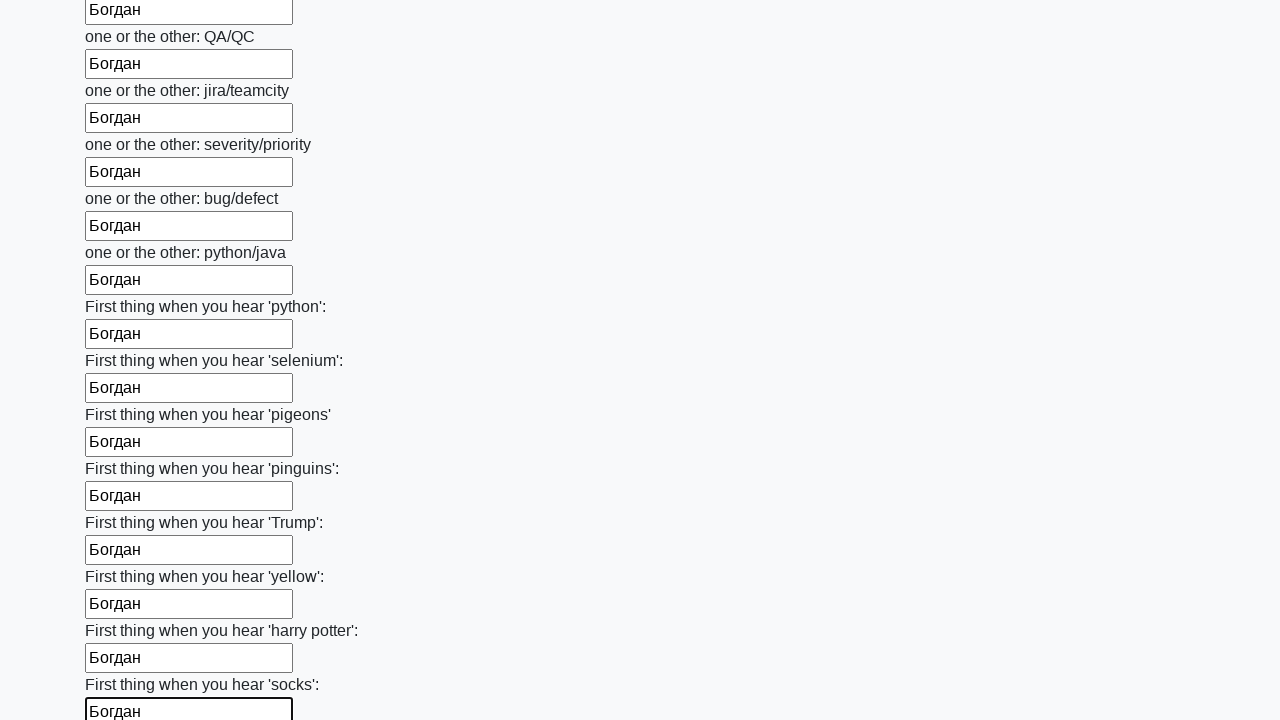

Clicked the submit button to submit the form at (123, 611) on button.btn
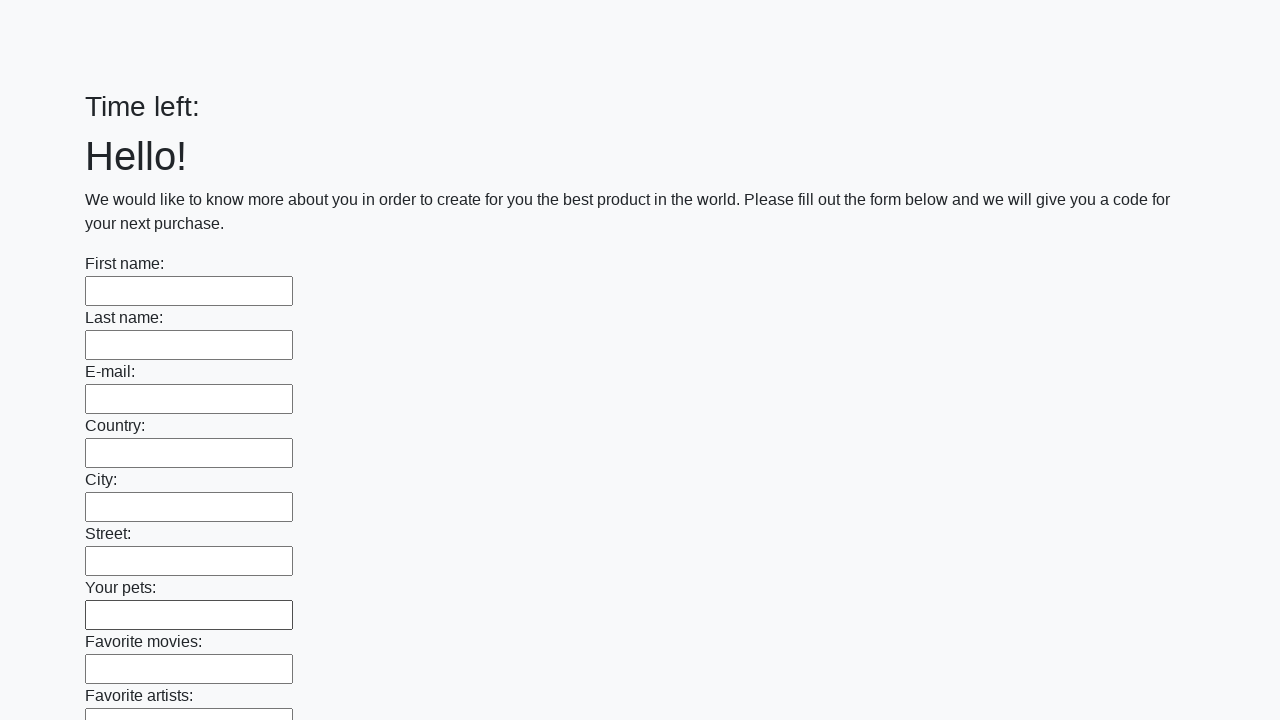

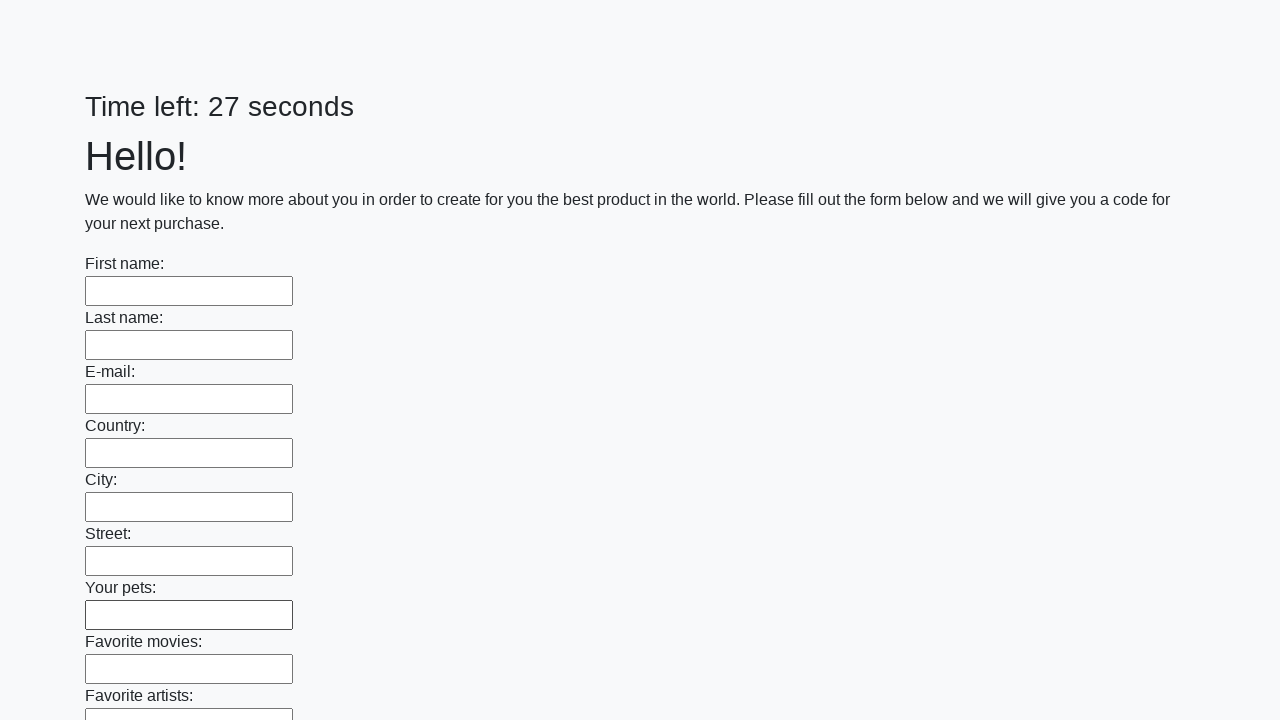